Tests dropdown selection functionality by selecting options from multiple dropdowns (language, country, and superheros) on a practice website, iterating through various options in nested loops.

Starting URL: https://letcode.in/dropdowns

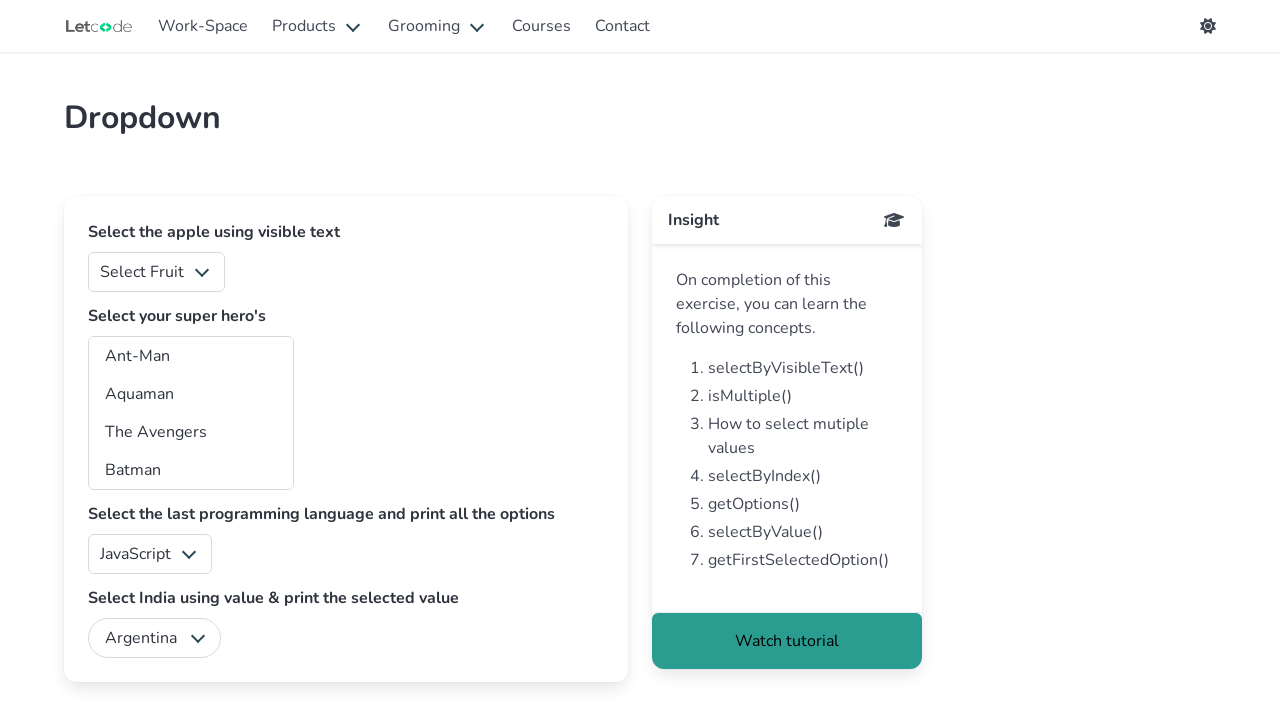

Language dropdown selector loaded
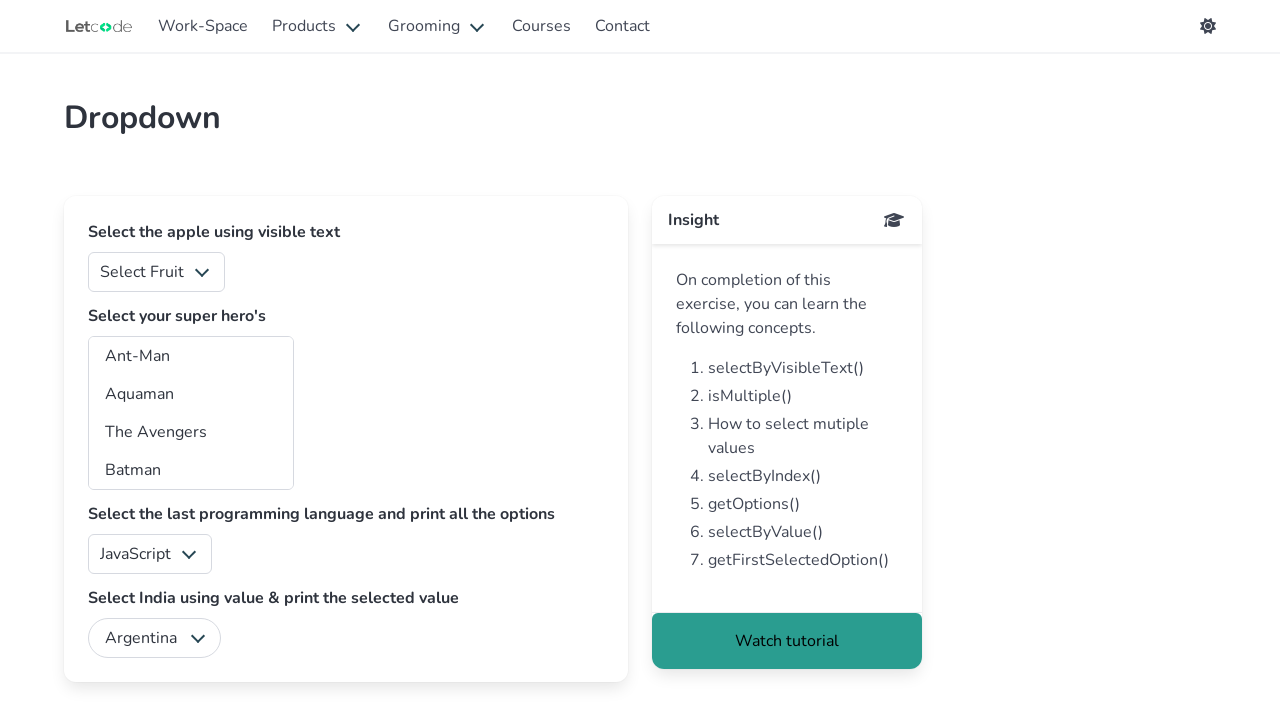

Selected language option at index 0 on select#lang
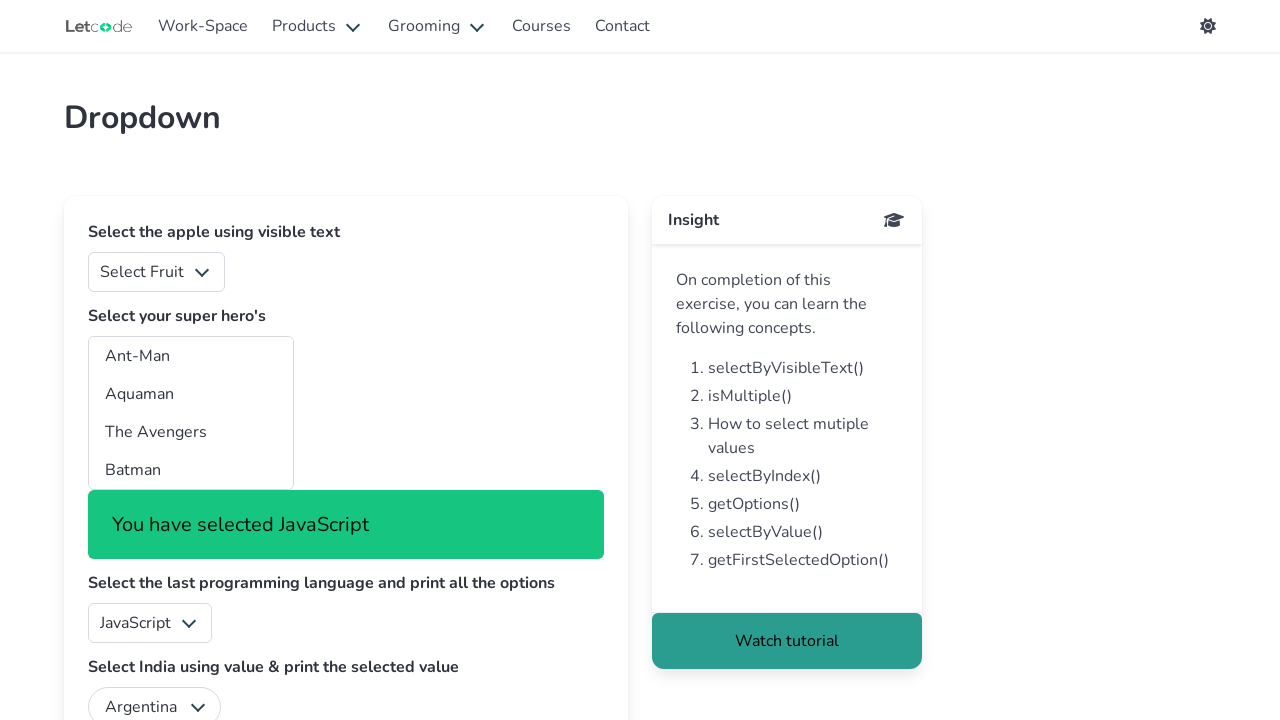

Selected country option at index 0 for language index 0 on select#country
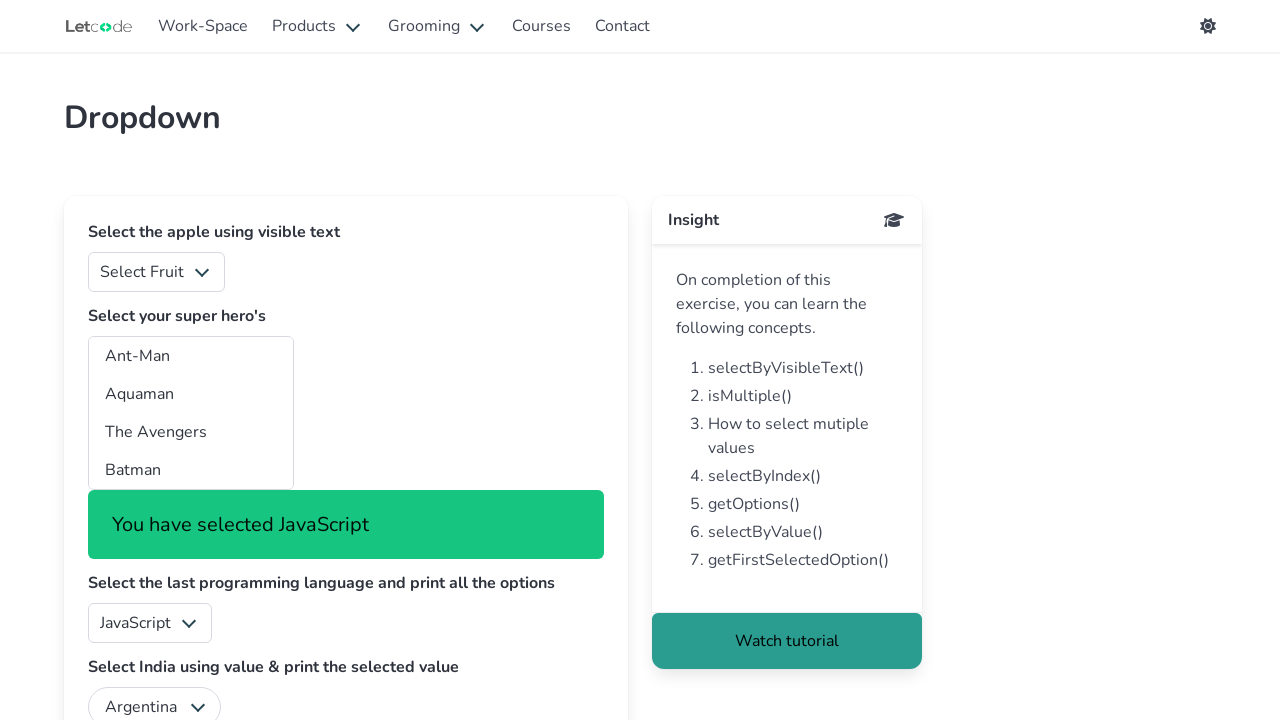

Selected superhero option at index 2 for language 0 and country 0 on select#superheros
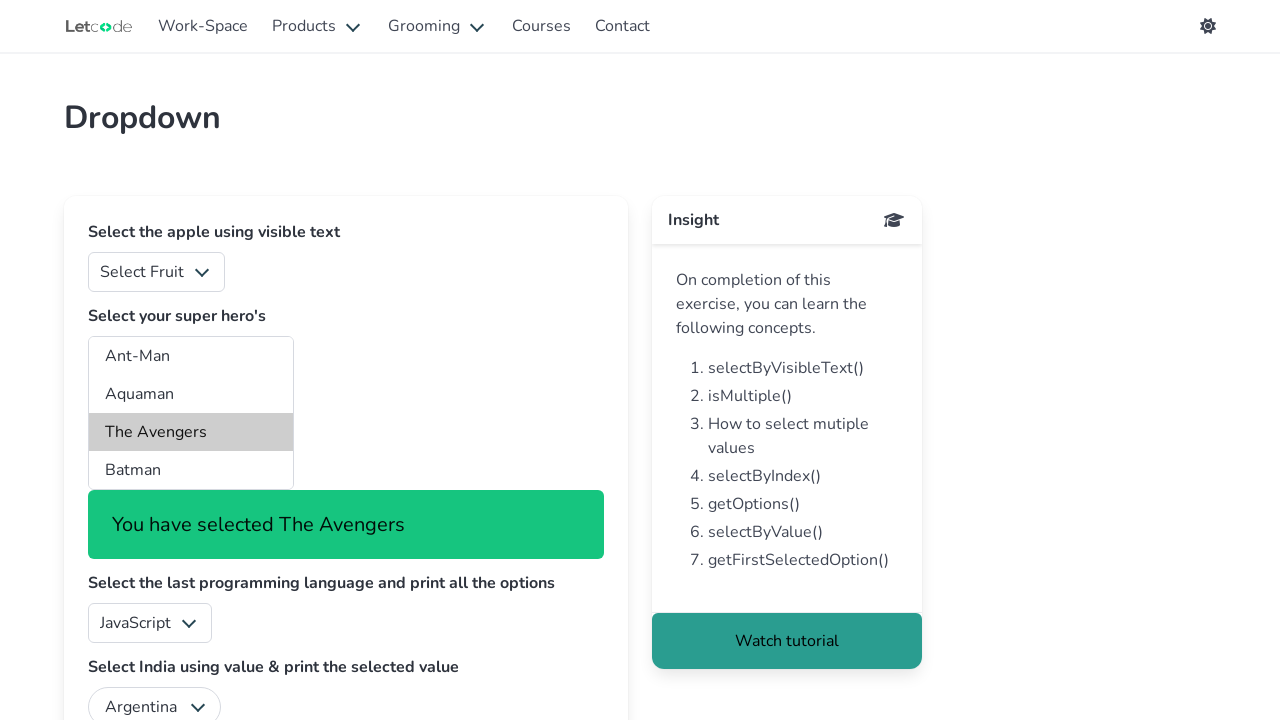

Selected country option at index 1 for language index 0 on select#country
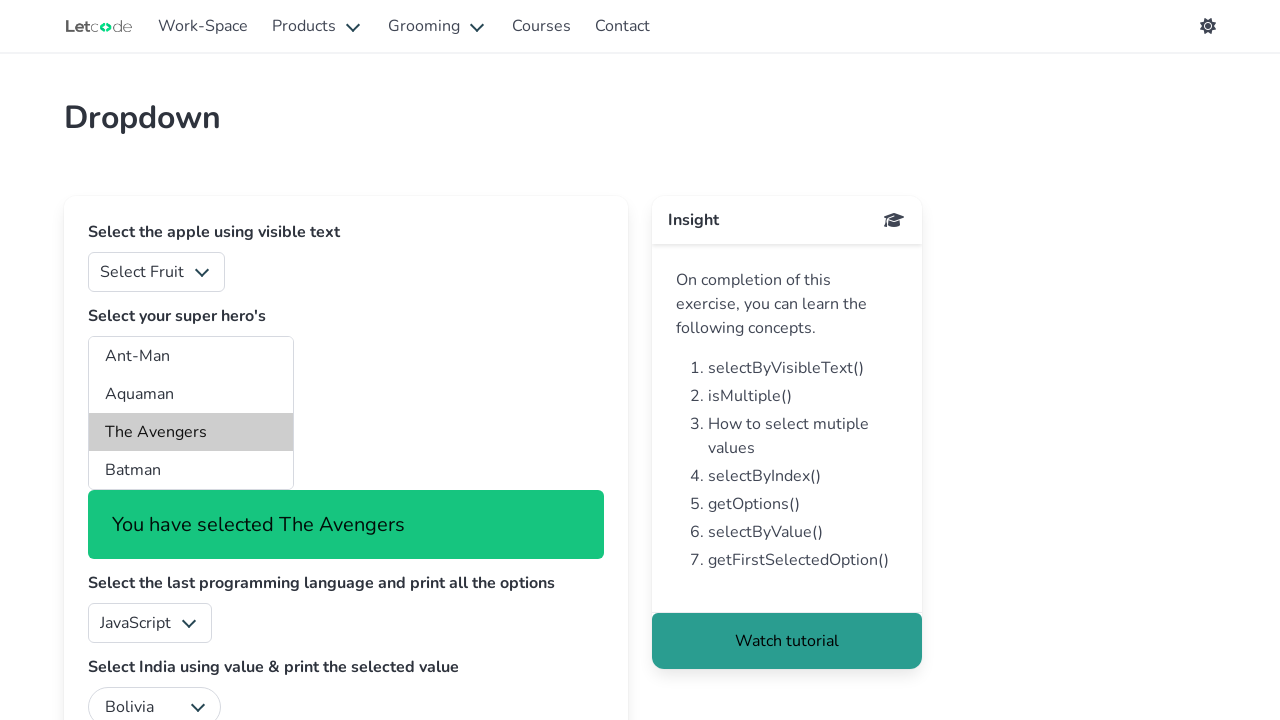

Selected superhero option at index 2 for language 0 and country 1 on select#superheros
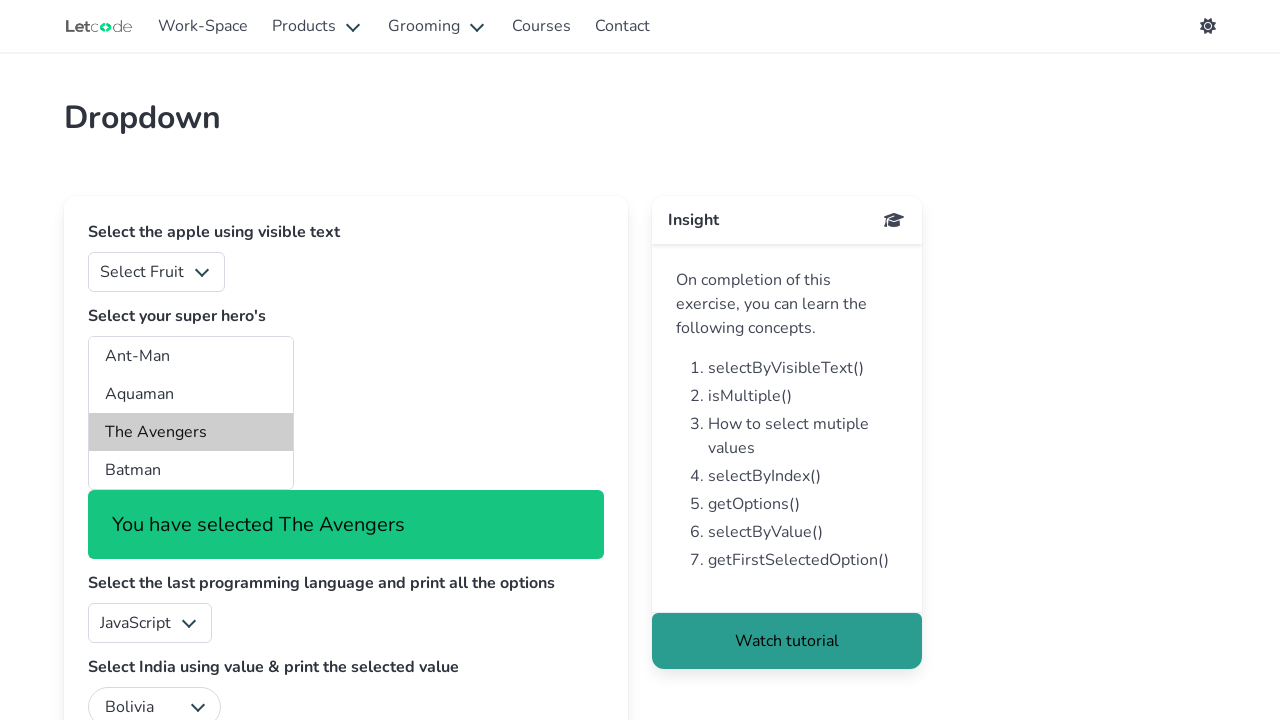

Selected country option at index 2 for language index 0 on select#country
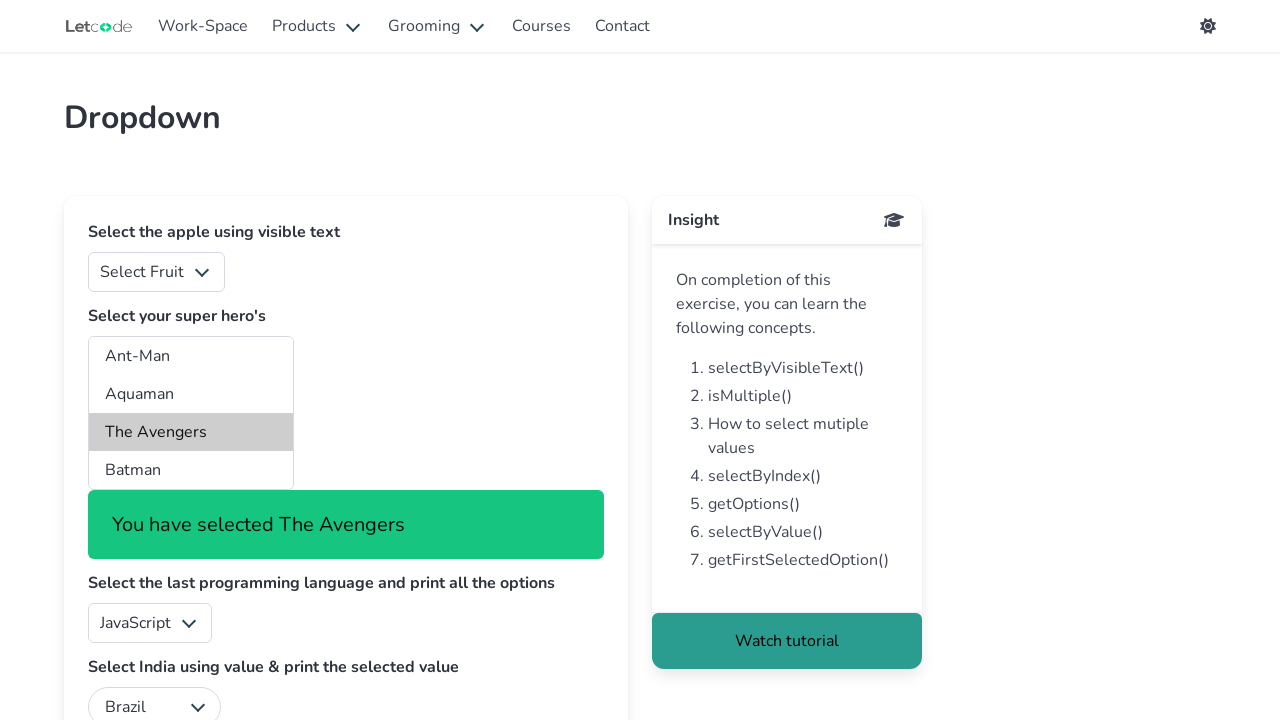

Selected superhero option at index 2 for language 0 and country 2 on select#superheros
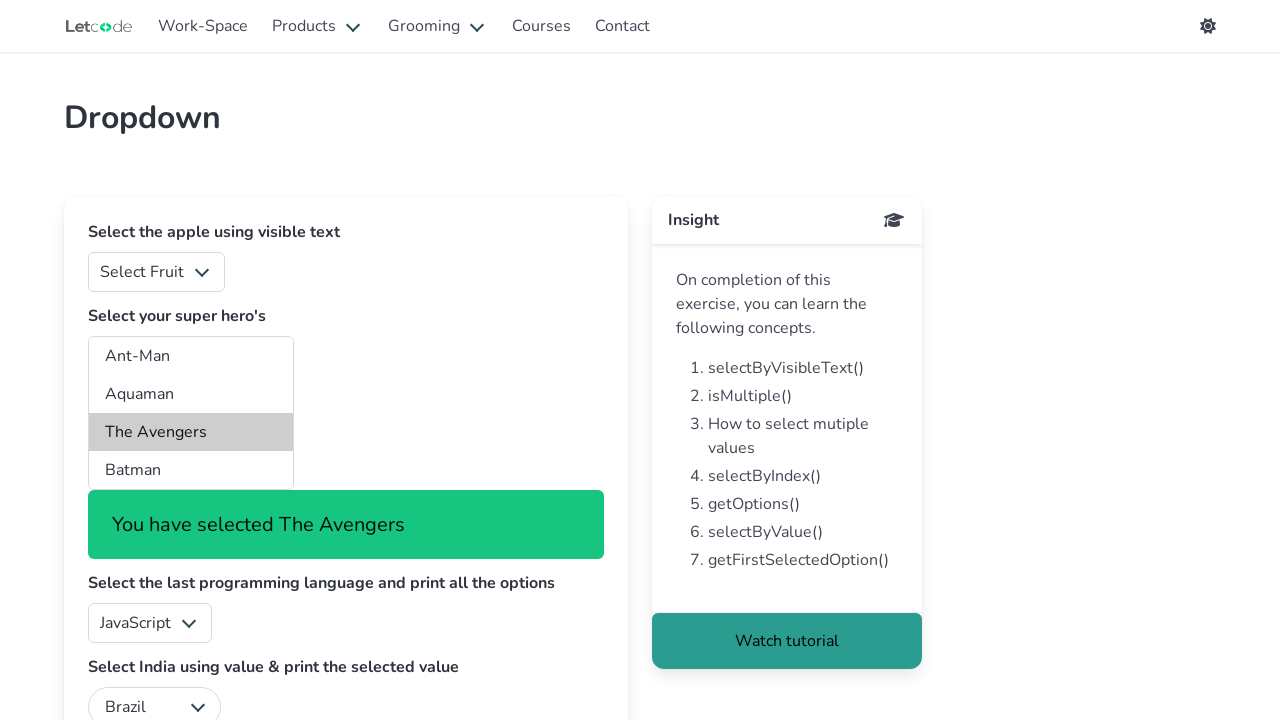

Selected country option at index 3 for language index 0 on select#country
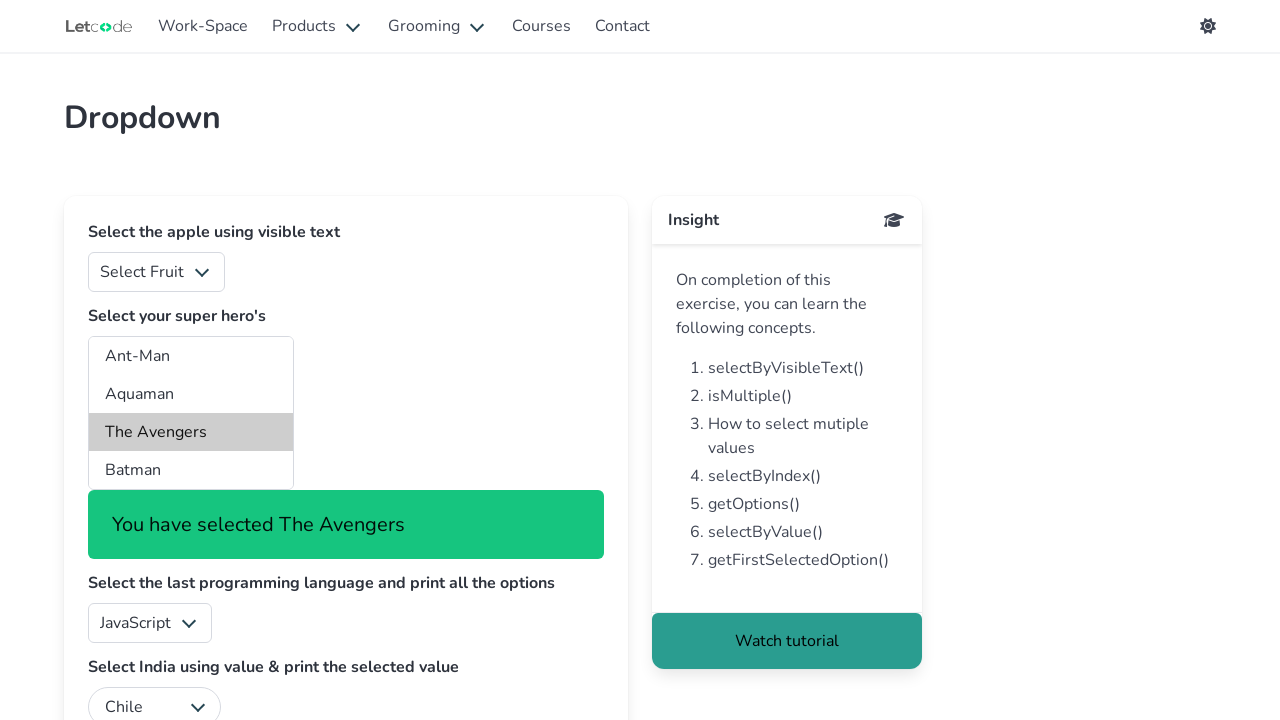

Selected superhero option at index 2 for language 0 and country 3 on select#superheros
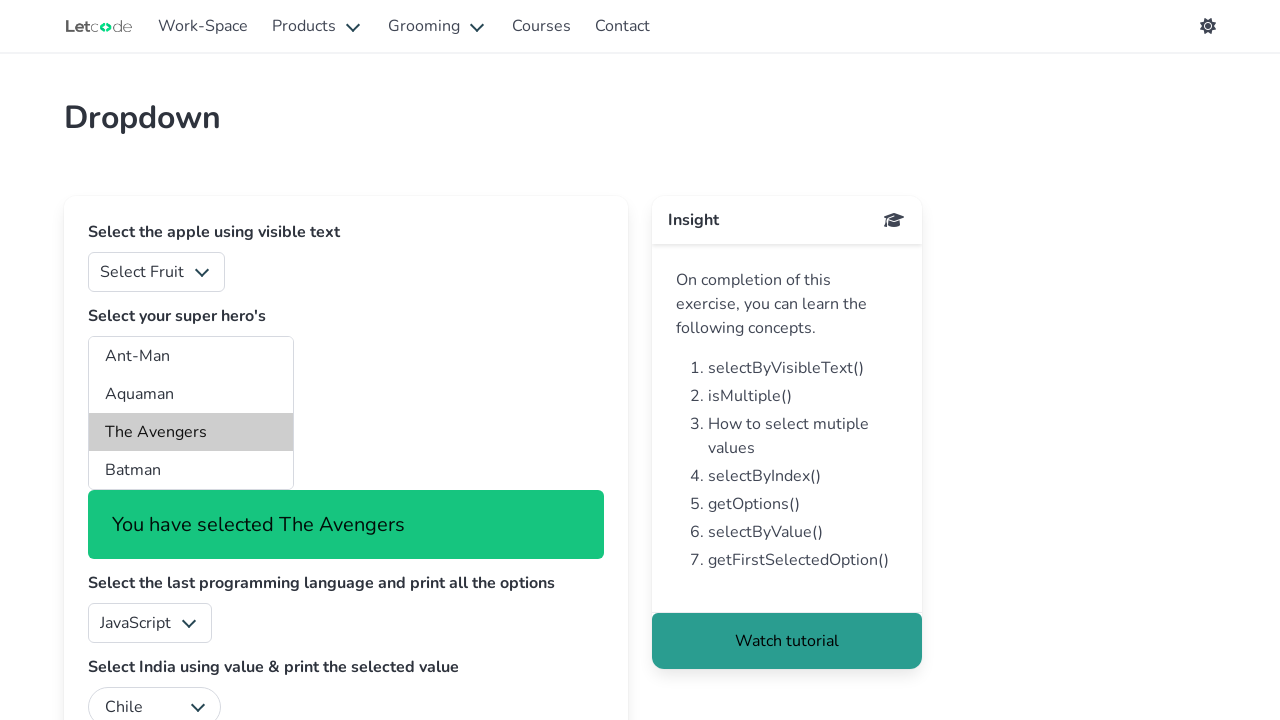

Selected country option at index 4 for language index 0 on select#country
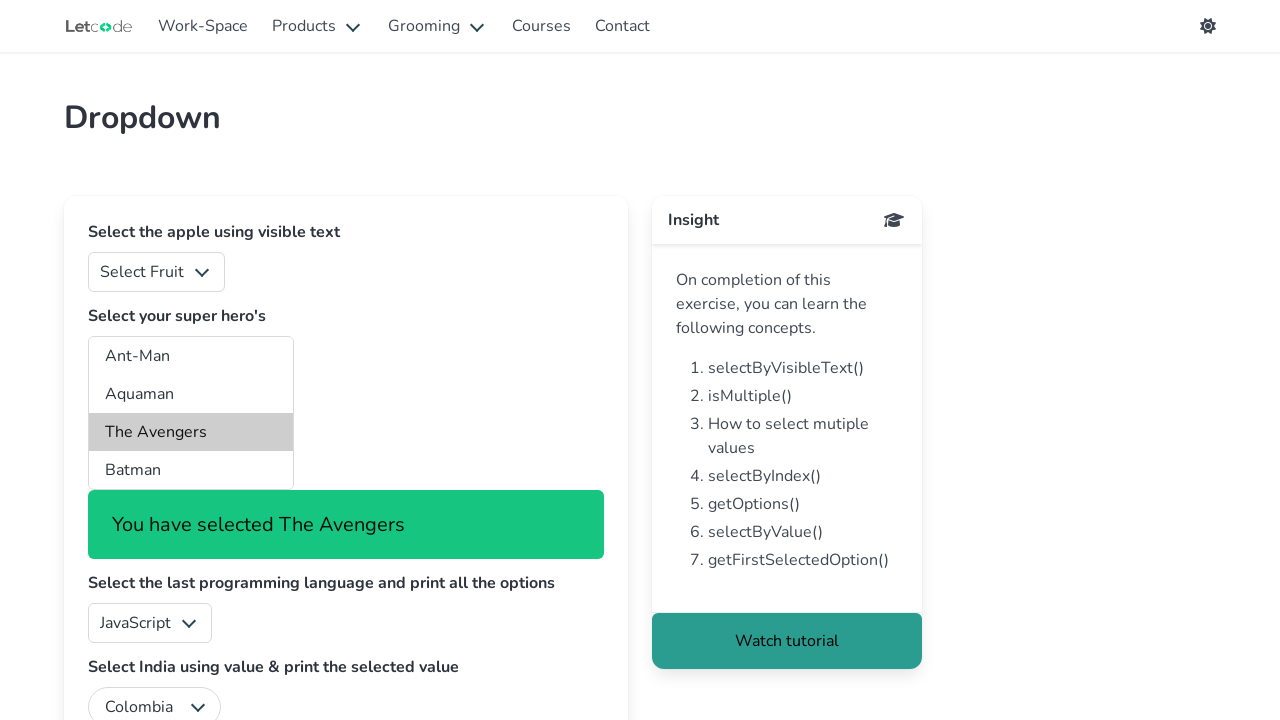

Selected superhero option at index 2 for language 0 and country 4 on select#superheros
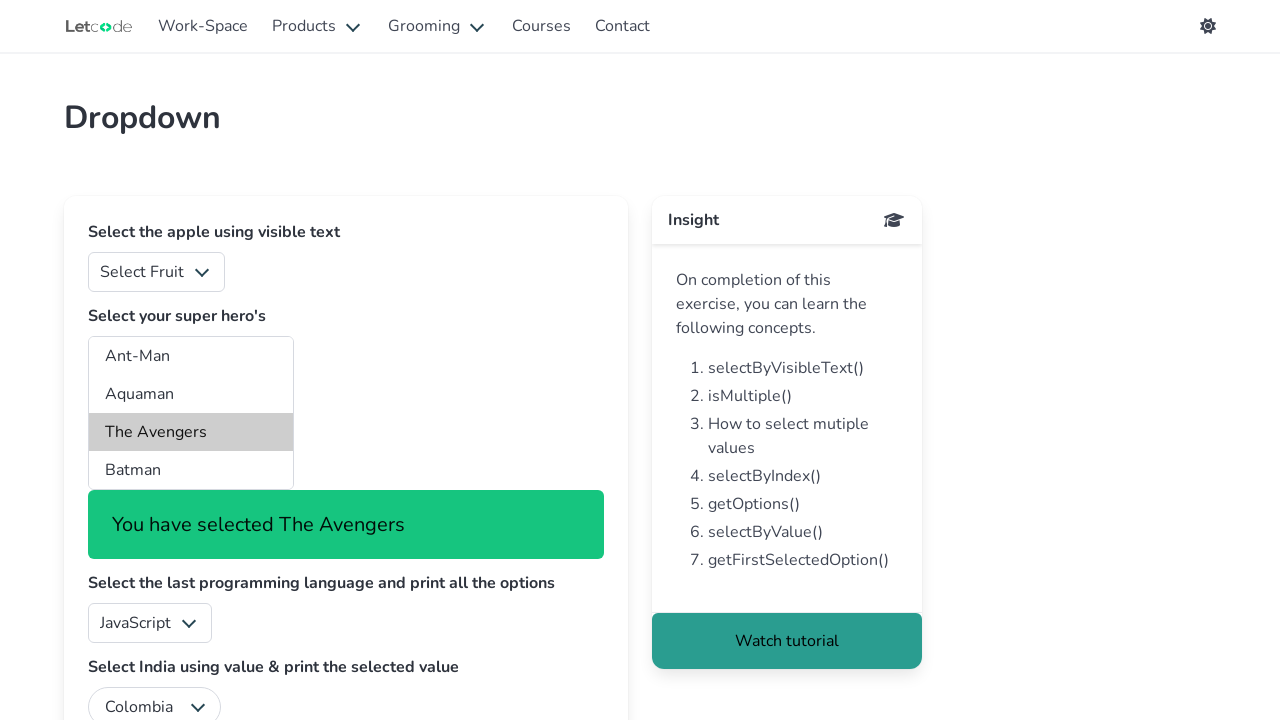

Selected country option at index 5 for language index 0 on select#country
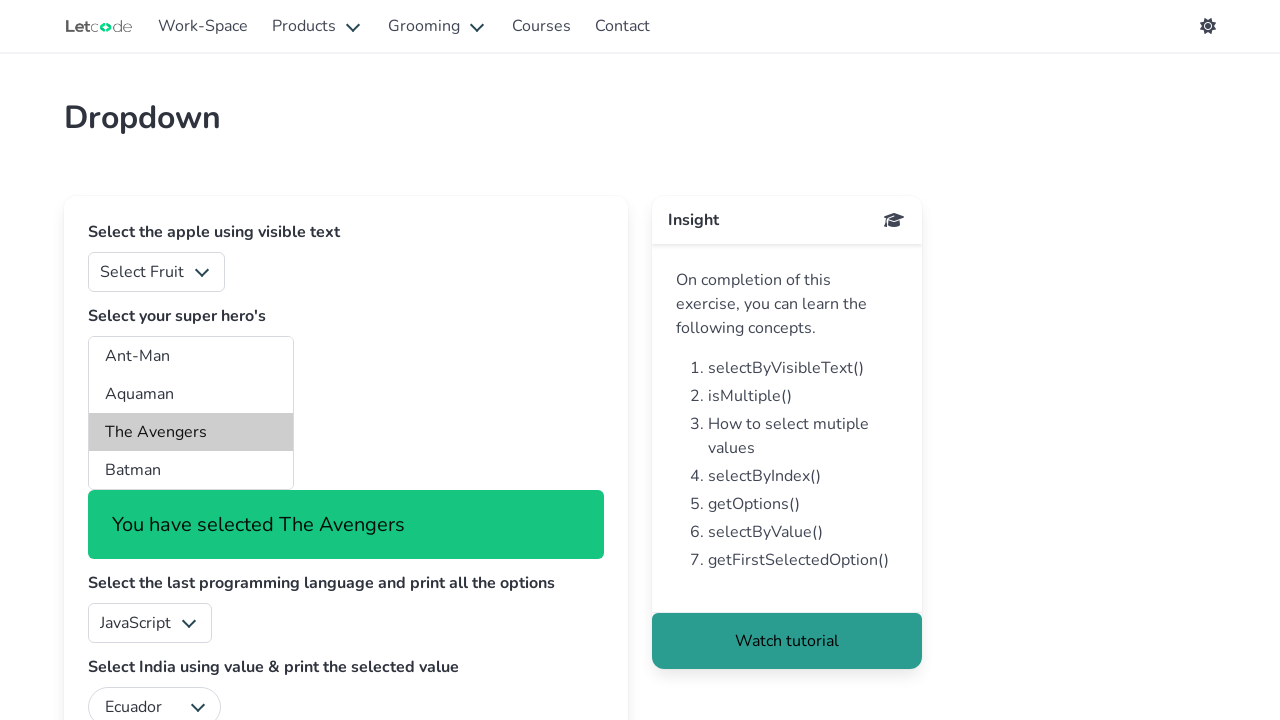

Selected superhero option at index 2 for language 0 and country 5 on select#superheros
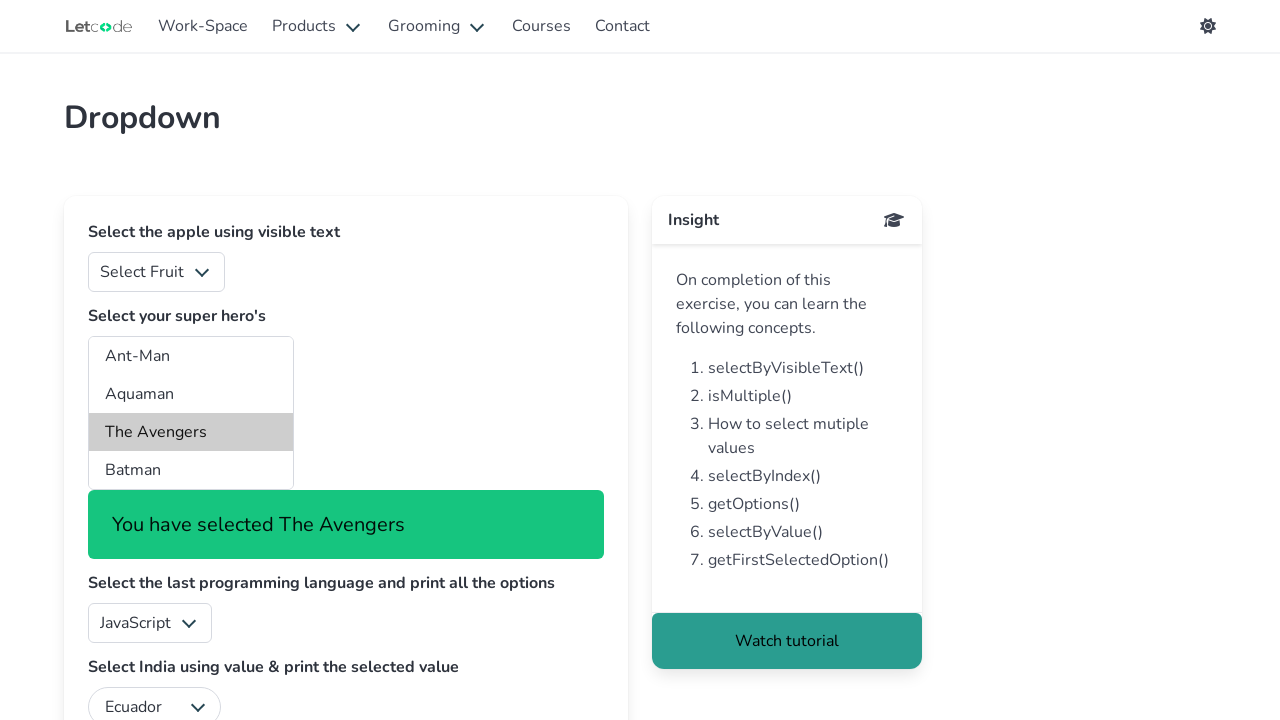

Selected country option at index 6 for language index 0 on select#country
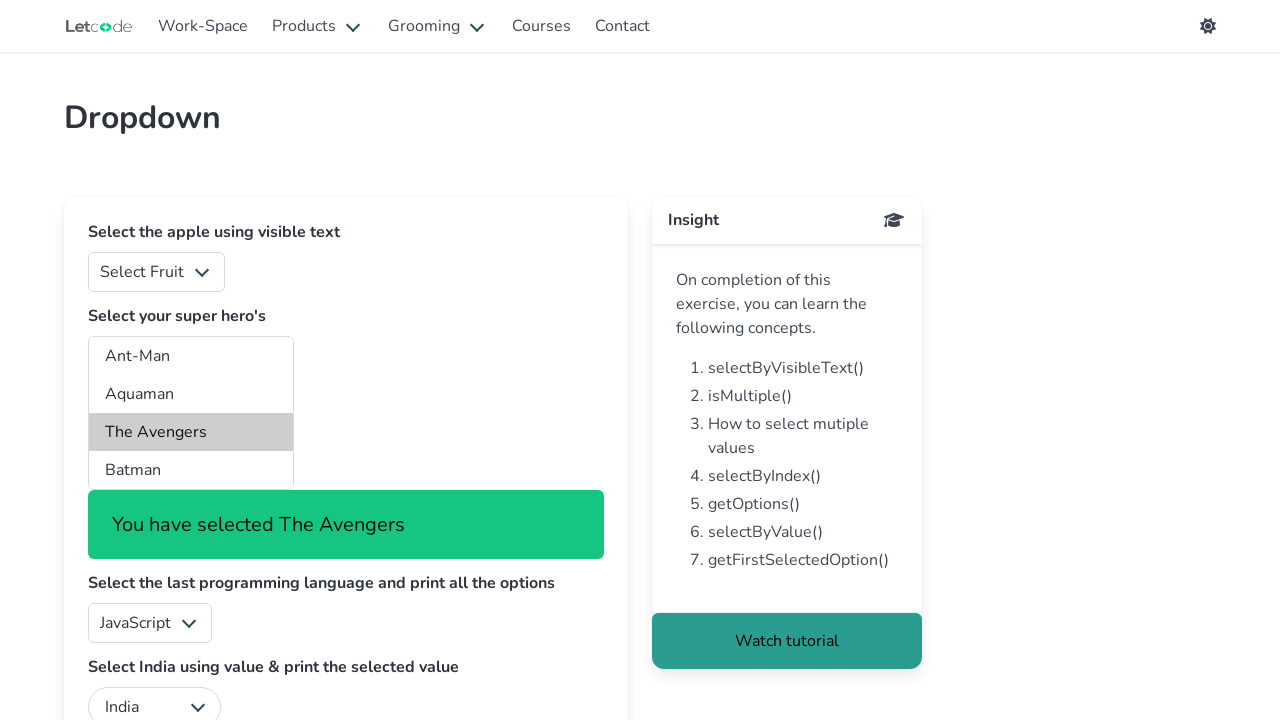

Selected superhero option at index 2 for language 0 and country 6 on select#superheros
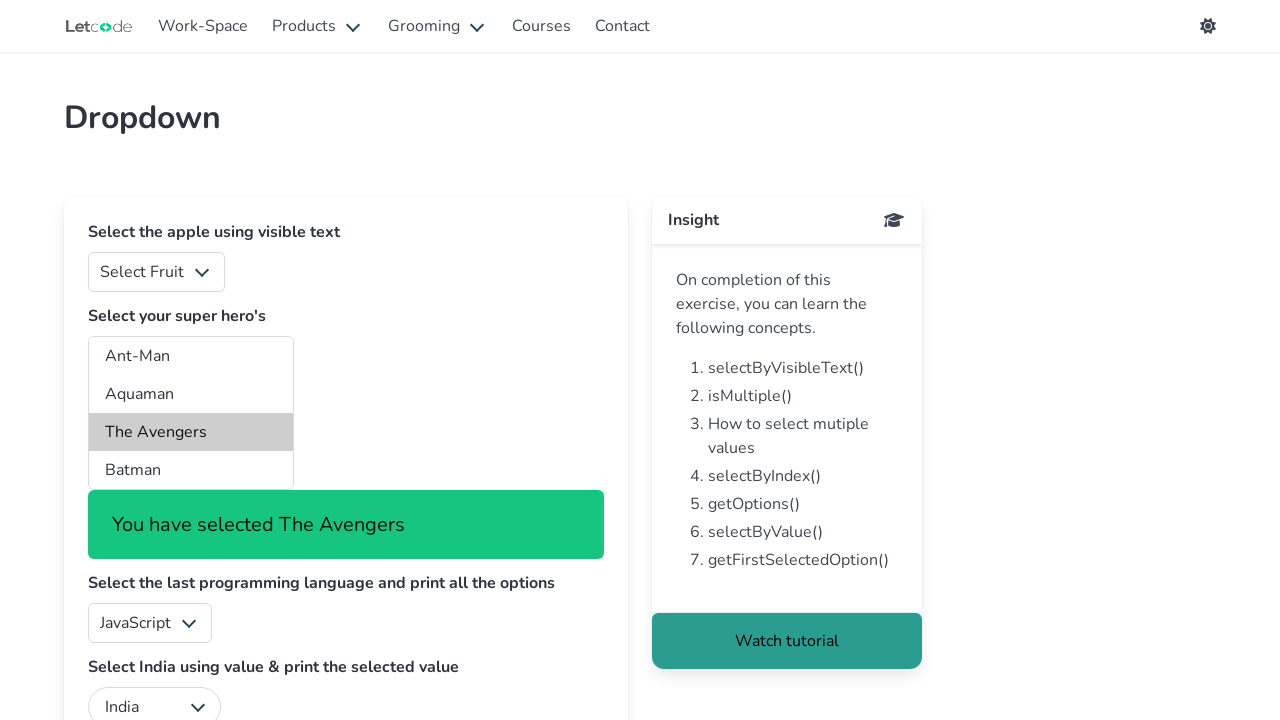

Selected country option at index 7 for language index 0 on select#country
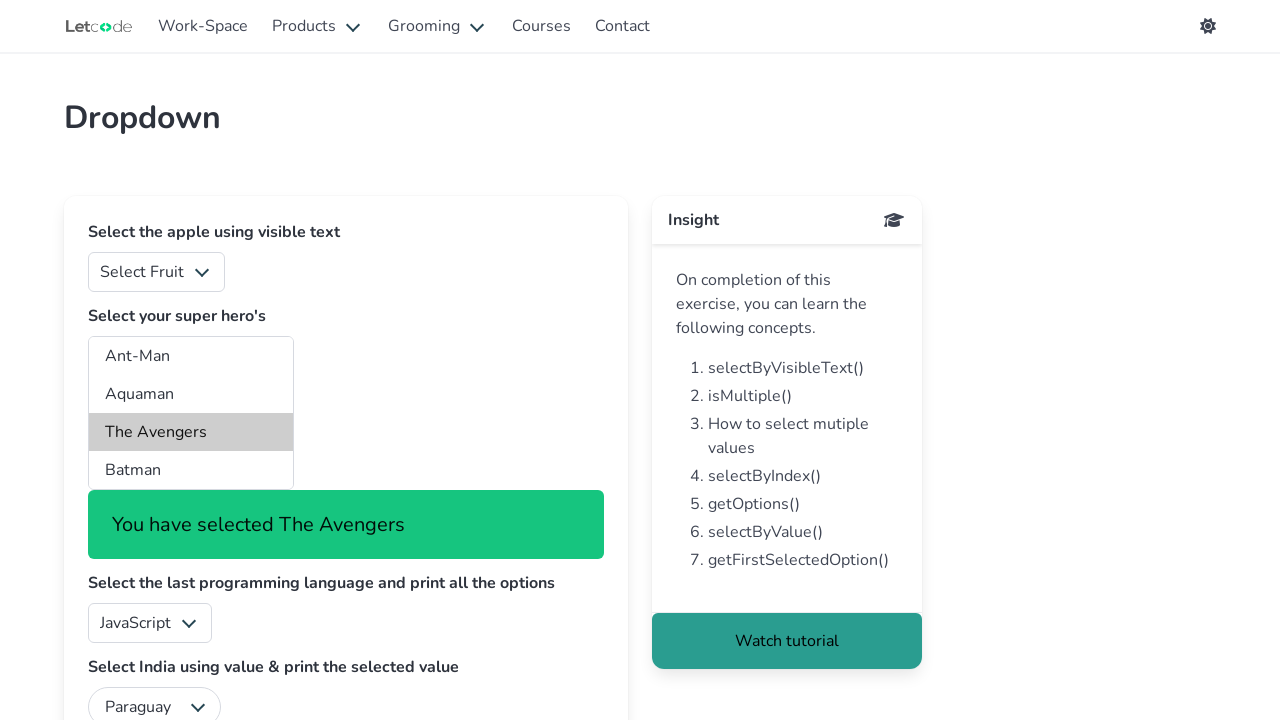

Selected superhero option at index 2 for language 0 and country 7 on select#superheros
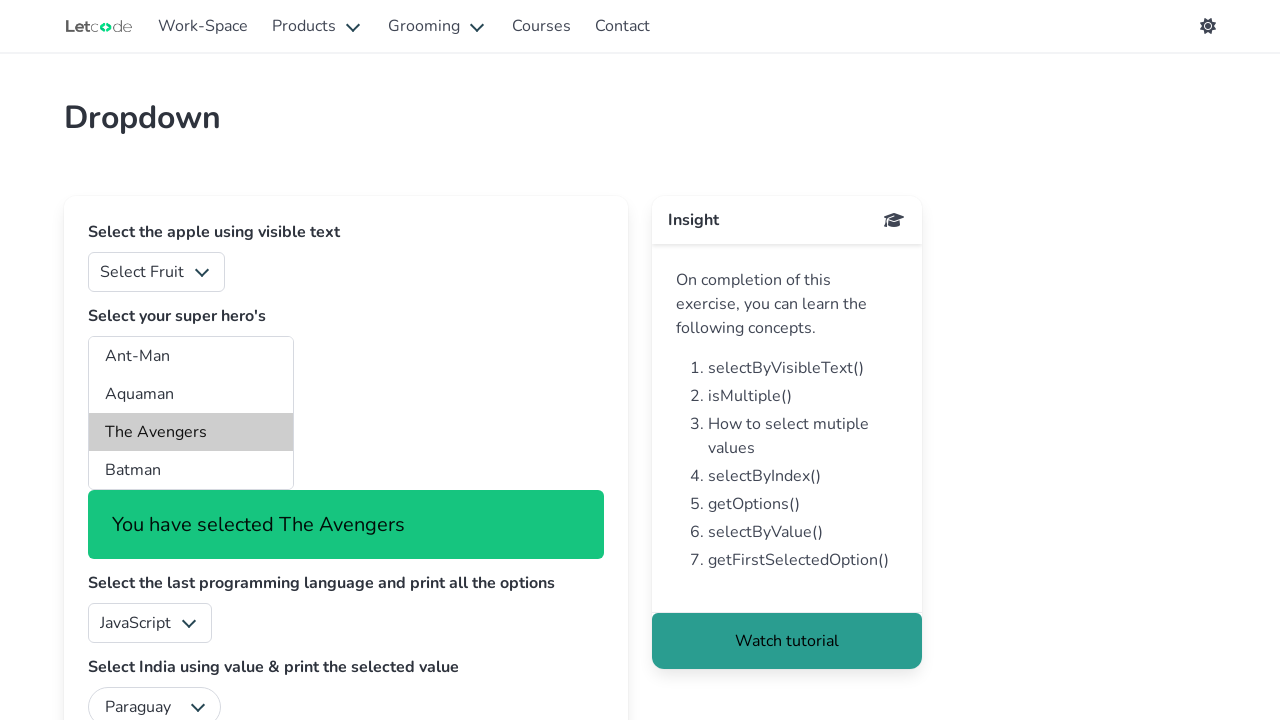

Selected country option at index 8 for language index 0 on select#country
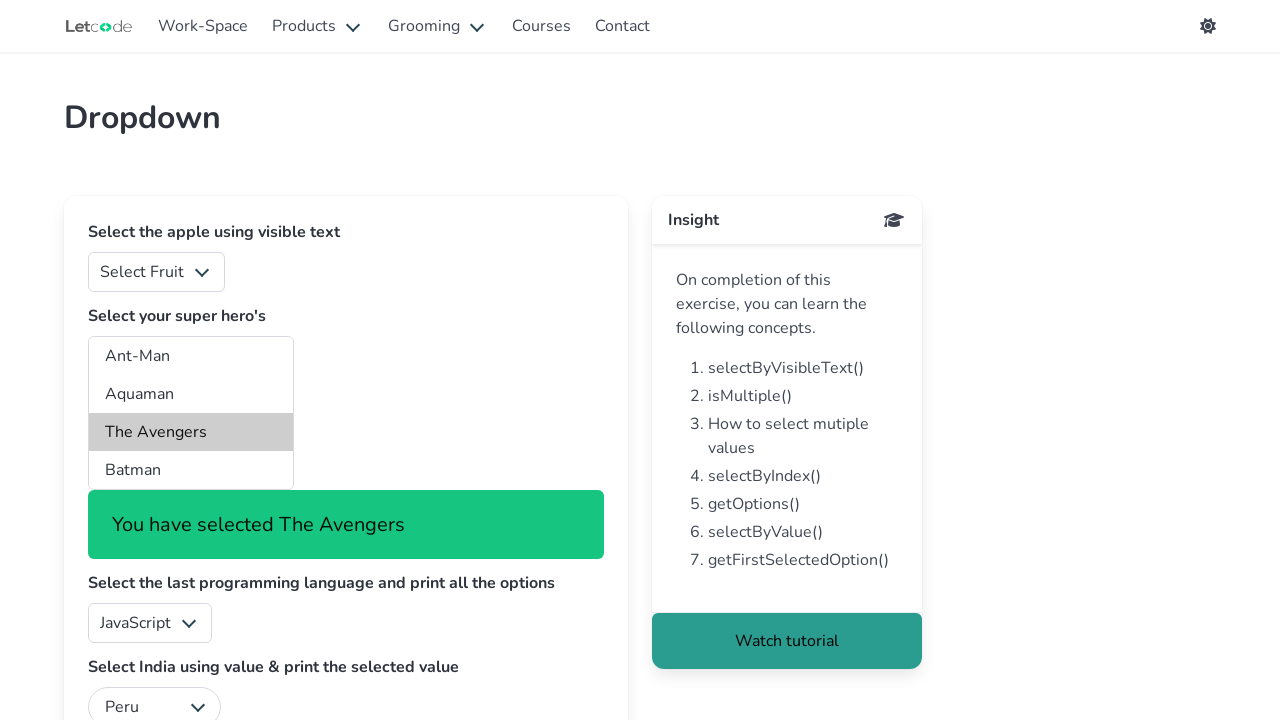

Selected superhero option at index 2 for language 0 and country 8 on select#superheros
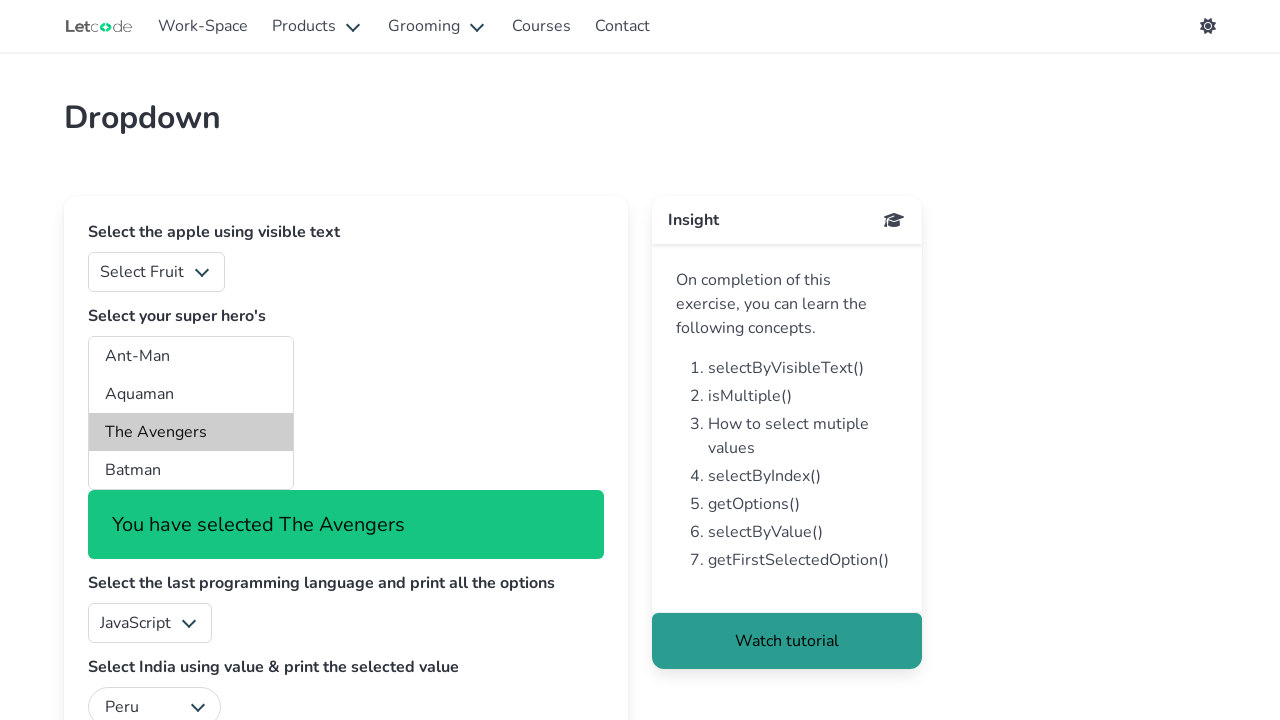

Selected country option at index 9 for language index 0 on select#country
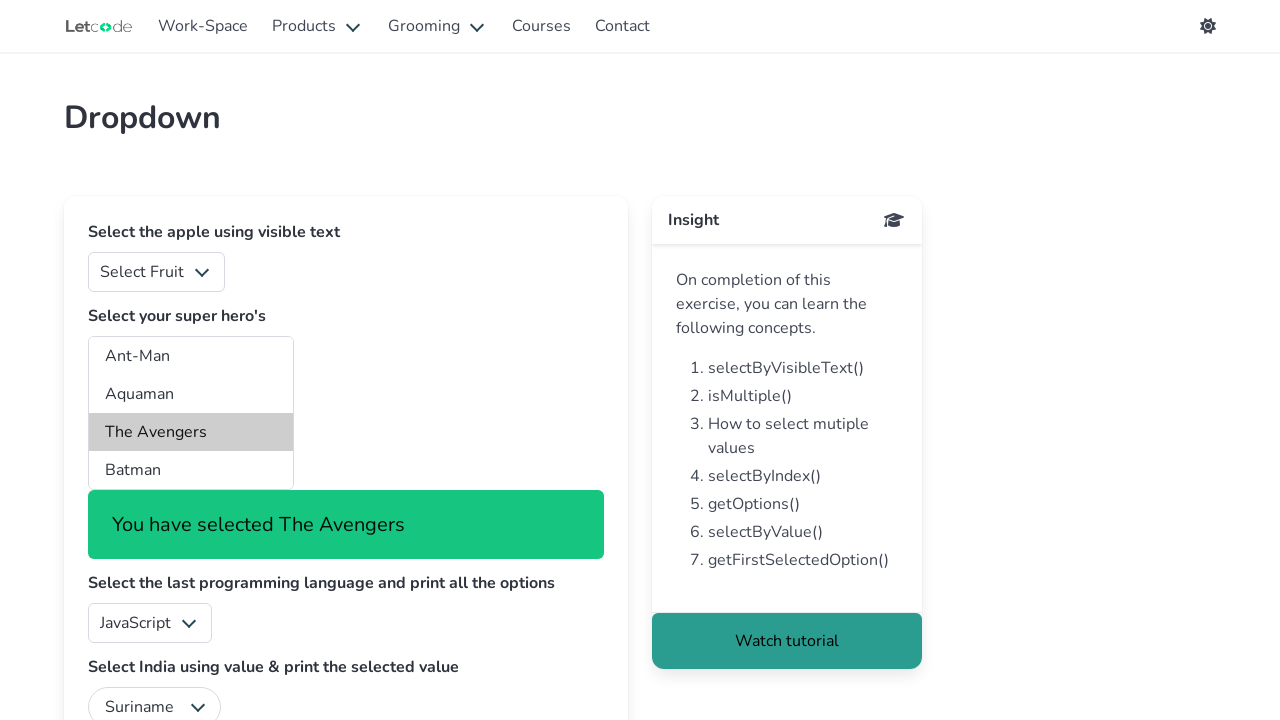

Selected superhero option at index 2 for language 0 and country 9 on select#superheros
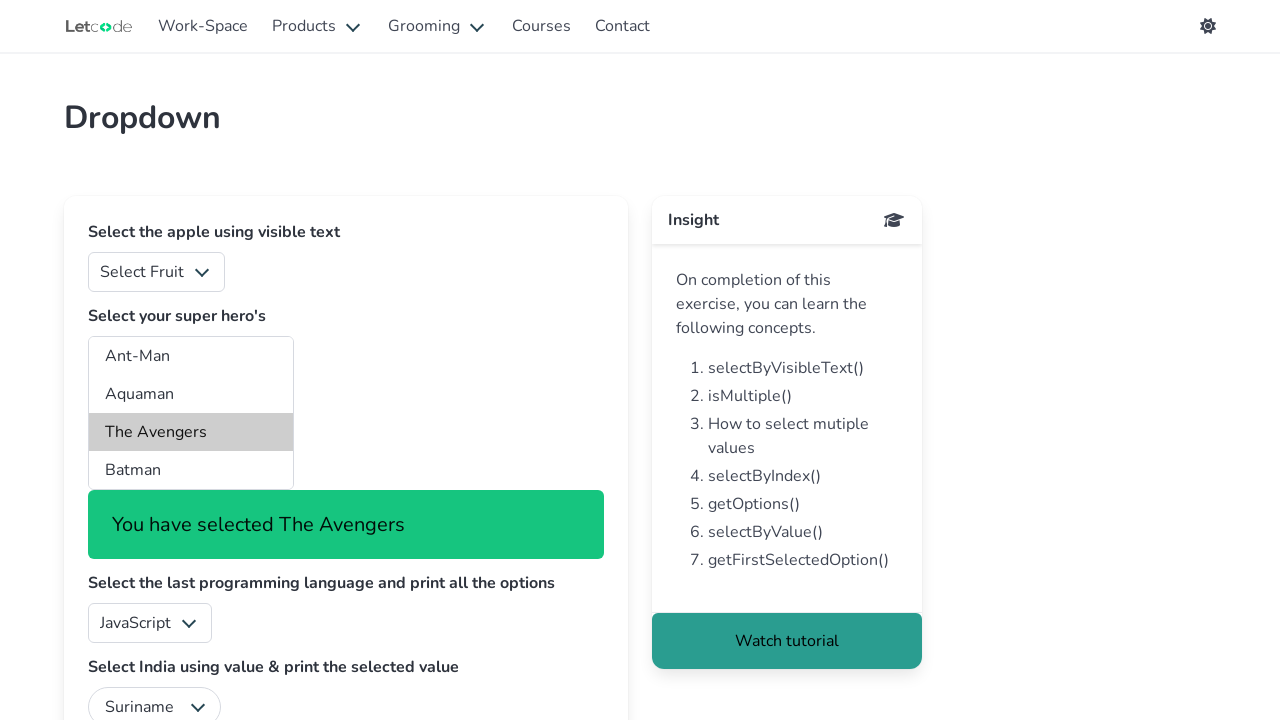

Selected country option at index 10 for language index 0 on select#country
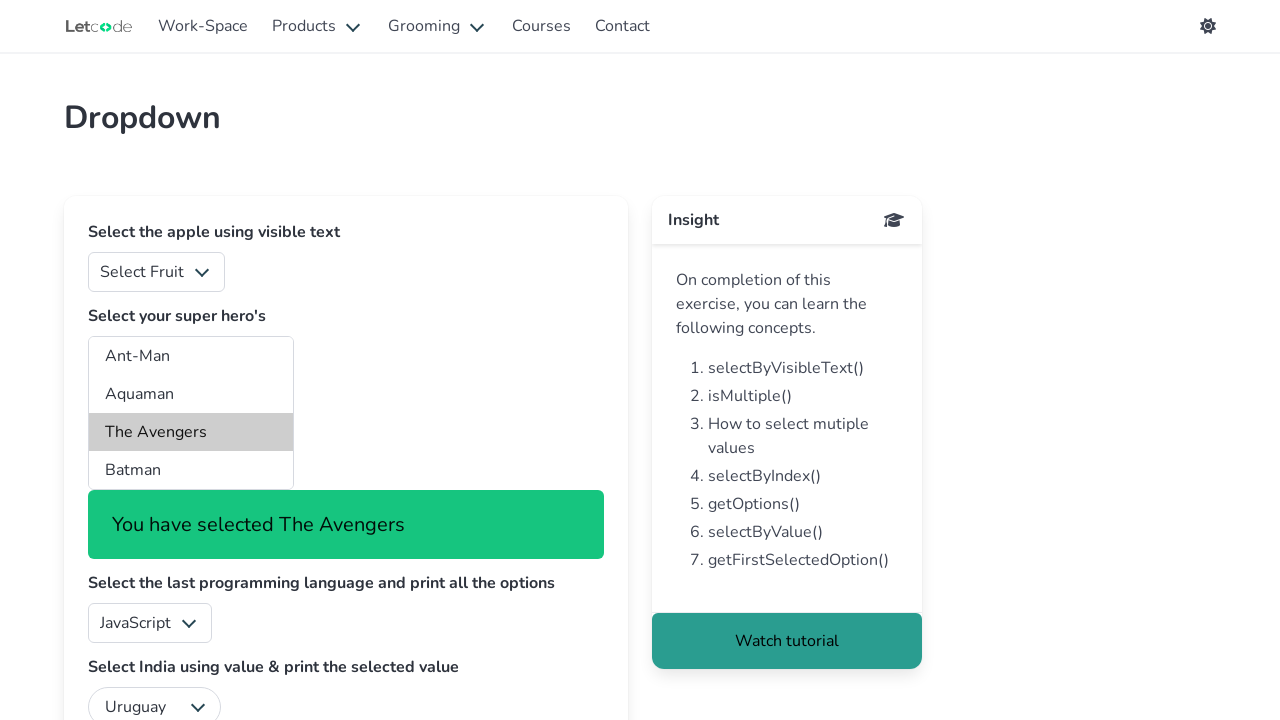

Selected superhero option at index 2 for language 0 and country 10 on select#superheros
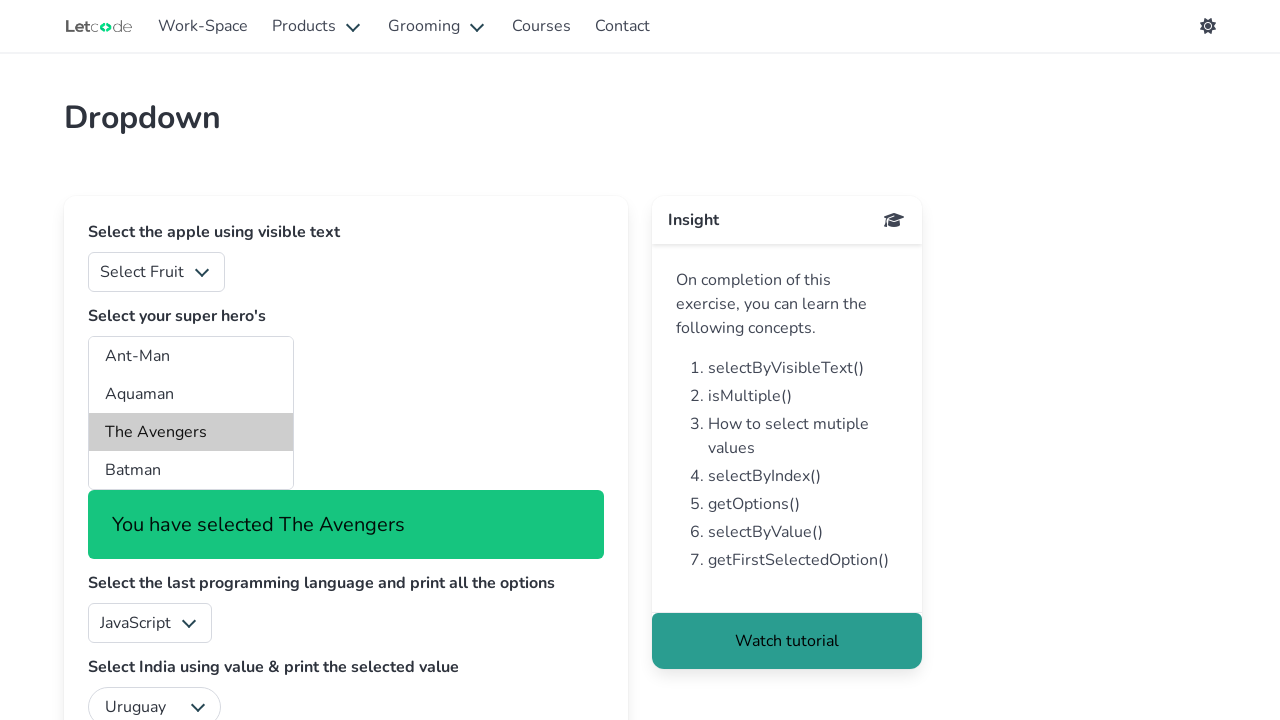

Selected country option at index 11 for language index 0 on select#country
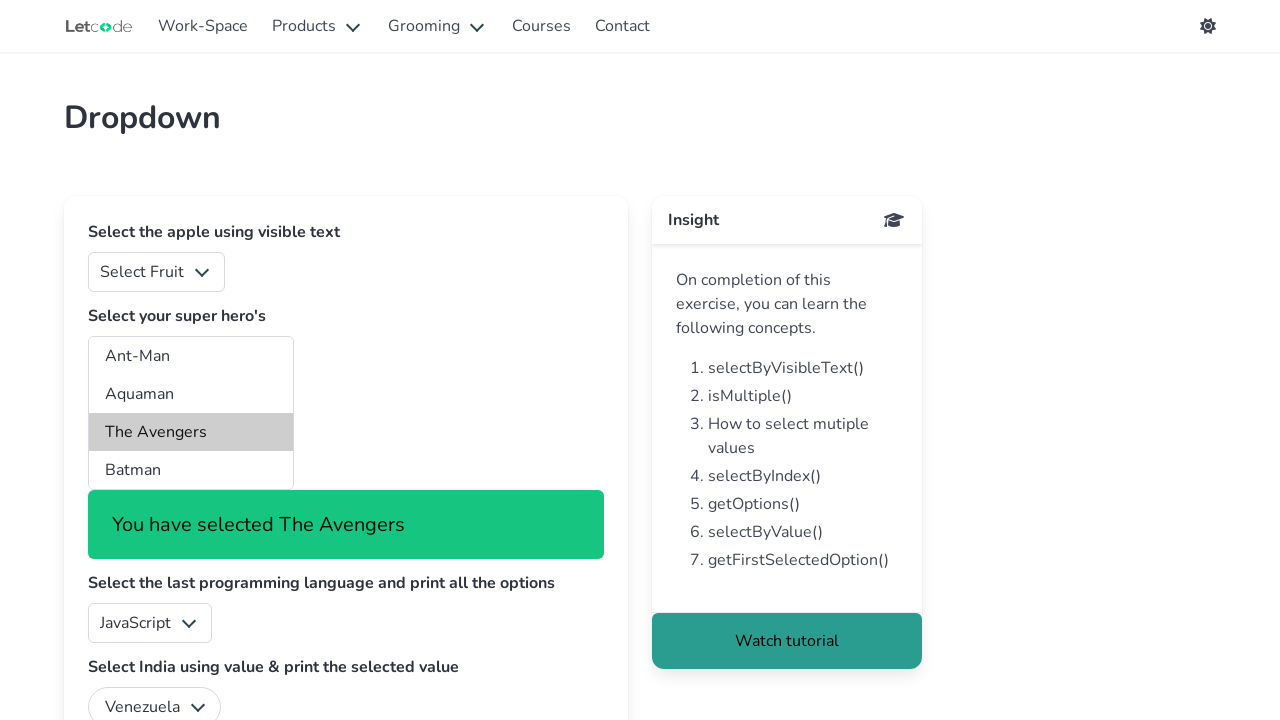

Selected superhero option at index 2 for language 0 and country 11 on select#superheros
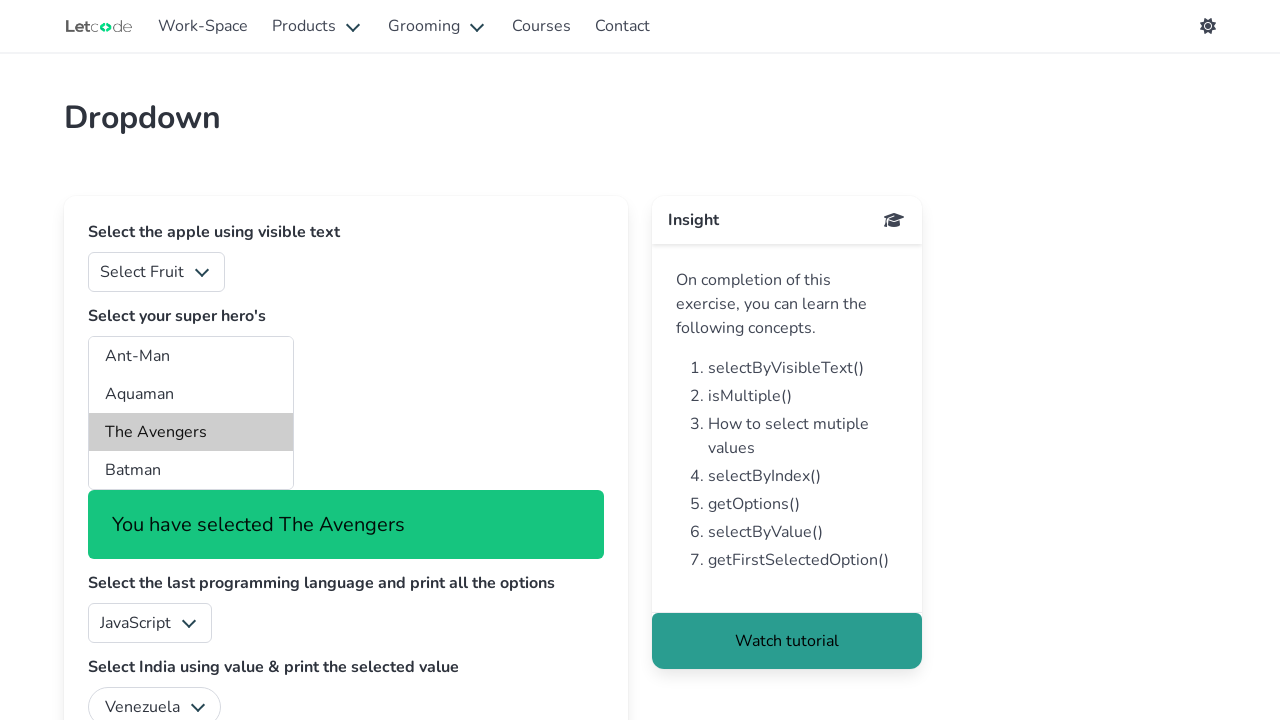

Selected language option at index 1 on select#lang
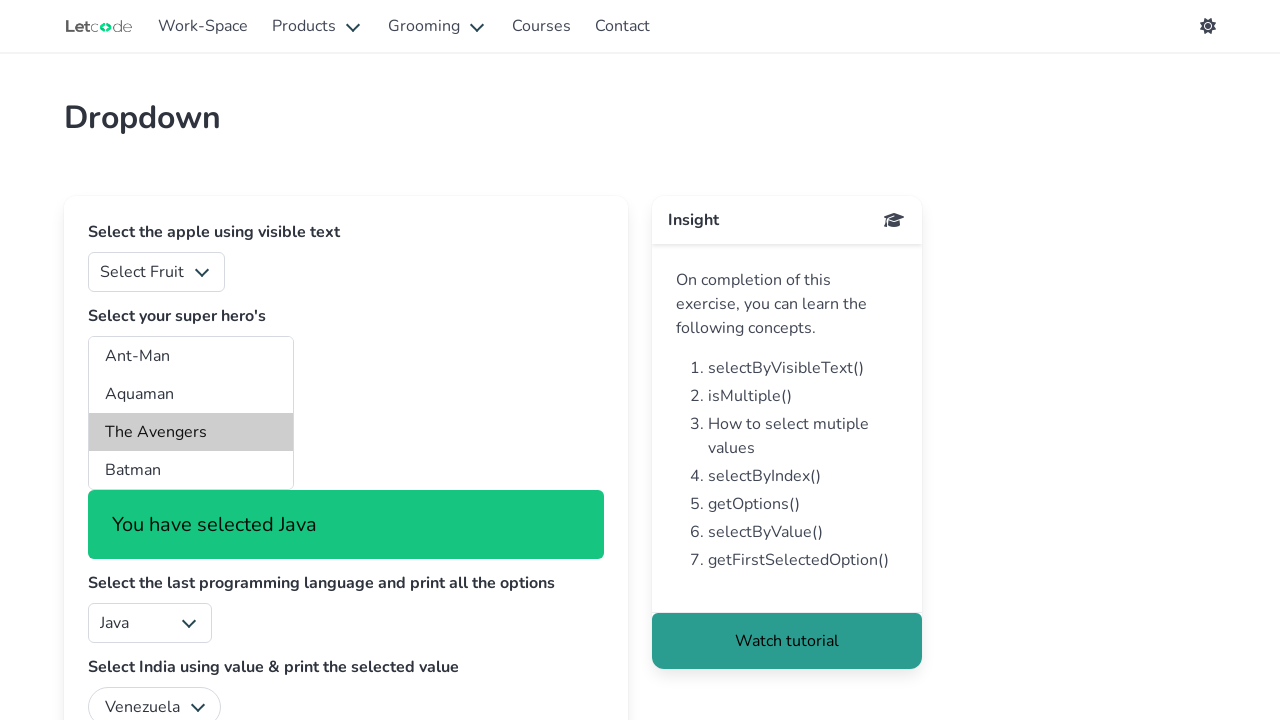

Selected country option at index 0 for language index 1 on select#country
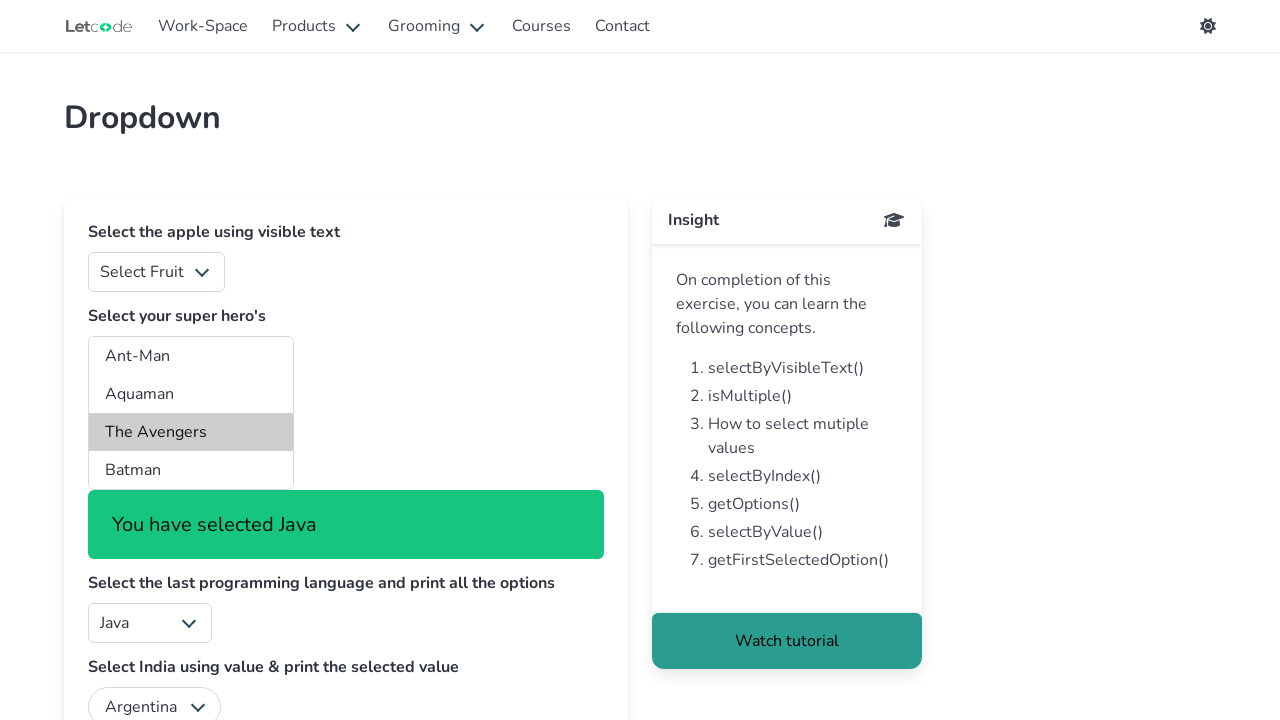

Selected superhero option at index 2 for language 1 and country 0 on select#superheros
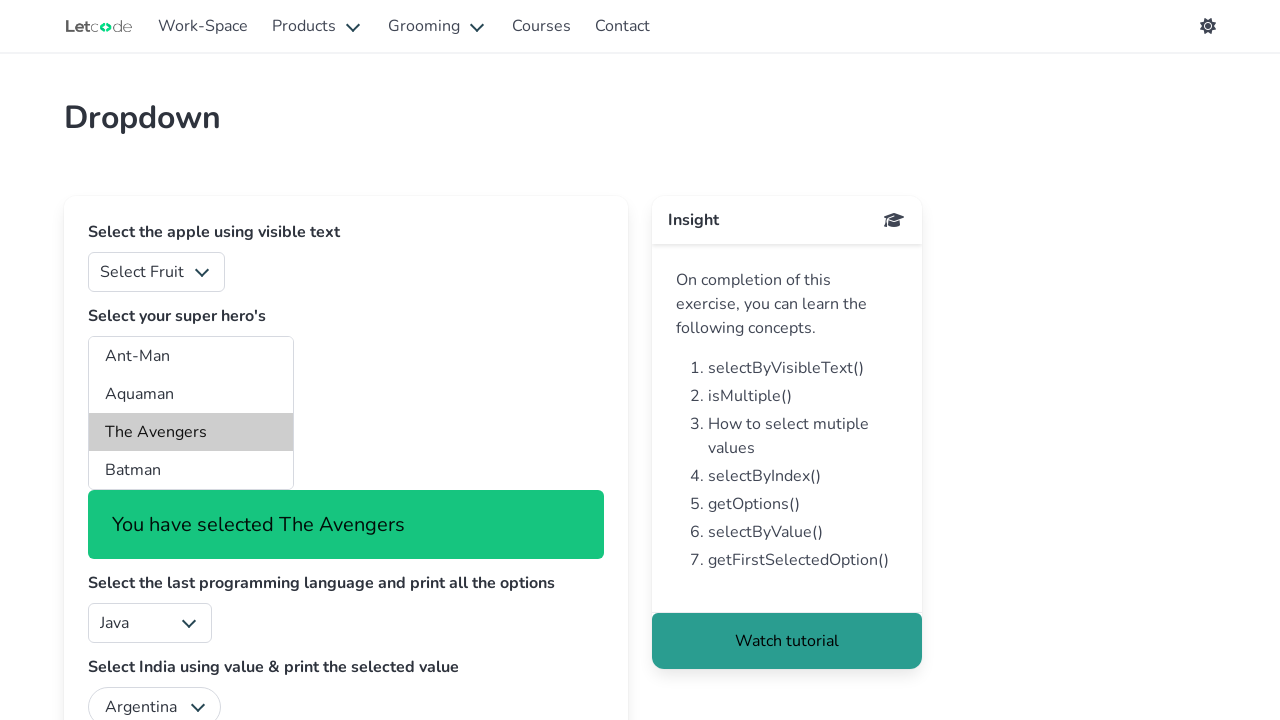

Selected country option at index 1 for language index 1 on select#country
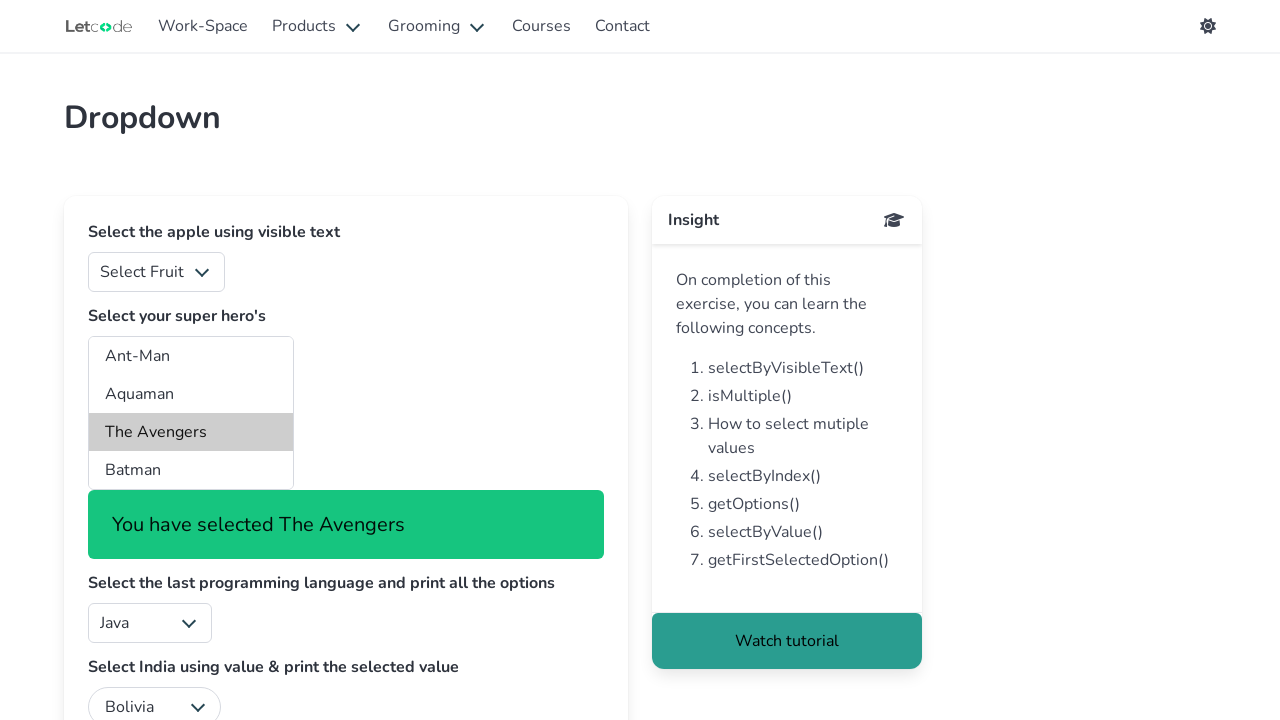

Selected superhero option at index 2 for language 1 and country 1 on select#superheros
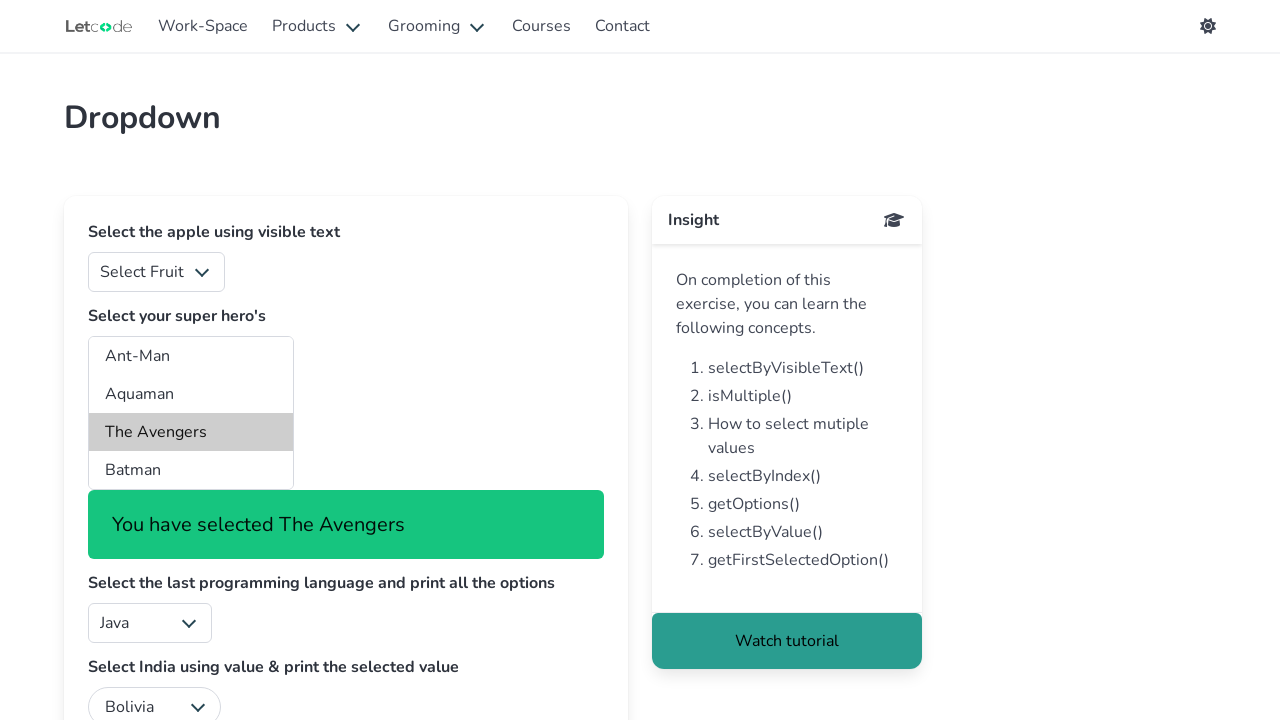

Selected country option at index 2 for language index 1 on select#country
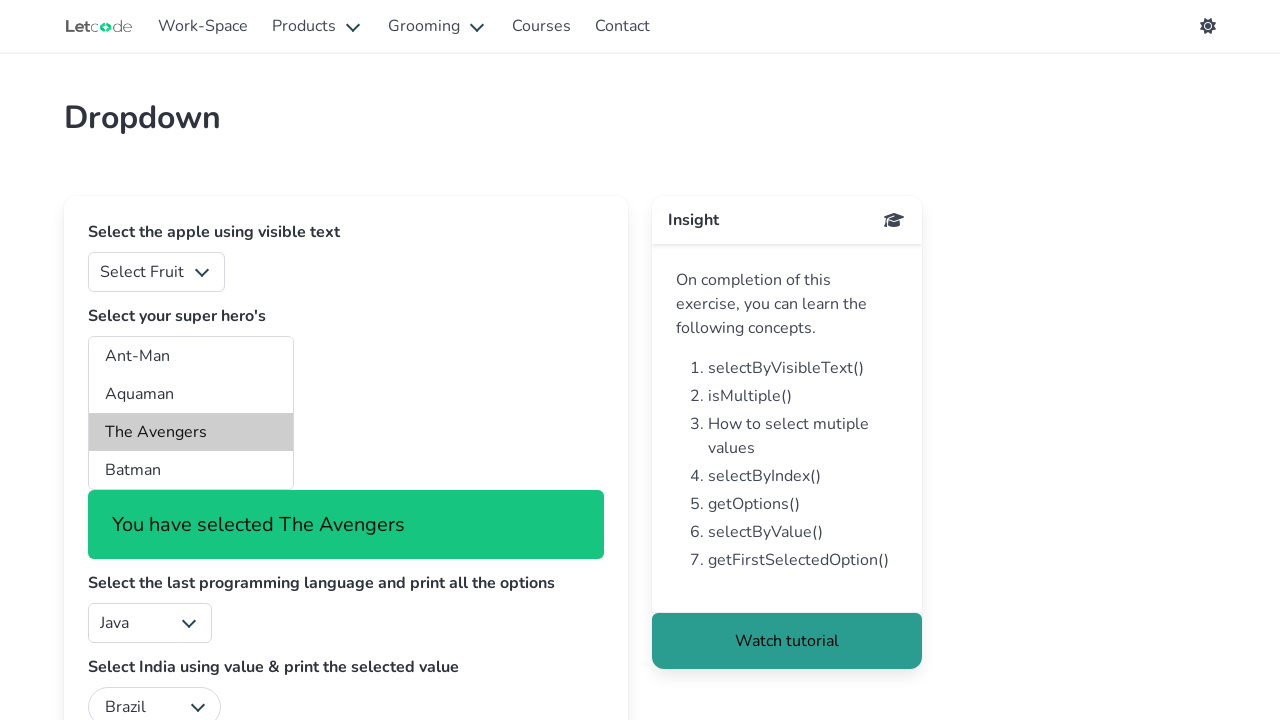

Selected superhero option at index 2 for language 1 and country 2 on select#superheros
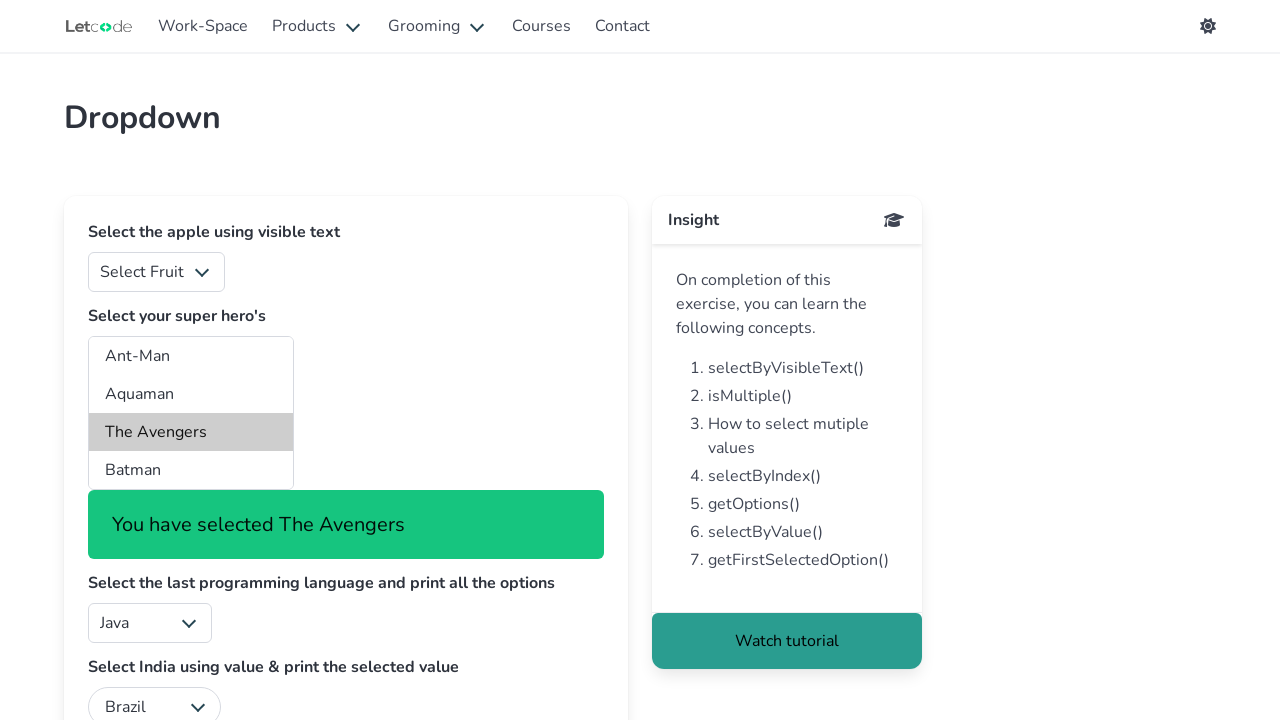

Selected country option at index 3 for language index 1 on select#country
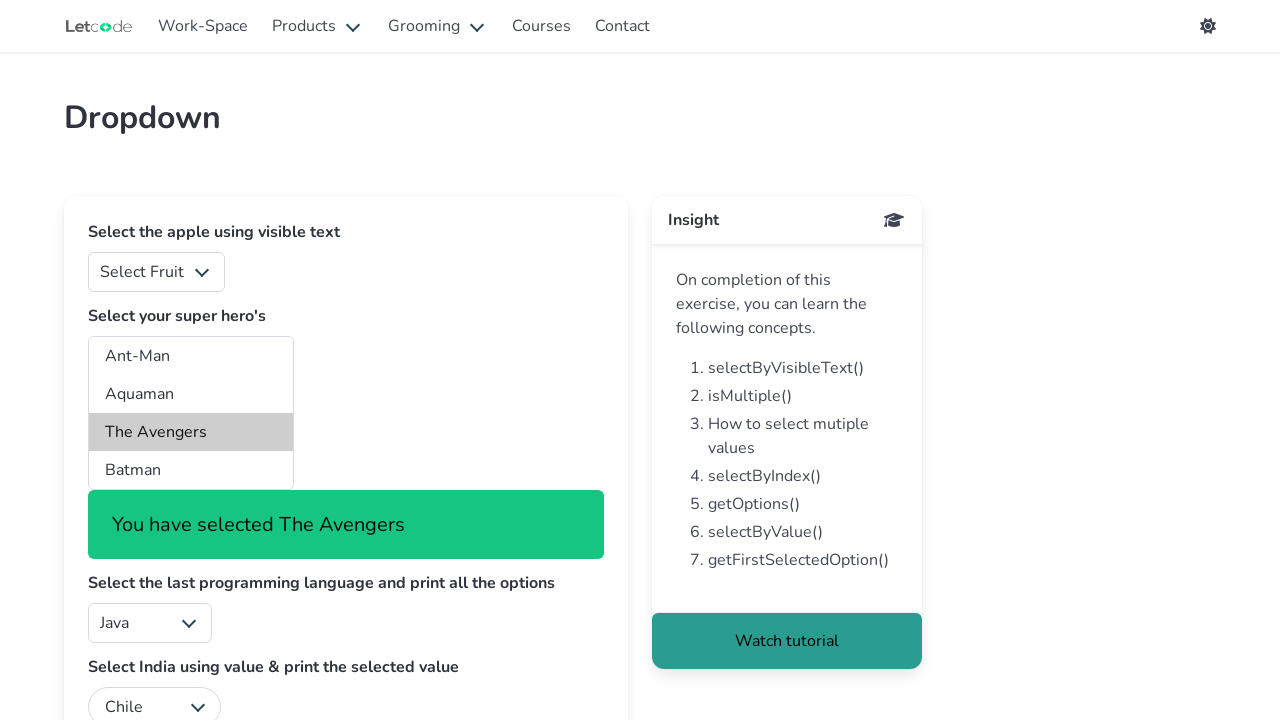

Selected superhero option at index 2 for language 1 and country 3 on select#superheros
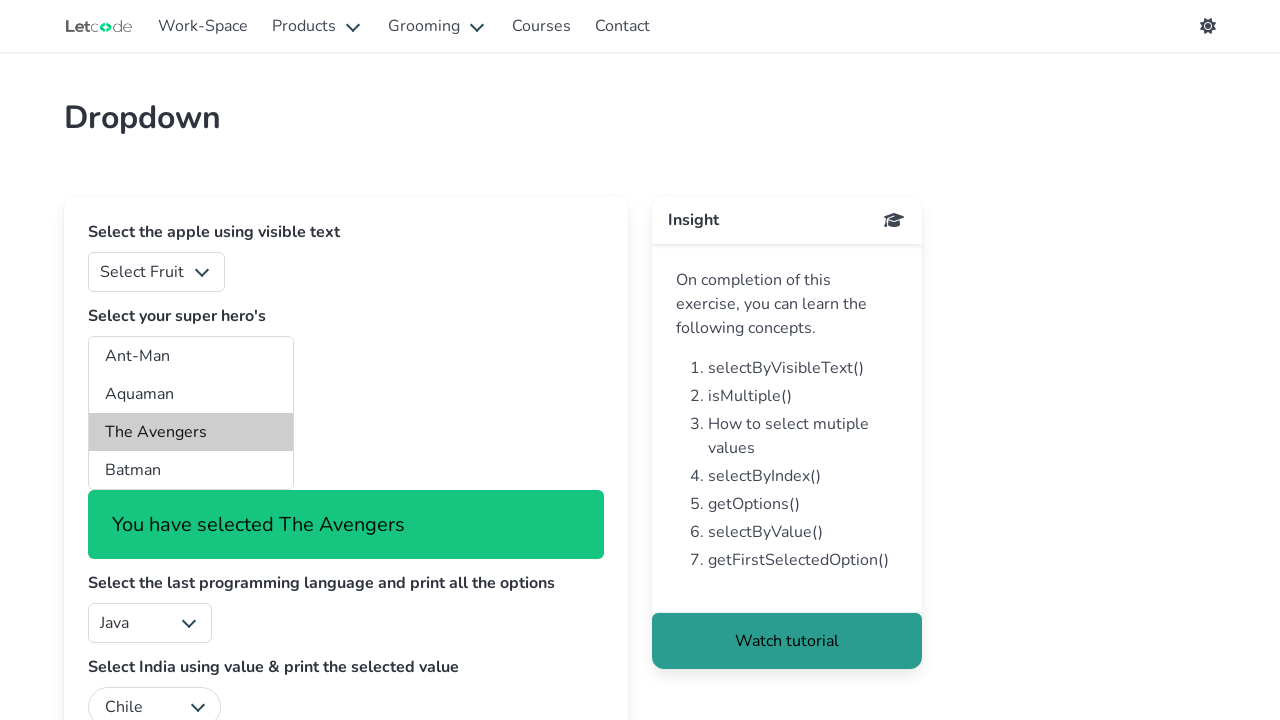

Selected country option at index 4 for language index 1 on select#country
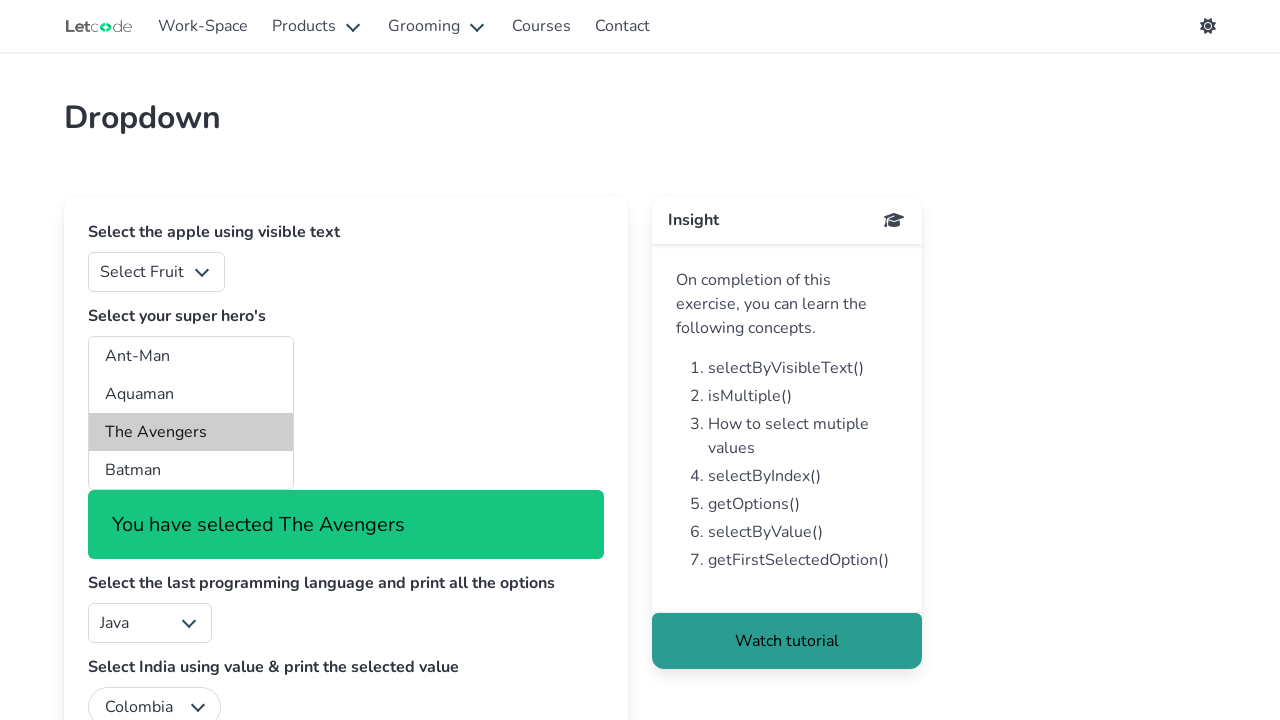

Selected superhero option at index 2 for language 1 and country 4 on select#superheros
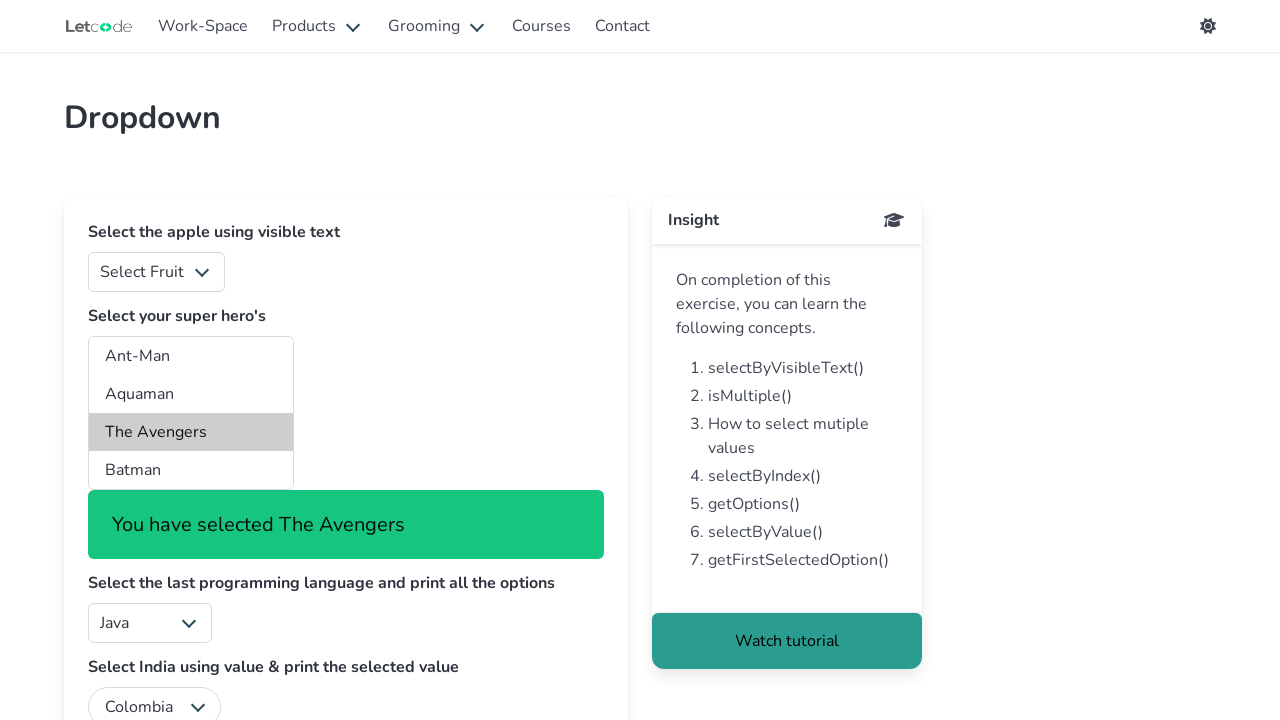

Selected country option at index 5 for language index 1 on select#country
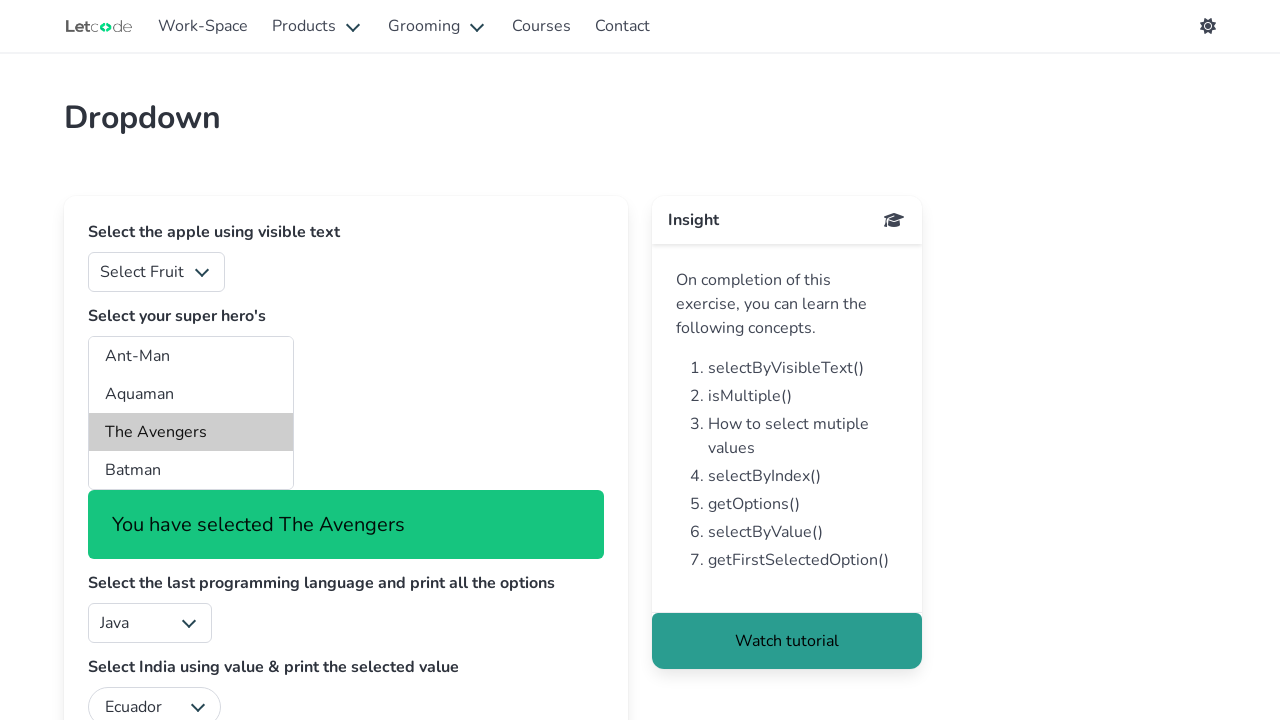

Selected superhero option at index 2 for language 1 and country 5 on select#superheros
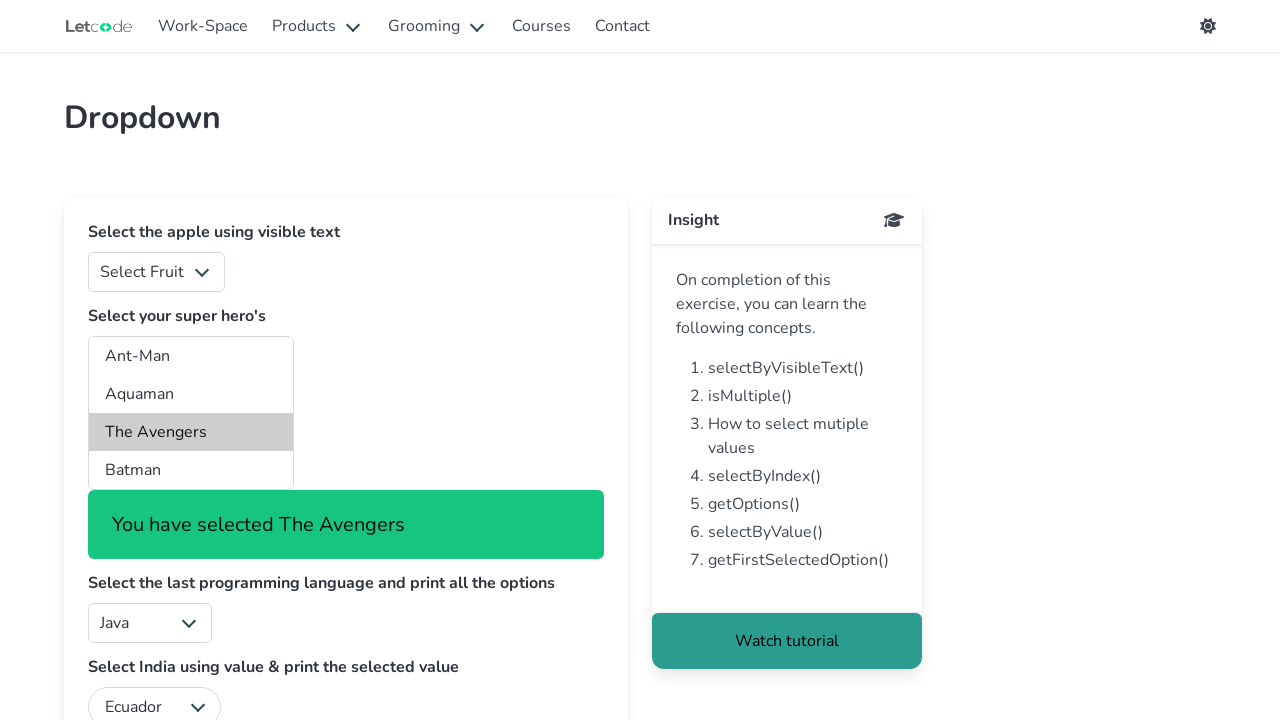

Selected country option at index 6 for language index 1 on select#country
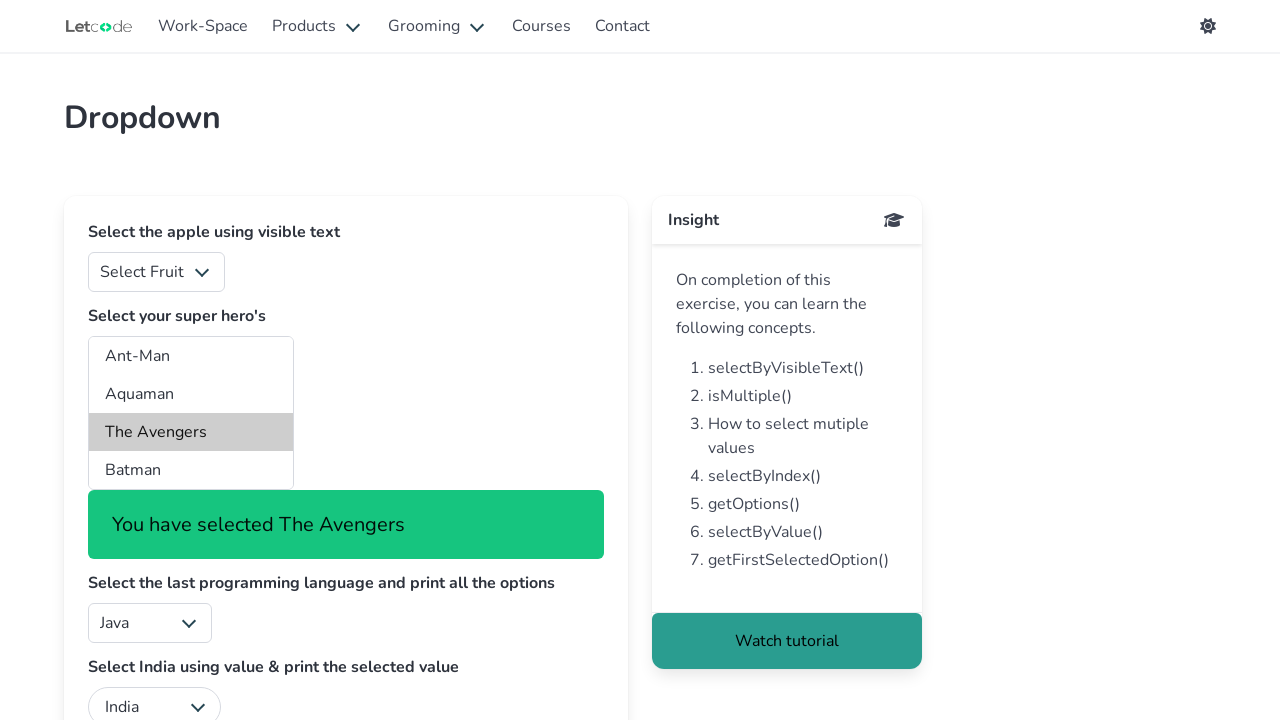

Selected superhero option at index 2 for language 1 and country 6 on select#superheros
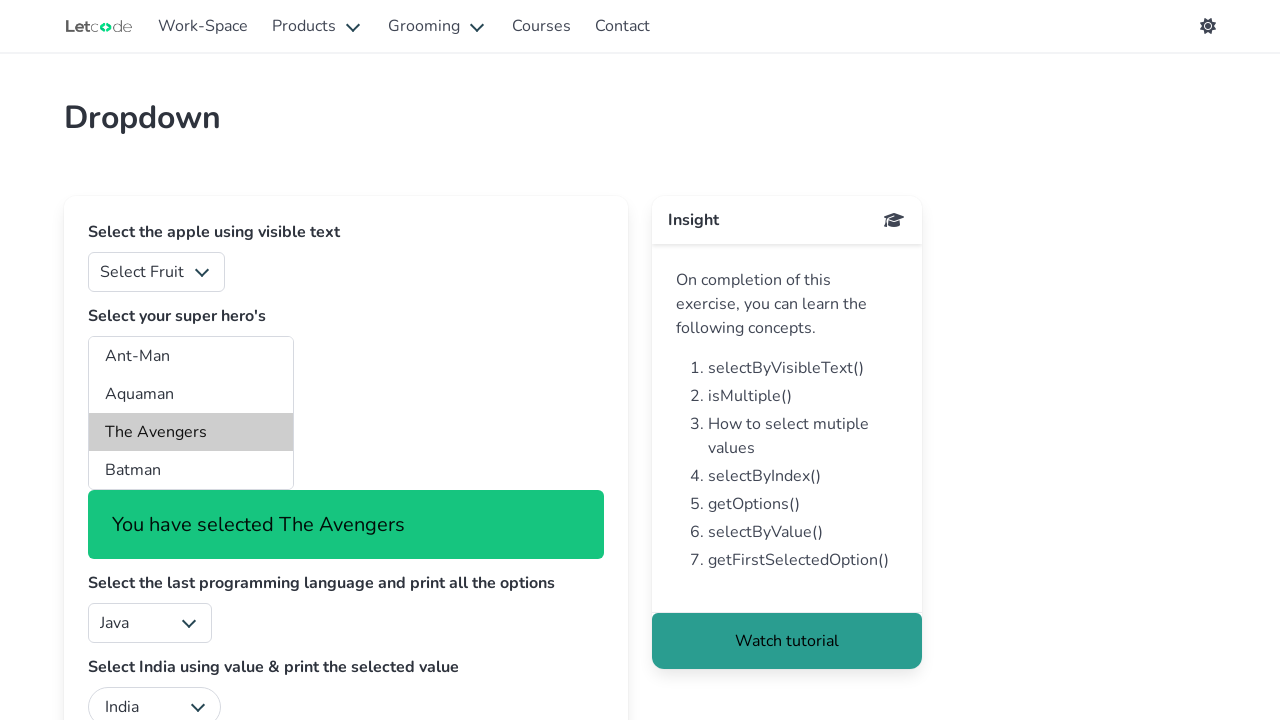

Selected country option at index 7 for language index 1 on select#country
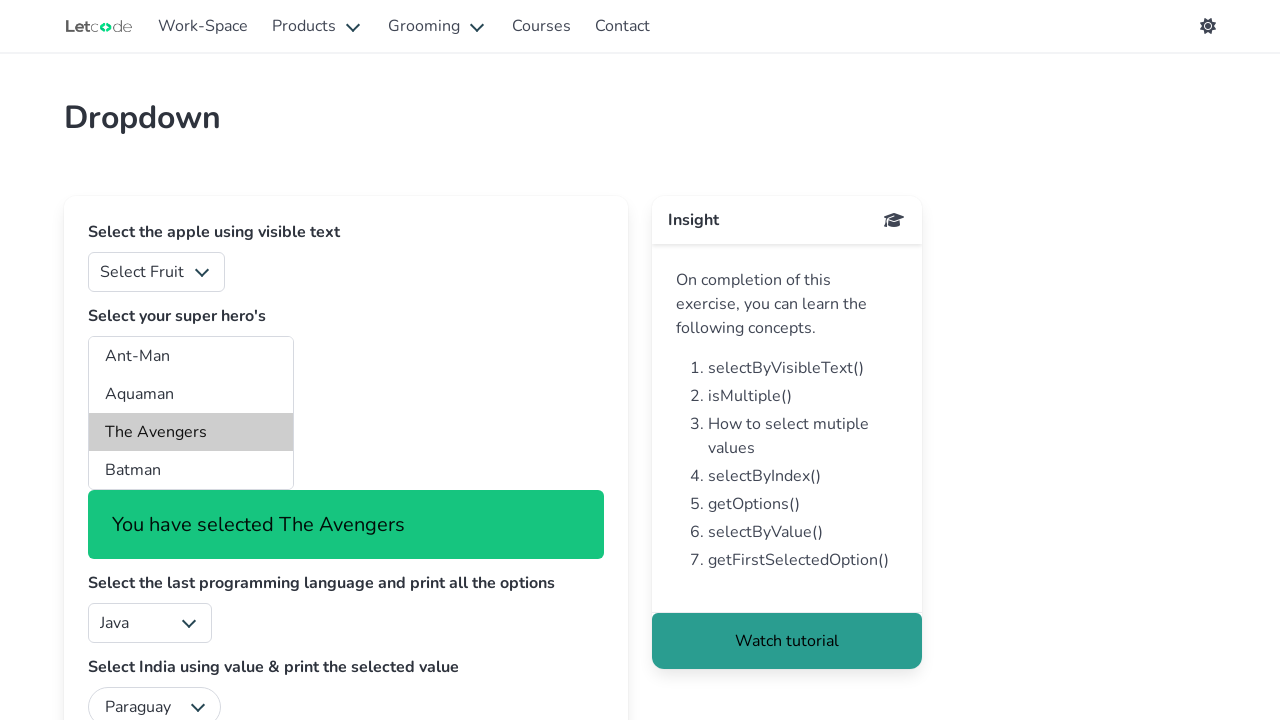

Selected superhero option at index 2 for language 1 and country 7 on select#superheros
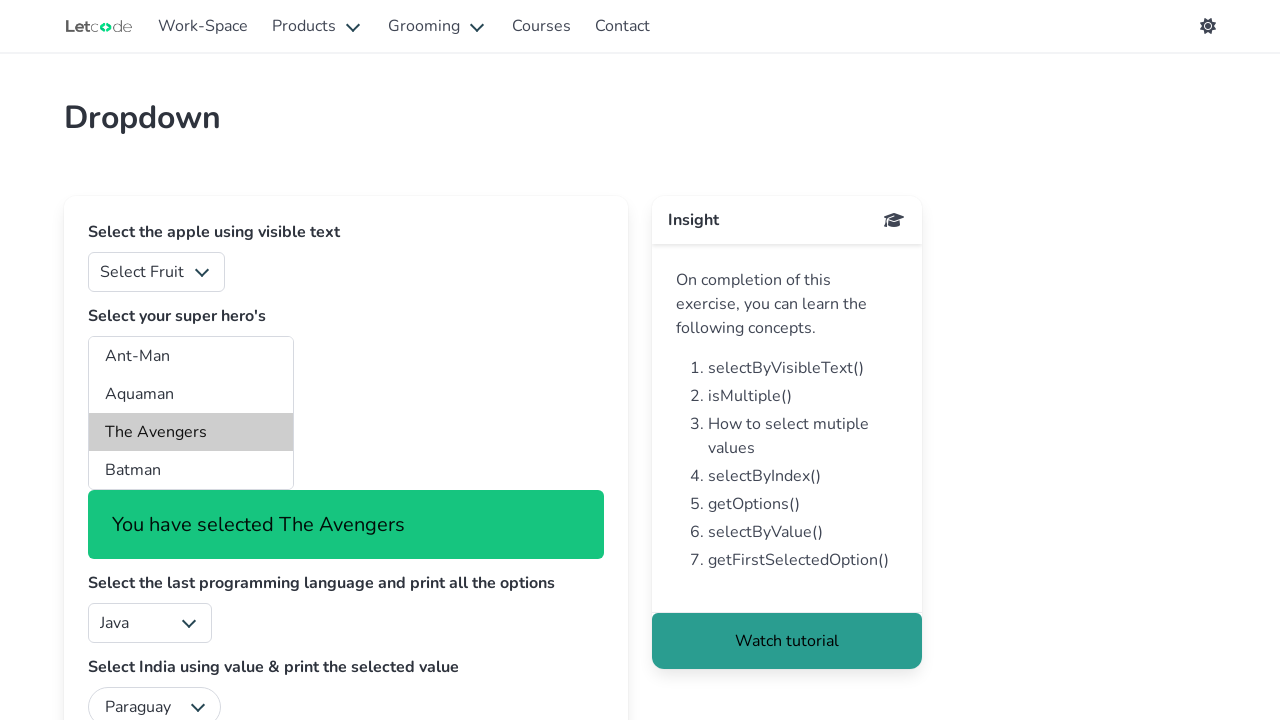

Selected country option at index 8 for language index 1 on select#country
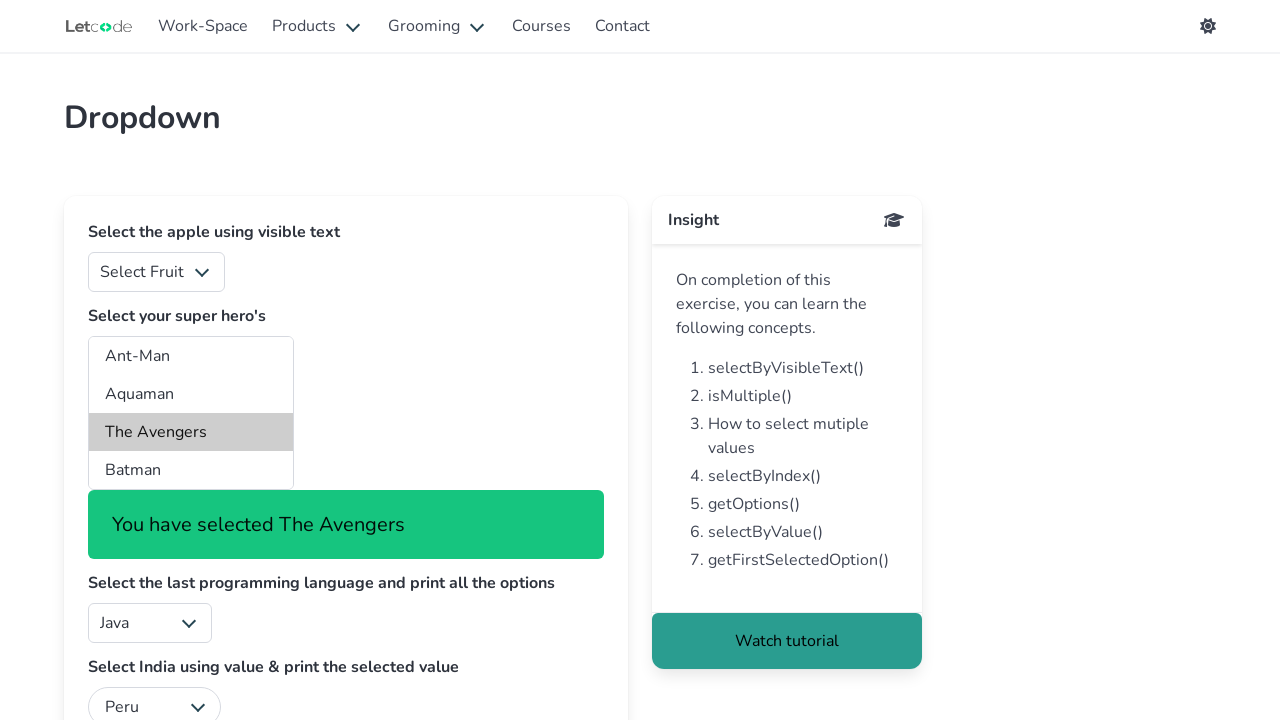

Selected superhero option at index 2 for language 1 and country 8 on select#superheros
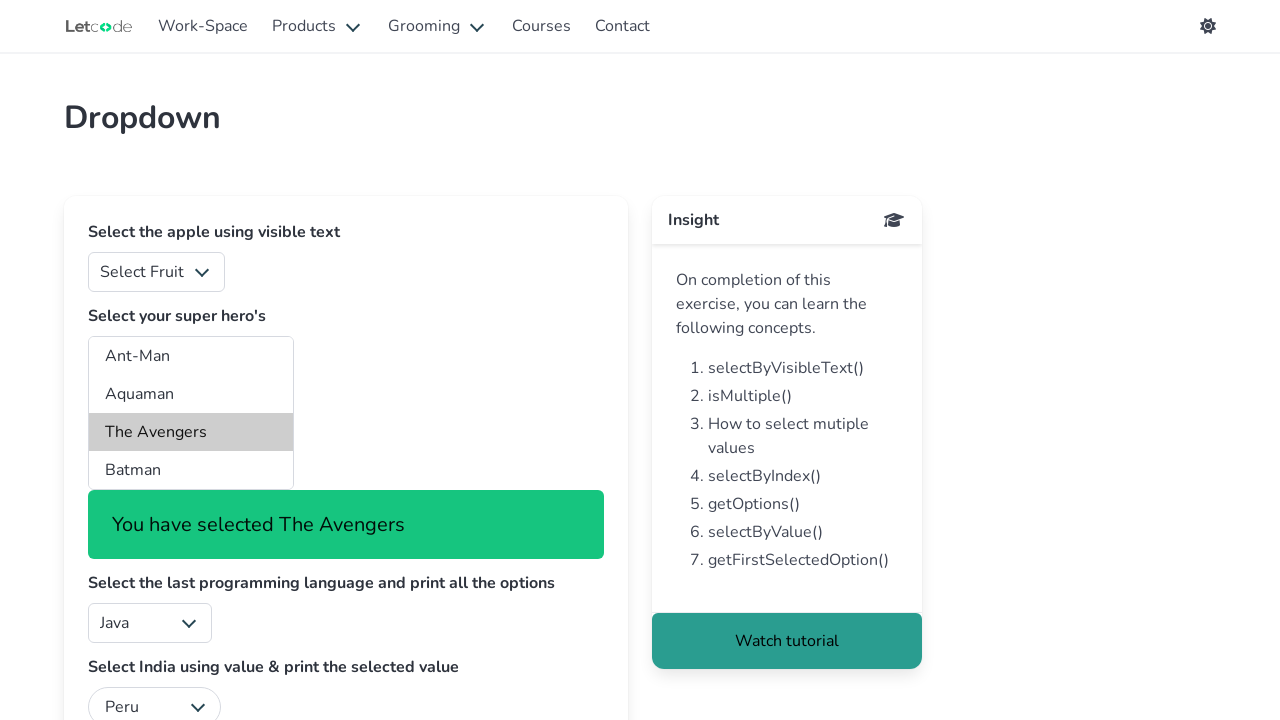

Selected country option at index 9 for language index 1 on select#country
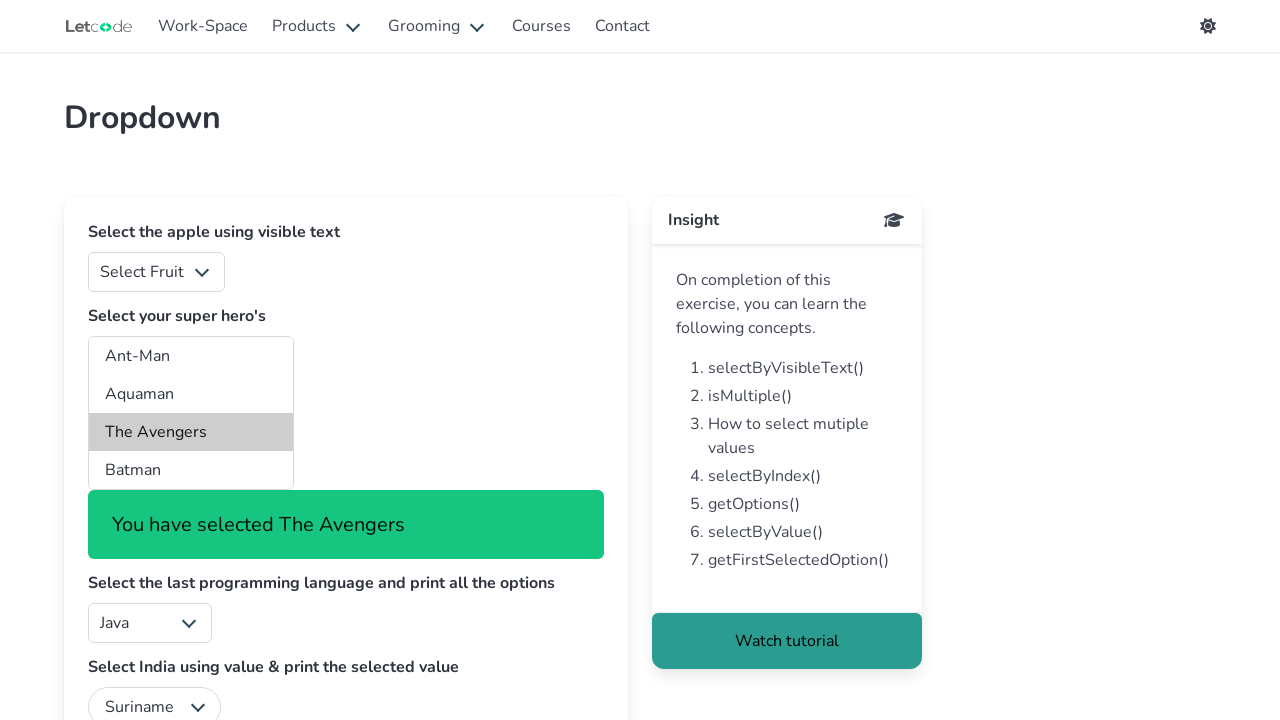

Selected superhero option at index 2 for language 1 and country 9 on select#superheros
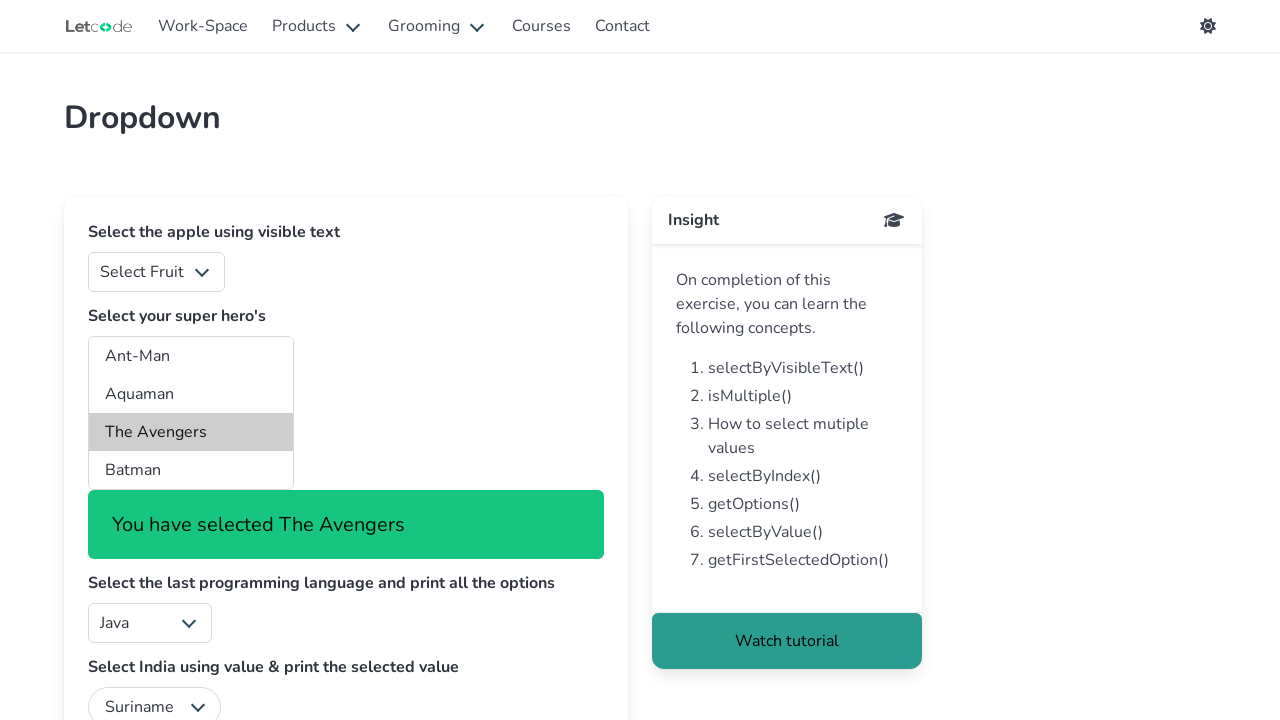

Selected country option at index 10 for language index 1 on select#country
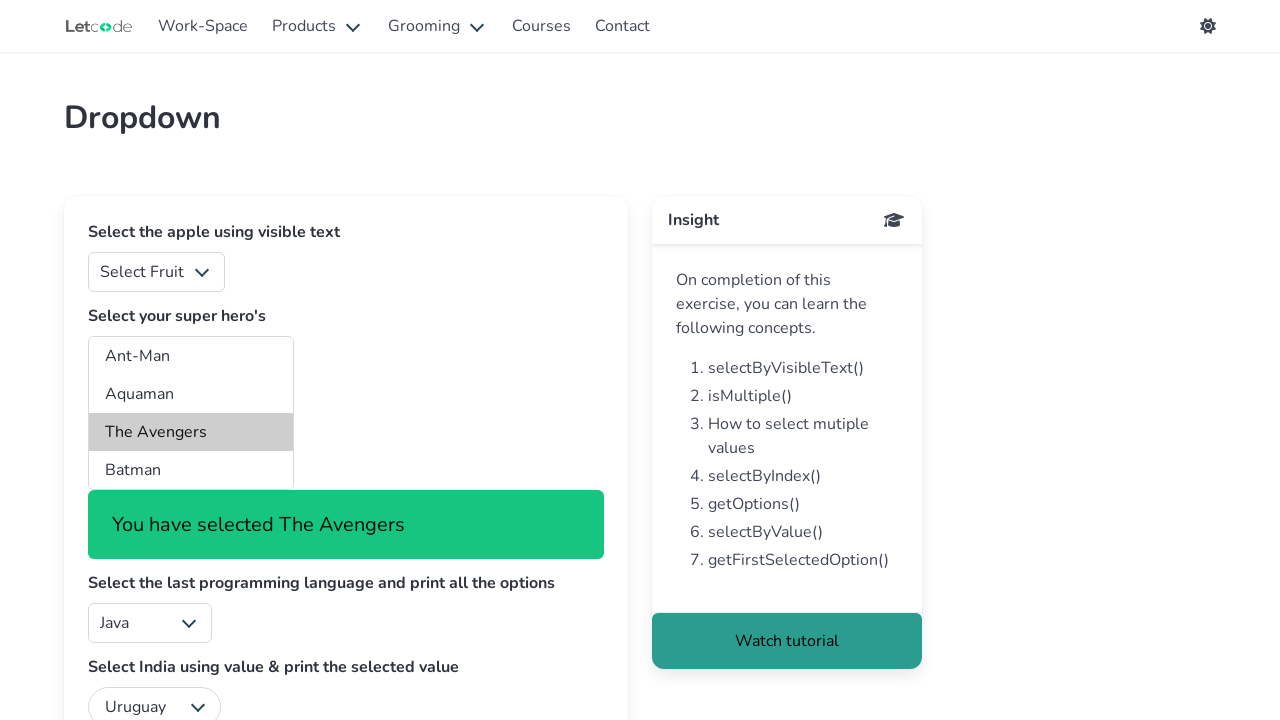

Selected superhero option at index 2 for language 1 and country 10 on select#superheros
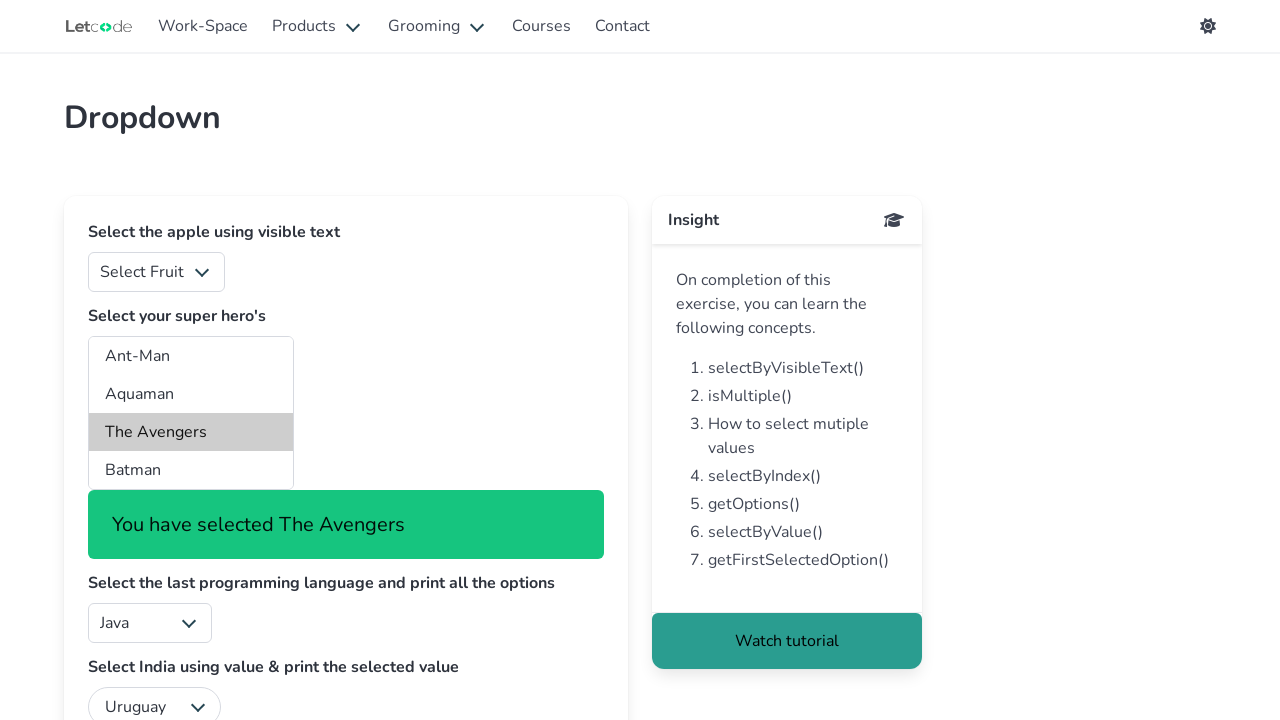

Selected country option at index 11 for language index 1 on select#country
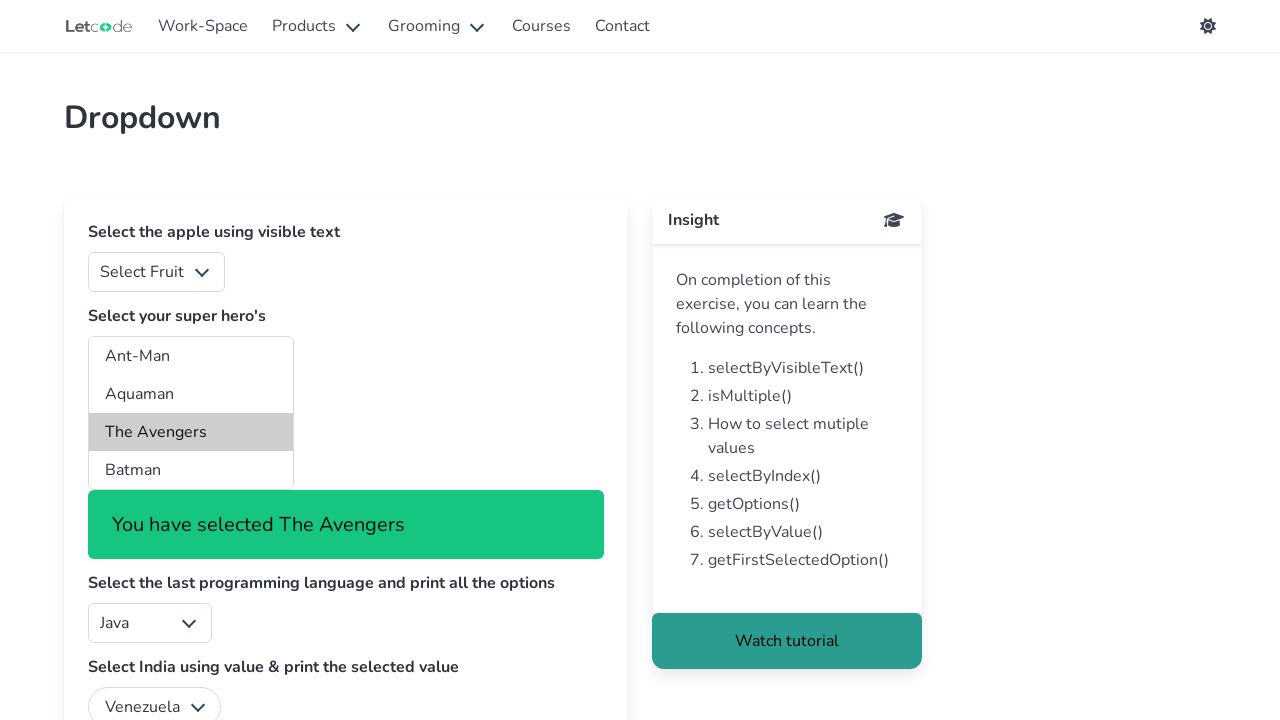

Selected superhero option at index 2 for language 1 and country 11 on select#superheros
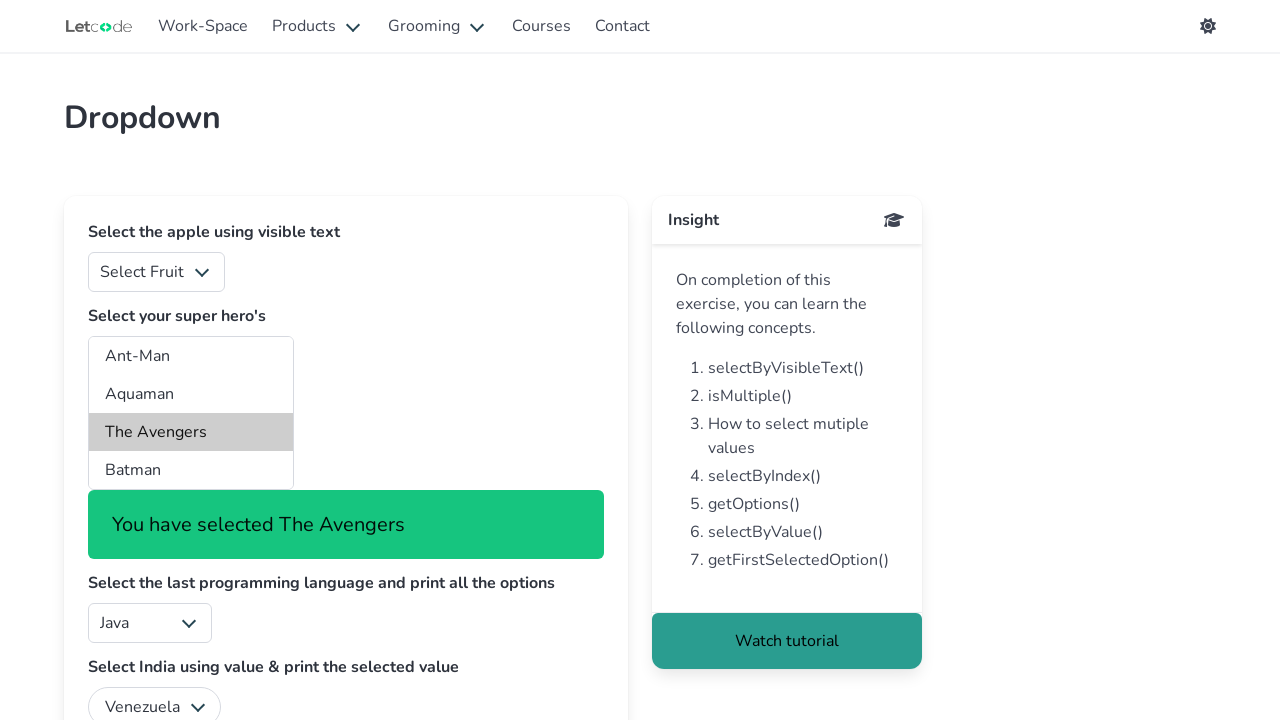

Selected language option at index 2 on select#lang
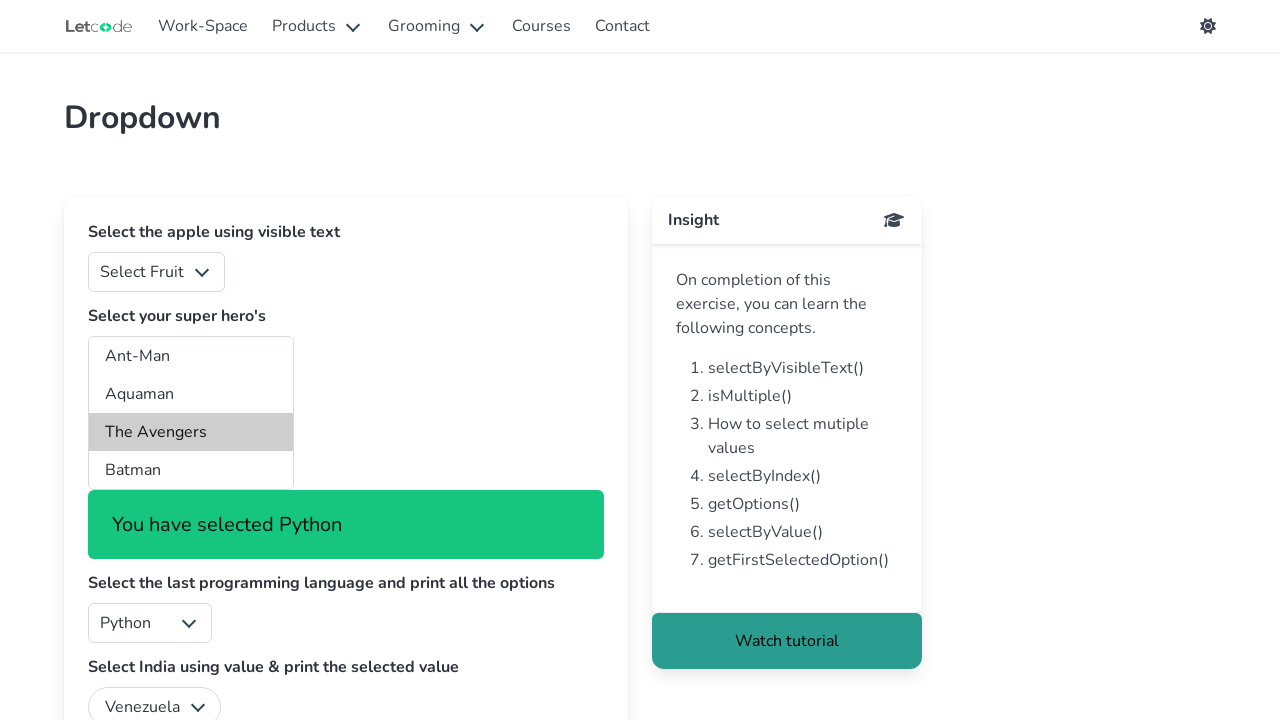

Selected country option at index 0 for language index 2 on select#country
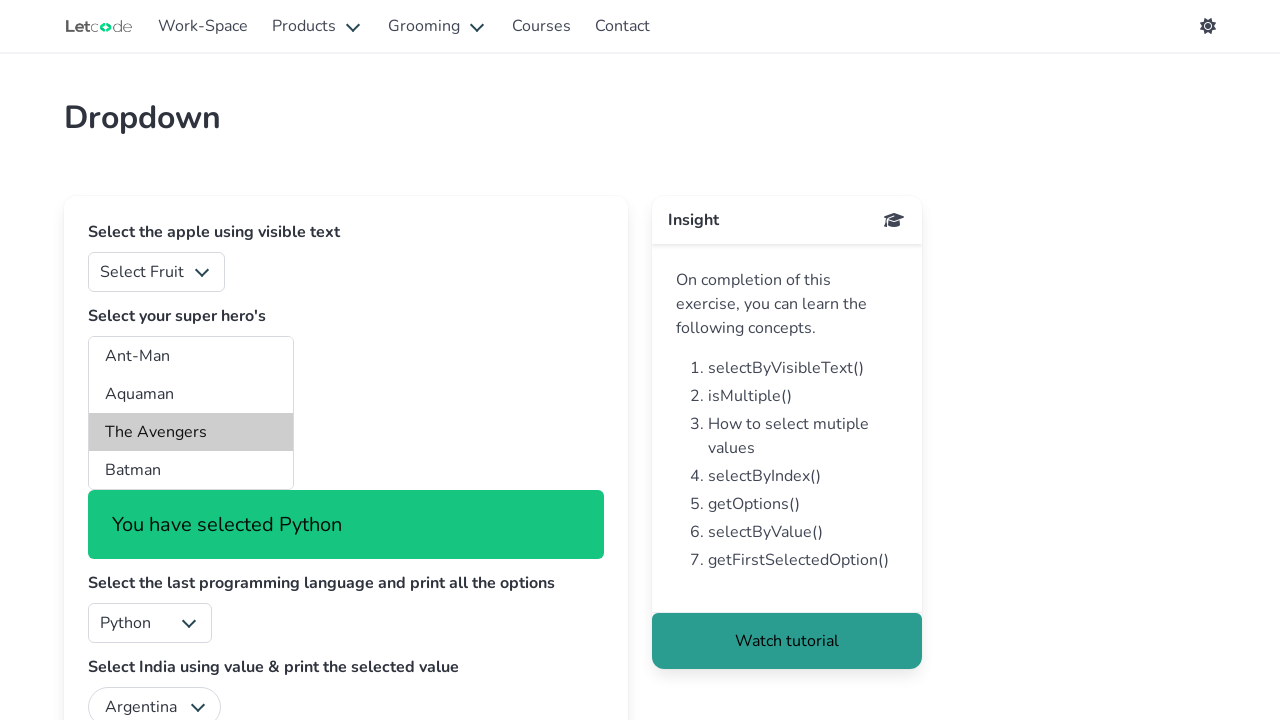

Selected superhero option at index 2 for language 2 and country 0 on select#superheros
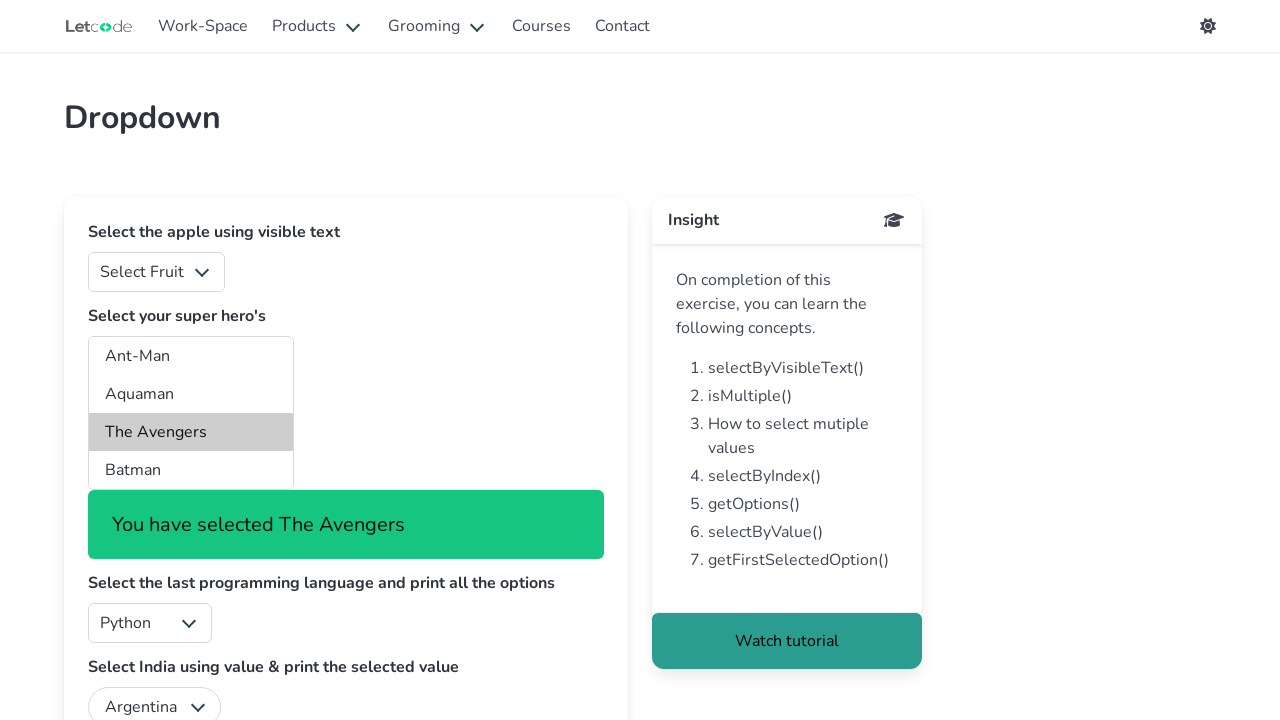

Selected country option at index 1 for language index 2 on select#country
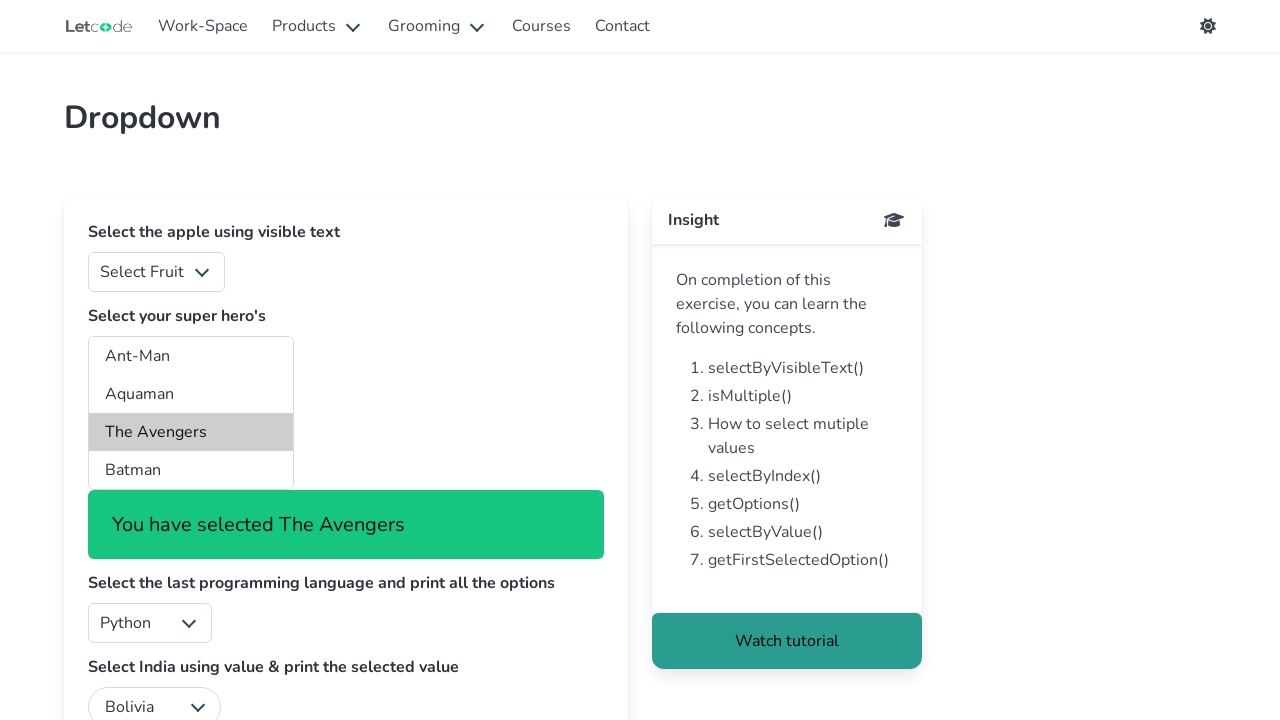

Selected superhero option at index 2 for language 2 and country 1 on select#superheros
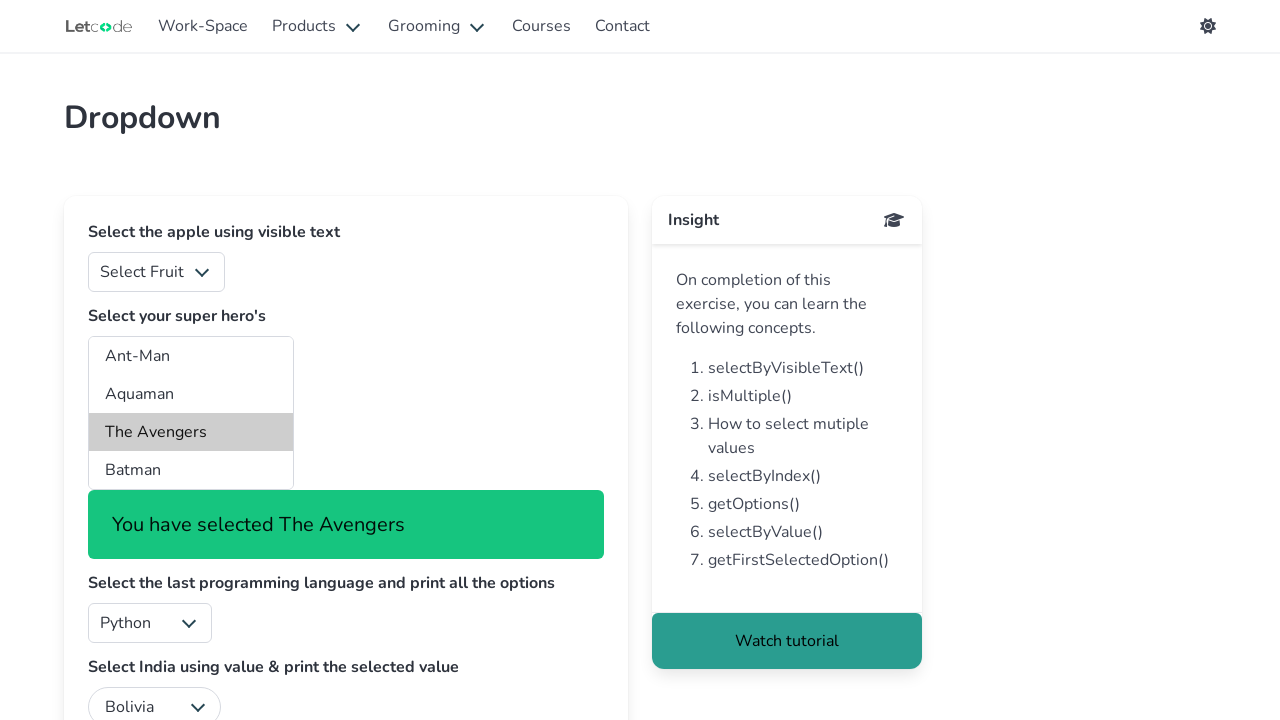

Selected country option at index 2 for language index 2 on select#country
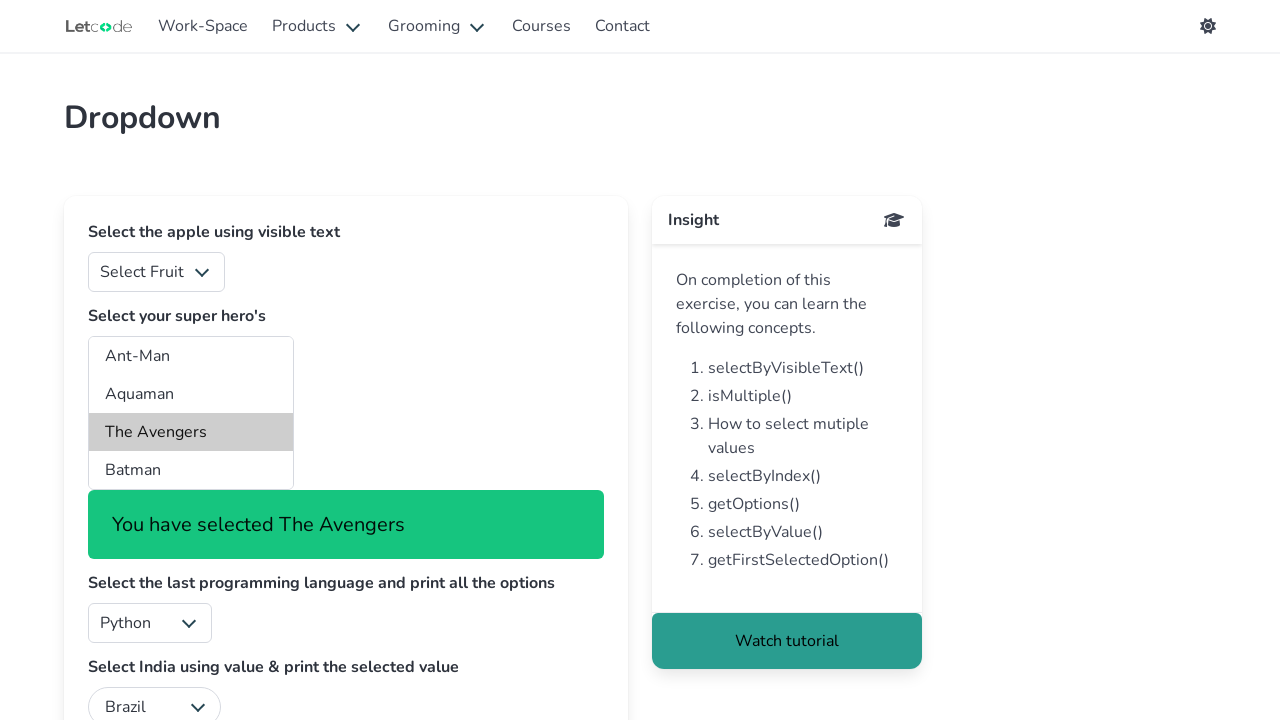

Selected superhero option at index 2 for language 2 and country 2 on select#superheros
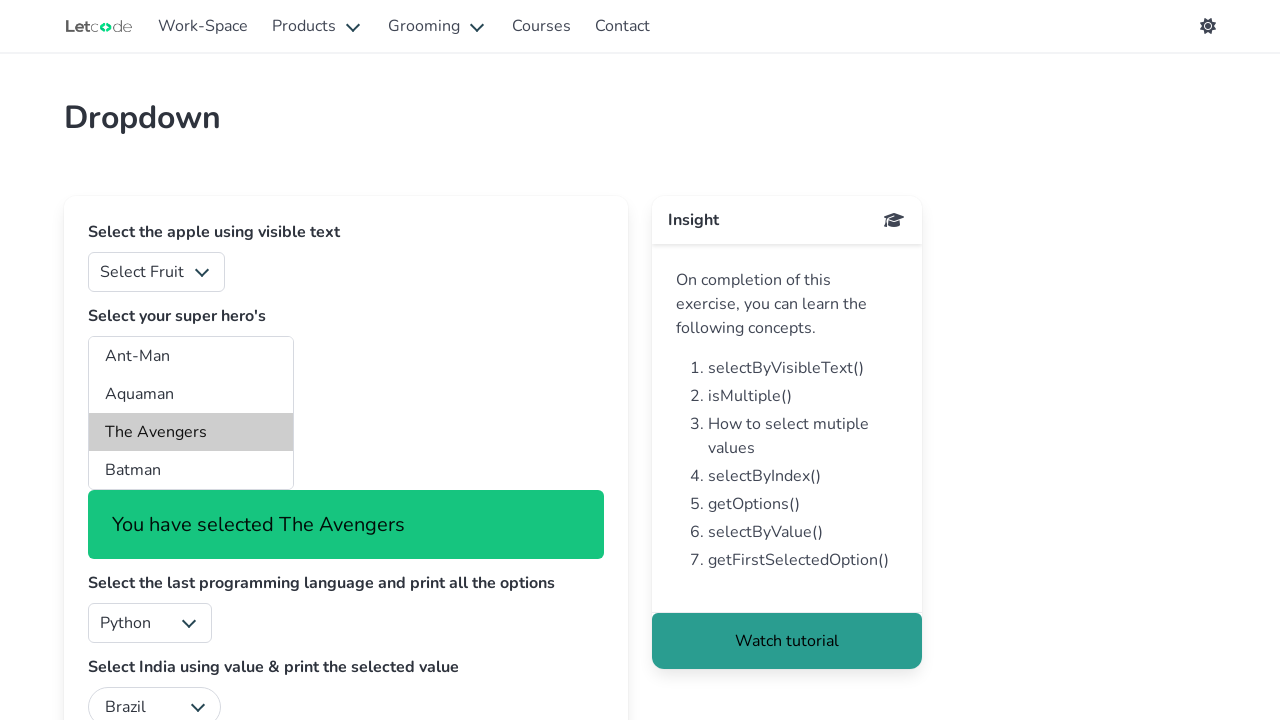

Selected country option at index 3 for language index 2 on select#country
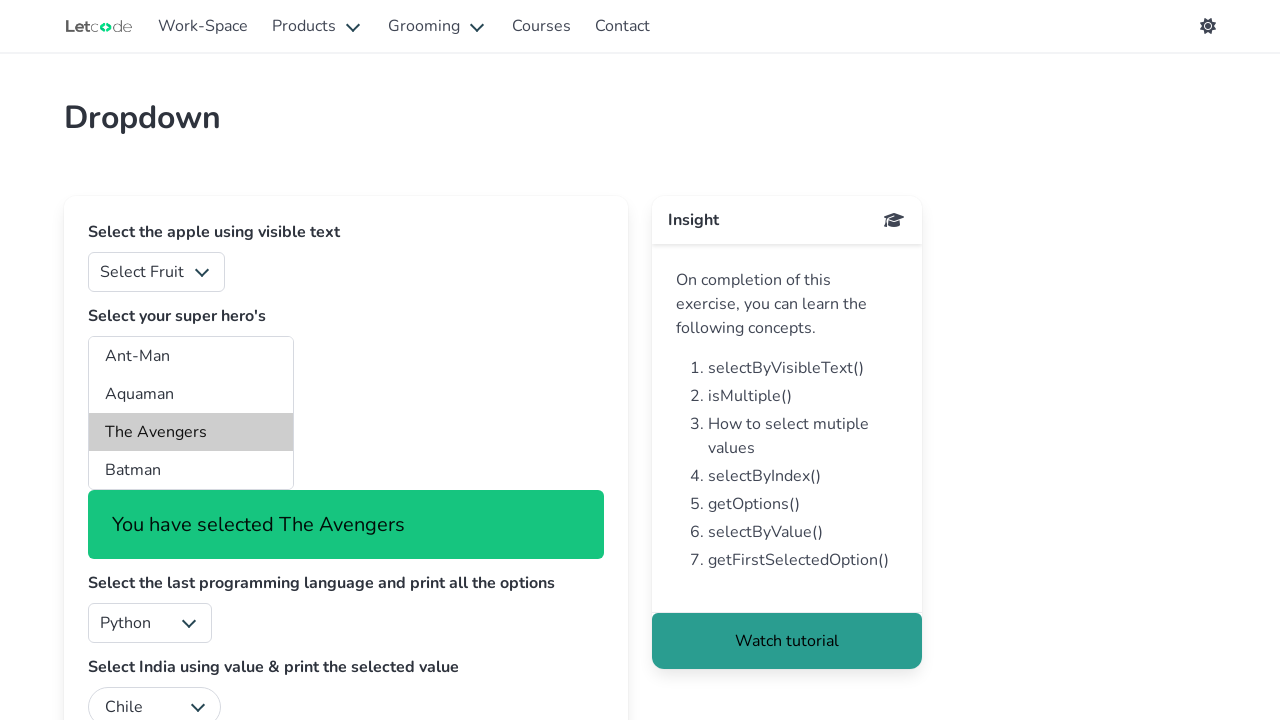

Selected superhero option at index 2 for language 2 and country 3 on select#superheros
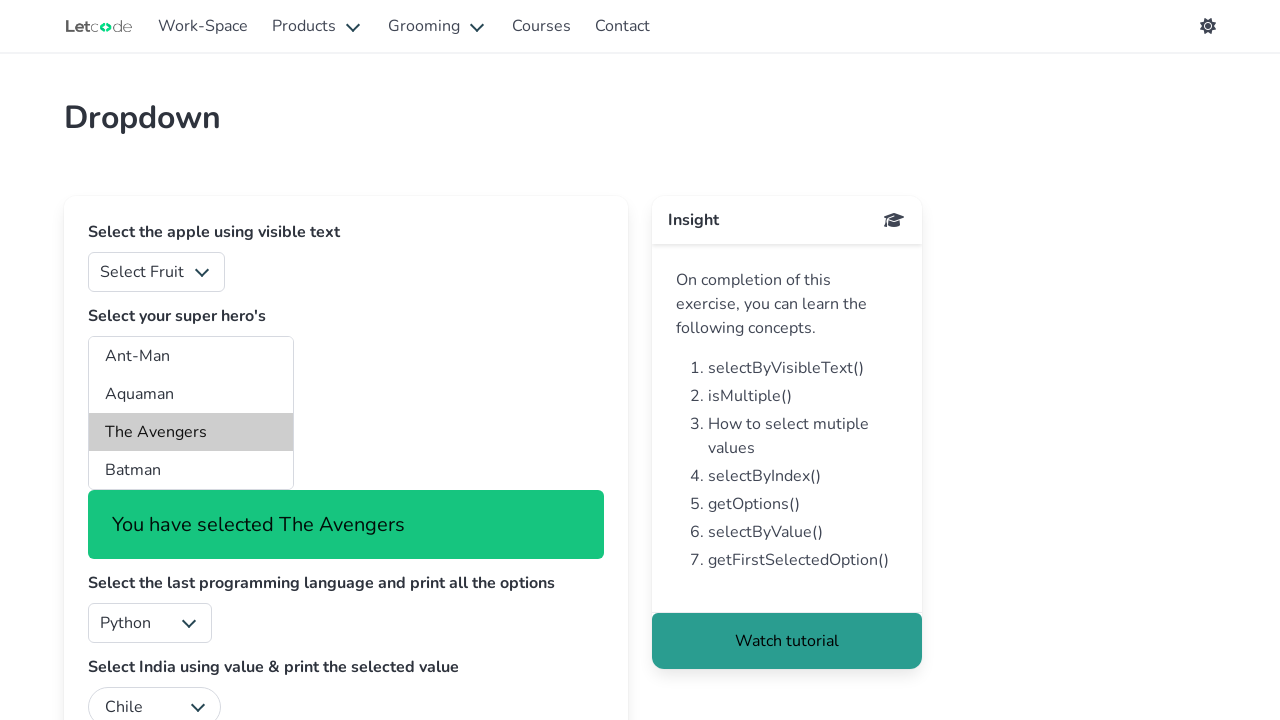

Selected country option at index 4 for language index 2 on select#country
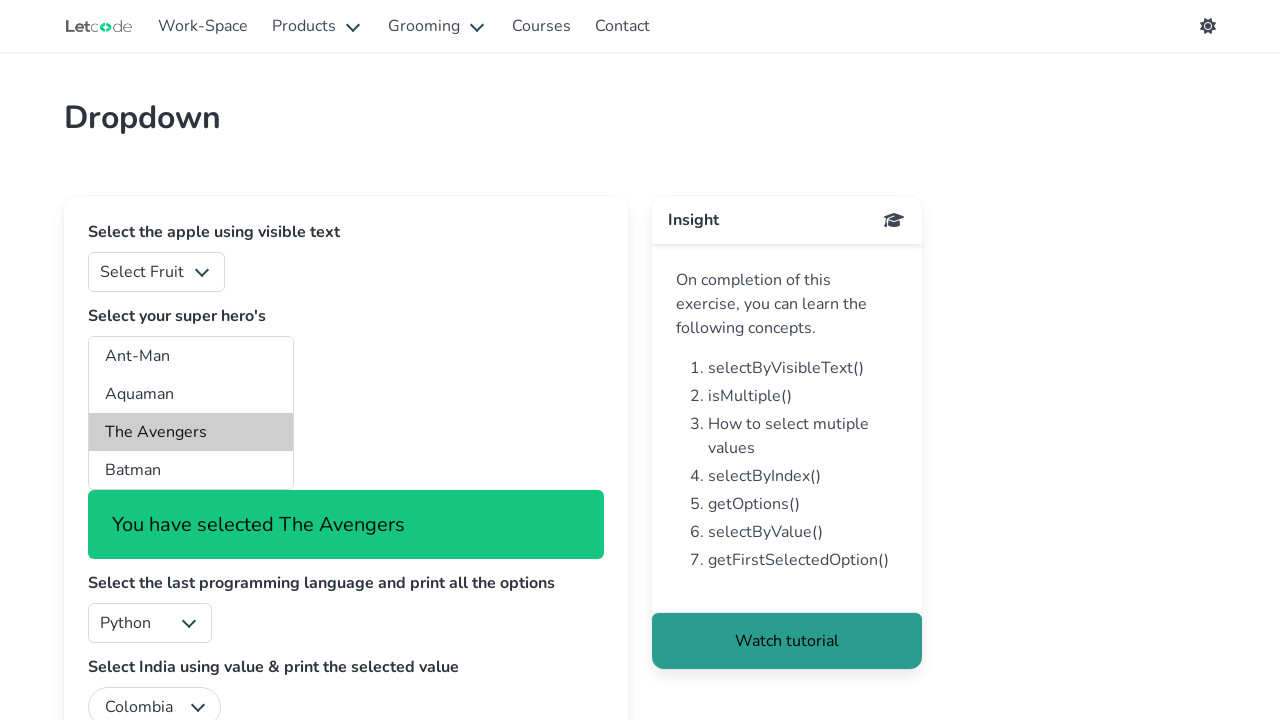

Selected superhero option at index 2 for language 2 and country 4 on select#superheros
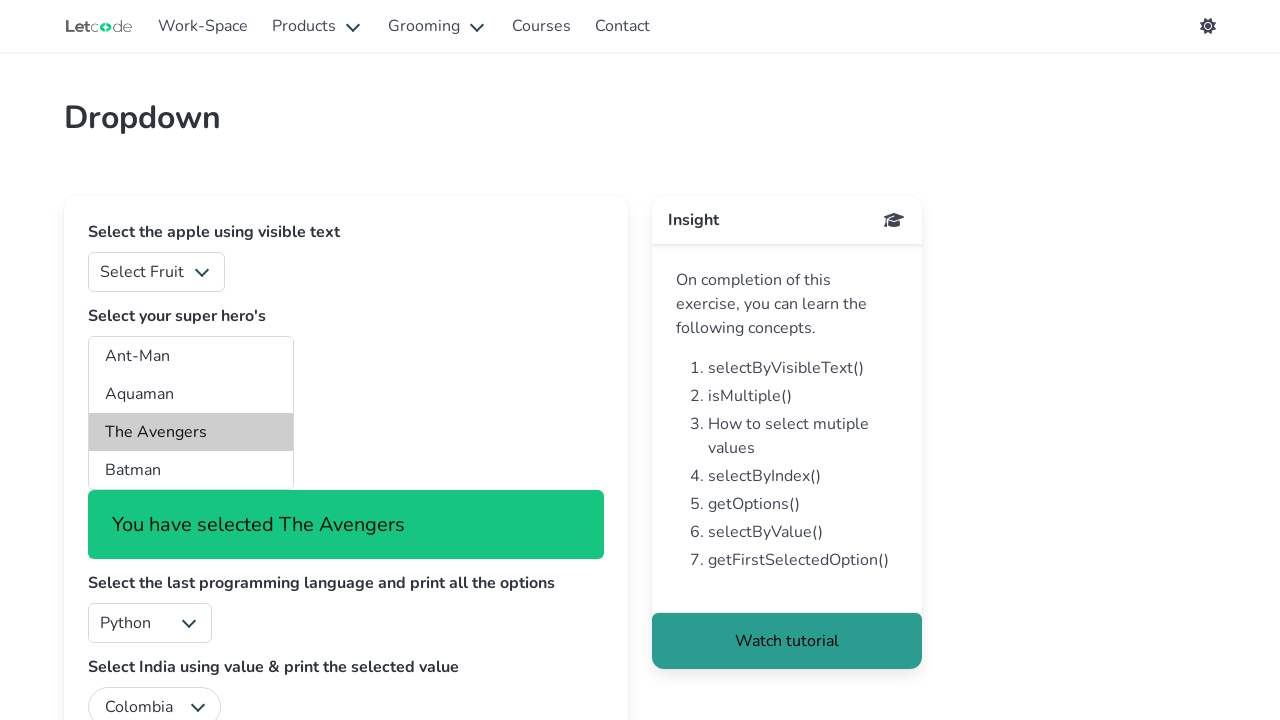

Selected country option at index 5 for language index 2 on select#country
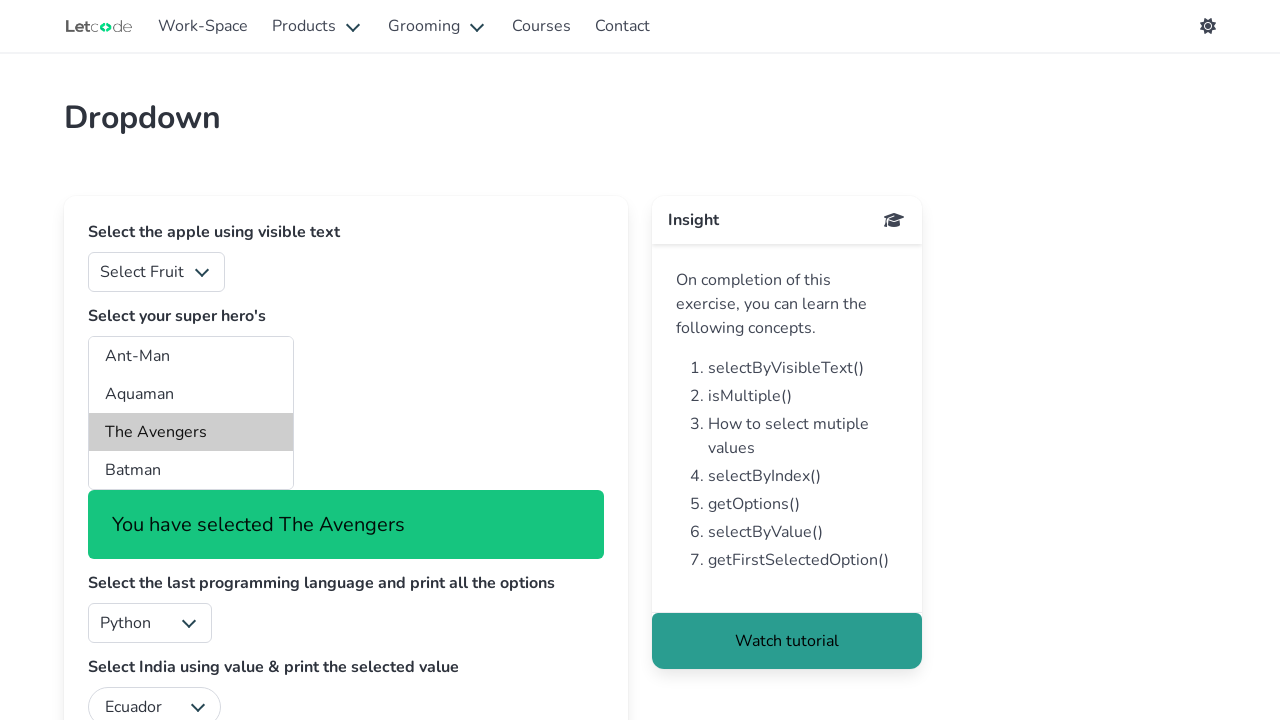

Selected superhero option at index 2 for language 2 and country 5 on select#superheros
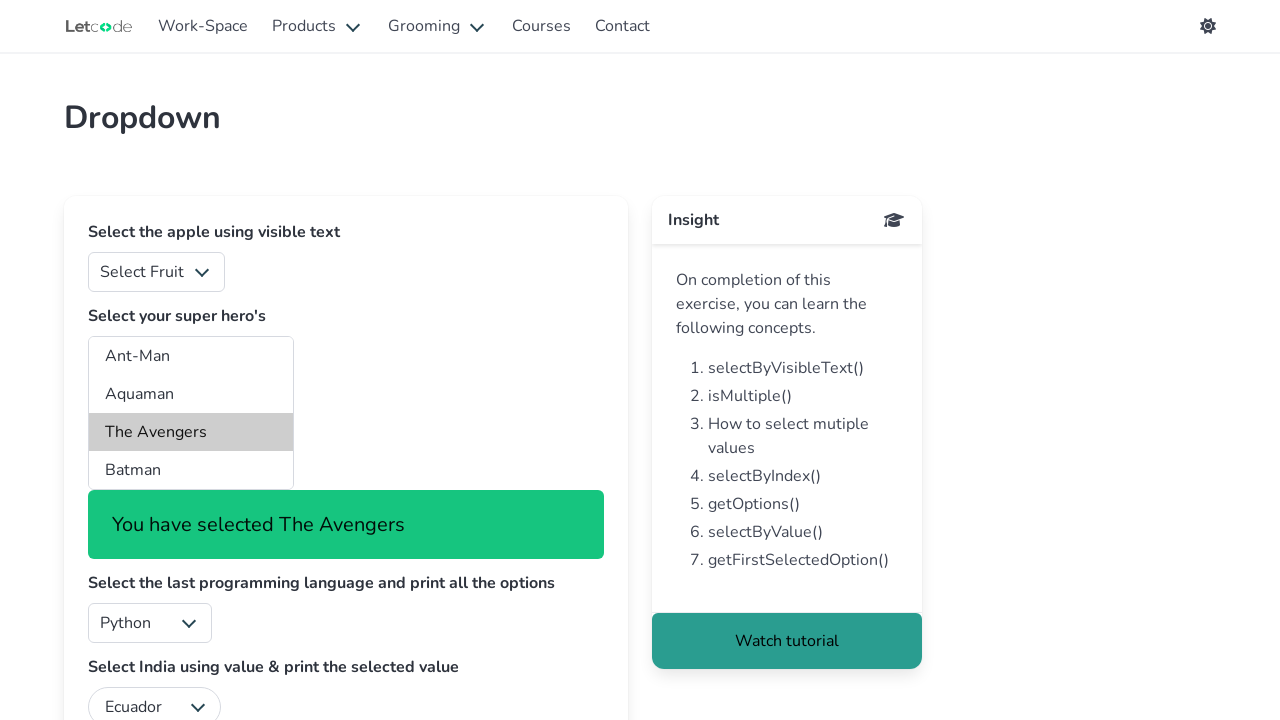

Selected country option at index 6 for language index 2 on select#country
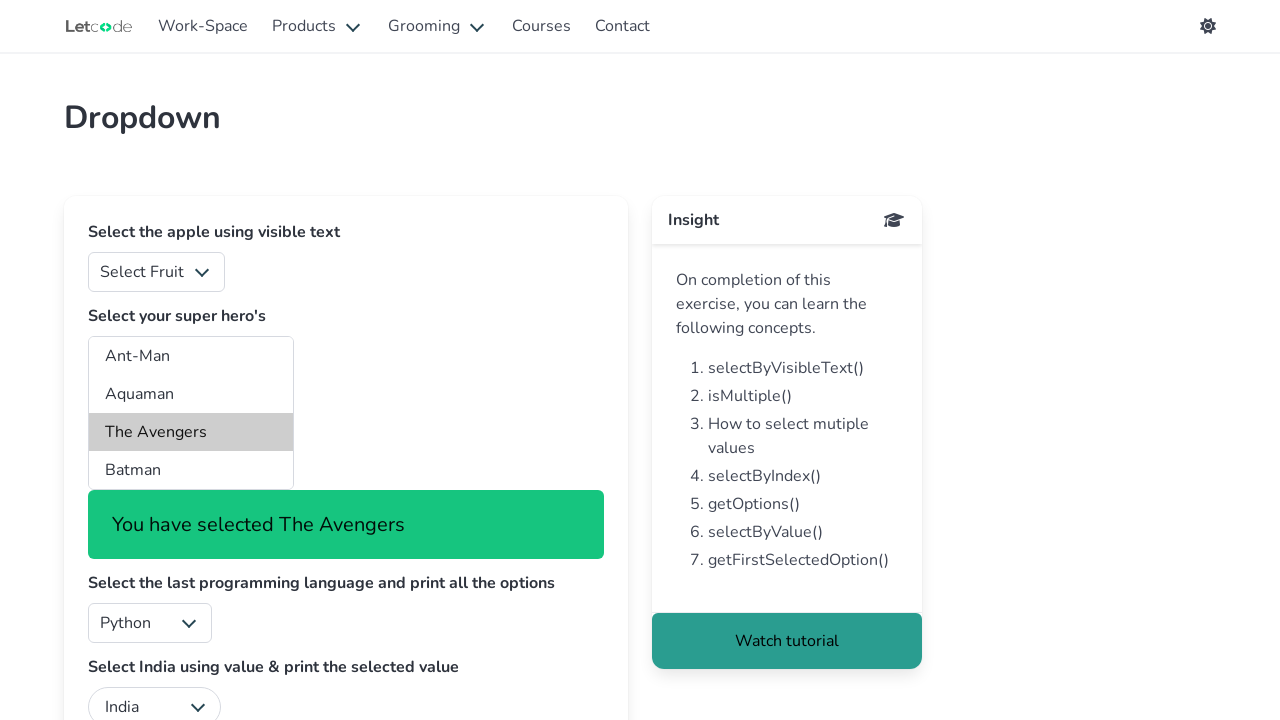

Selected superhero option at index 2 for language 2 and country 6 on select#superheros
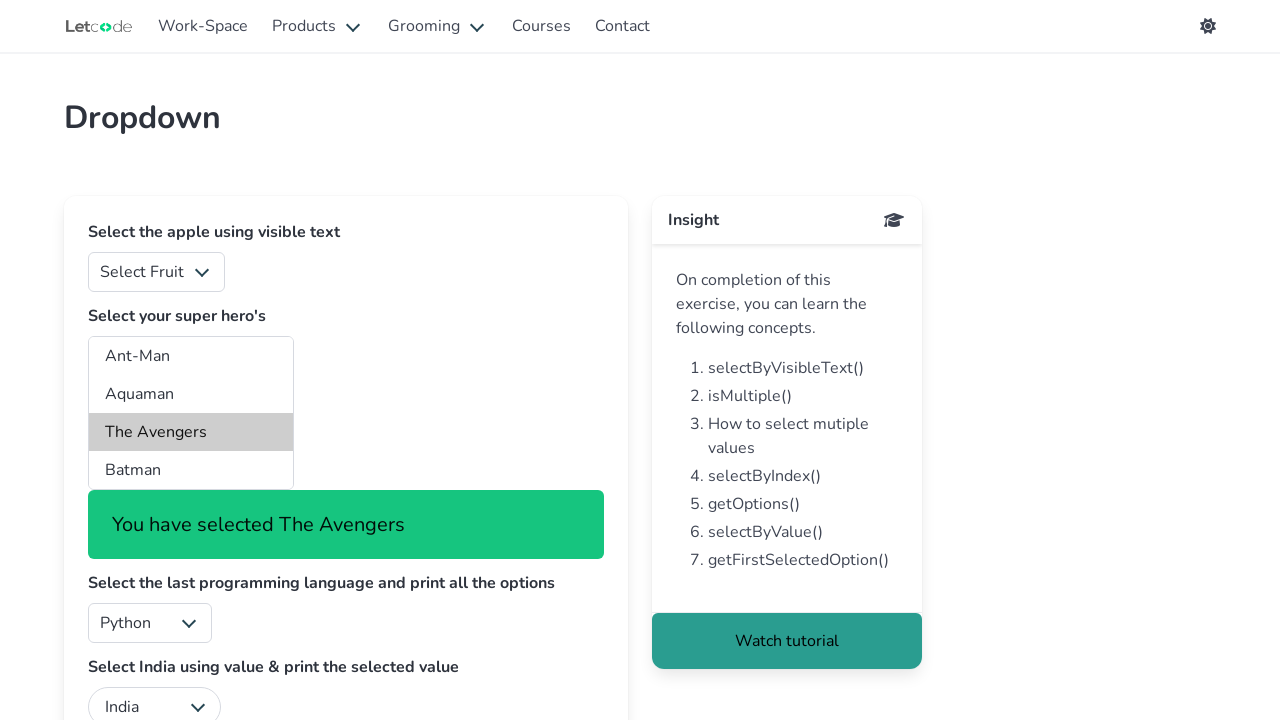

Selected country option at index 7 for language index 2 on select#country
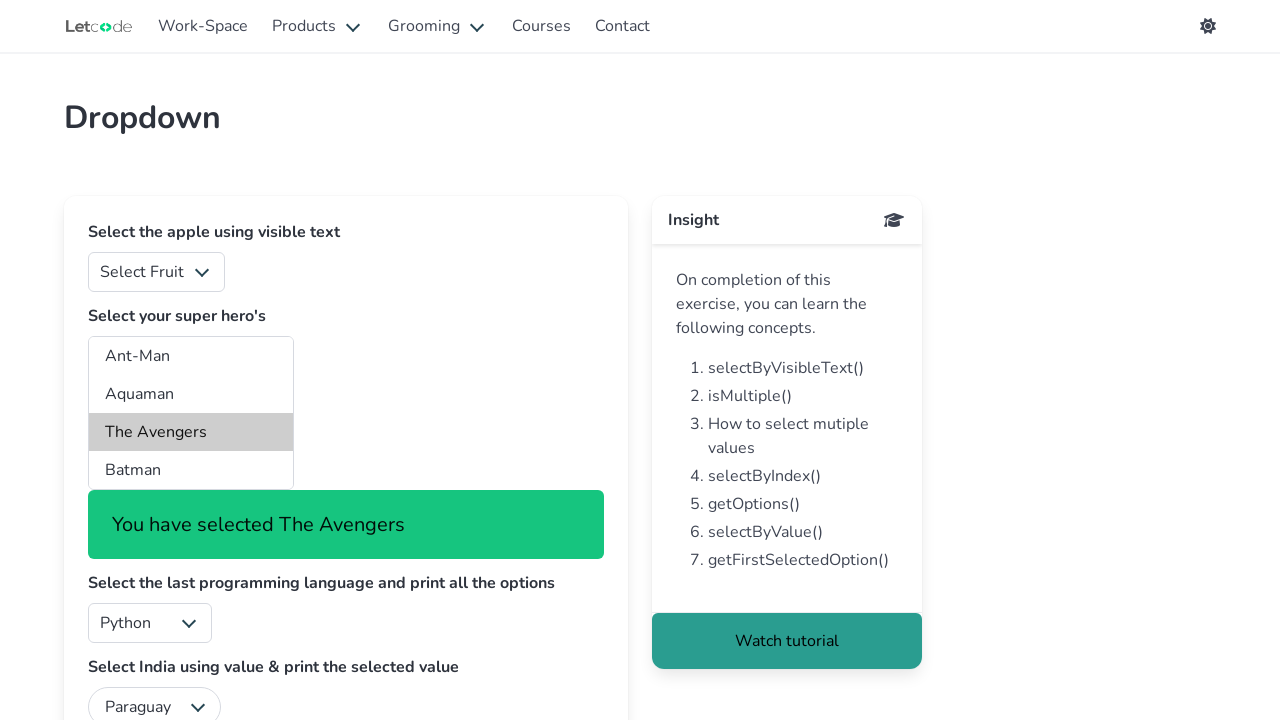

Selected superhero option at index 2 for language 2 and country 7 on select#superheros
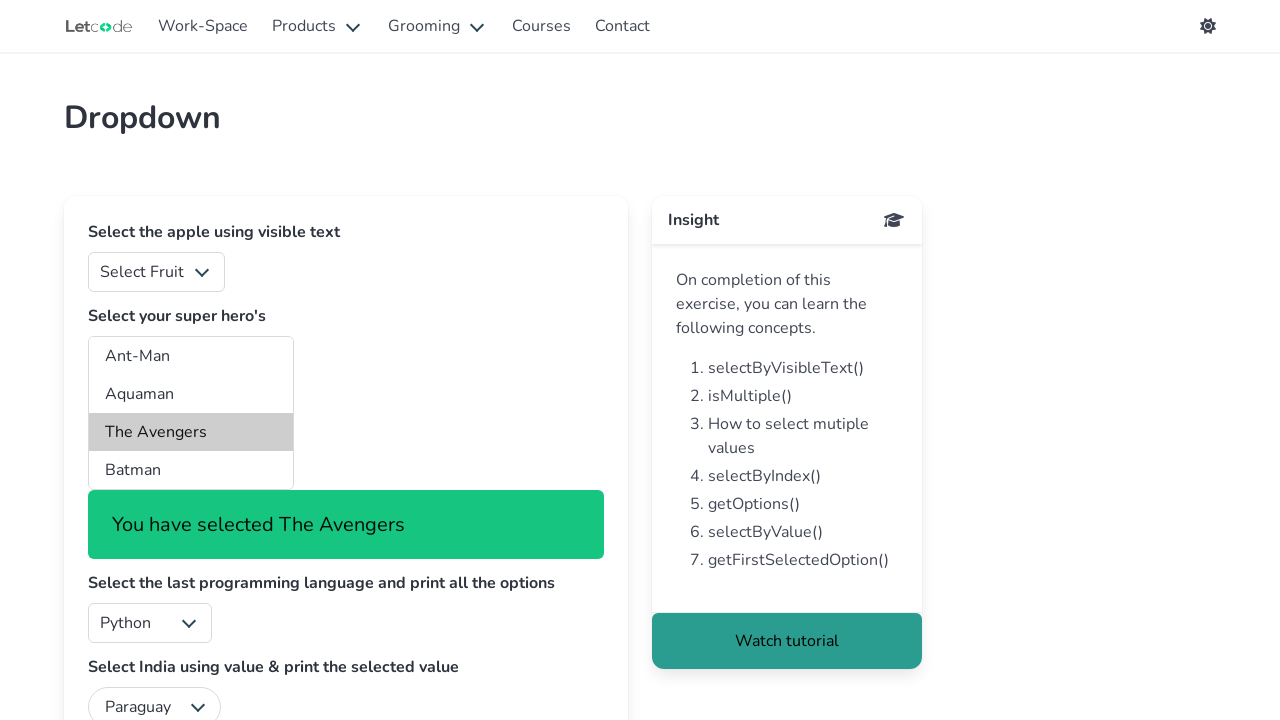

Selected country option at index 8 for language index 2 on select#country
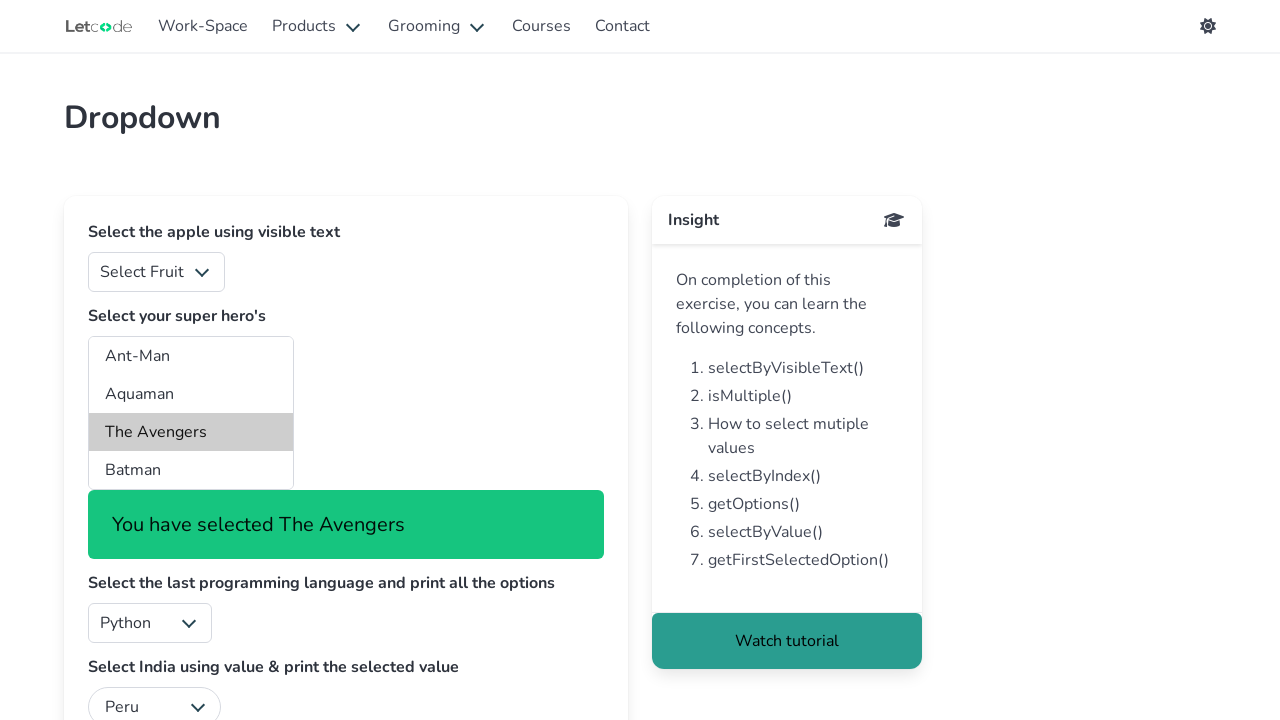

Selected superhero option at index 2 for language 2 and country 8 on select#superheros
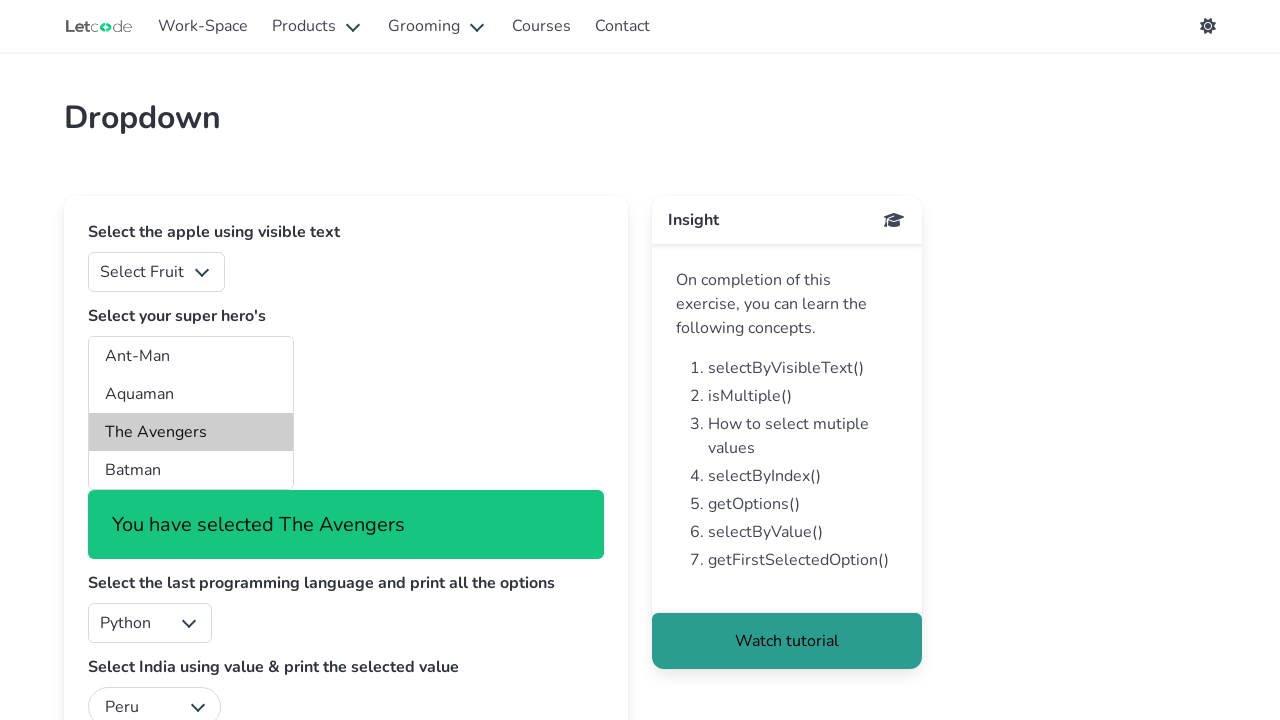

Selected country option at index 9 for language index 2 on select#country
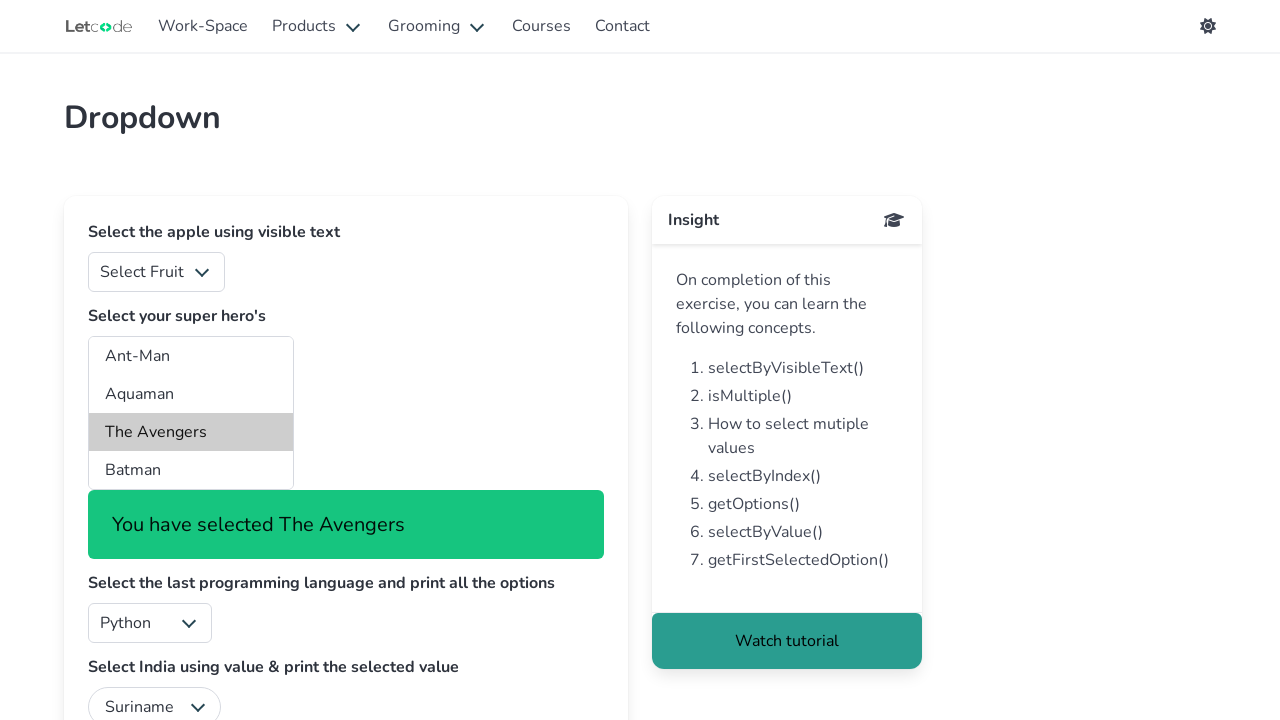

Selected superhero option at index 2 for language 2 and country 9 on select#superheros
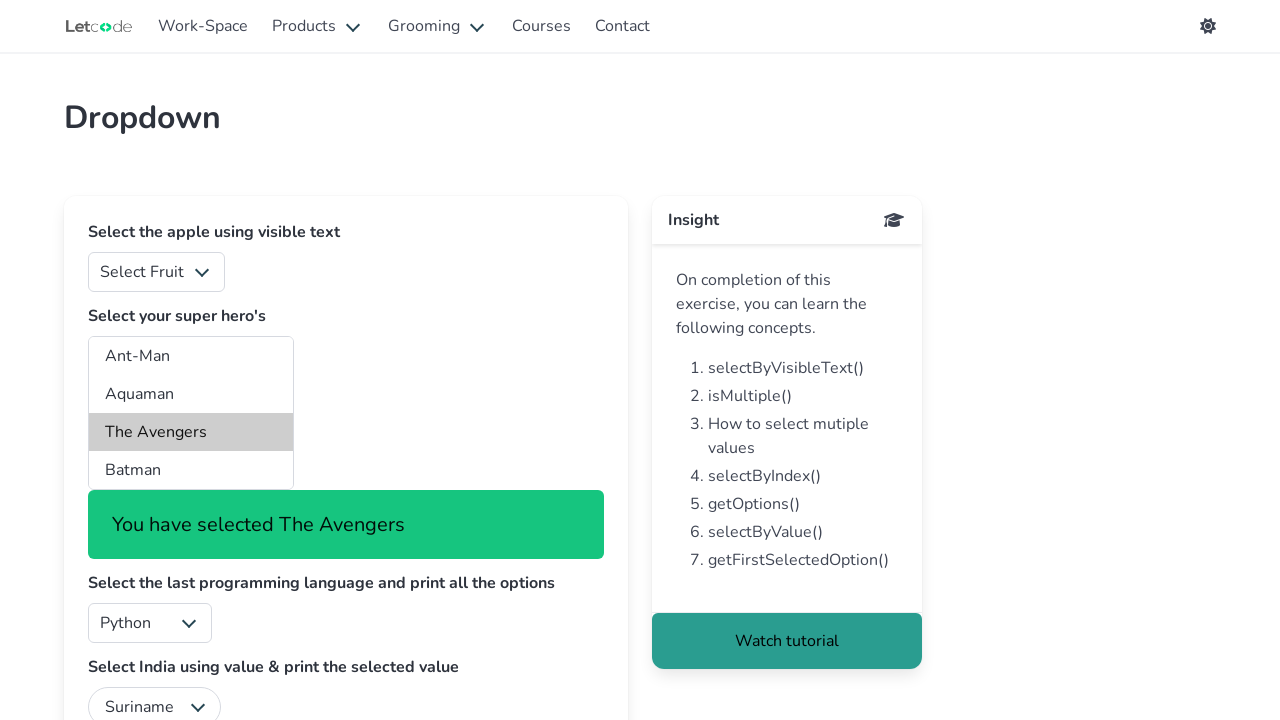

Selected country option at index 10 for language index 2 on select#country
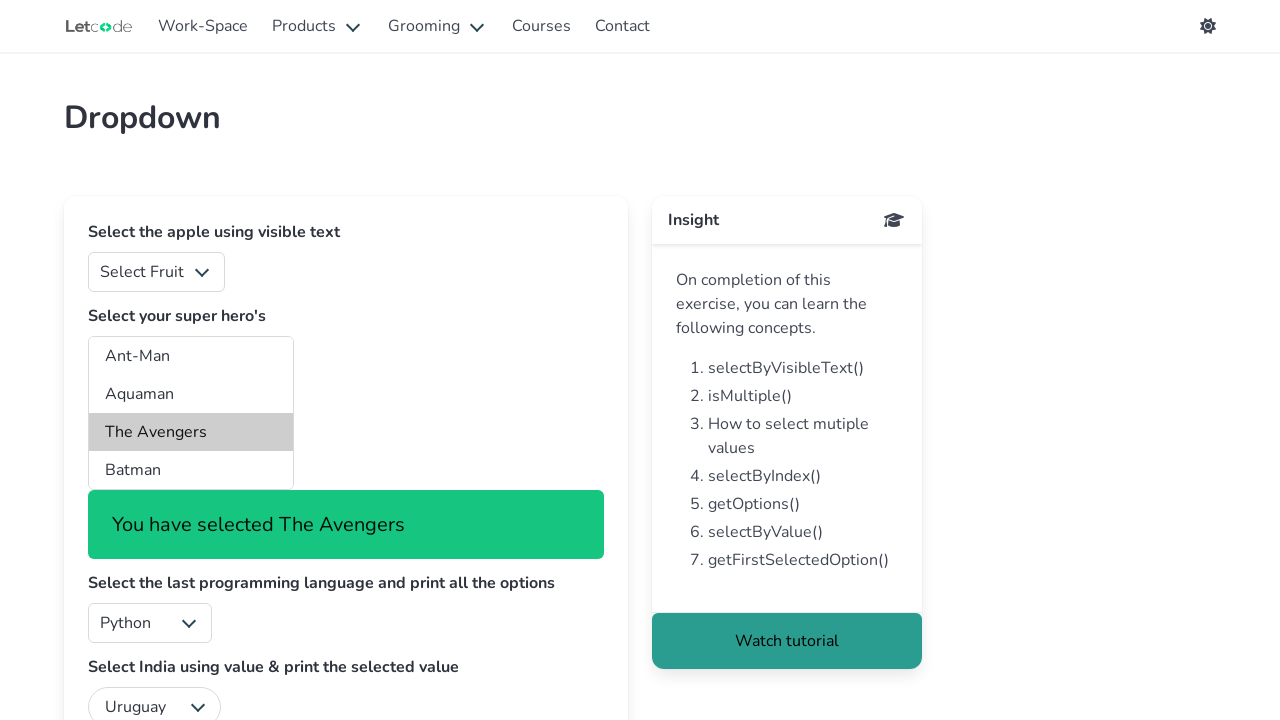

Selected superhero option at index 2 for language 2 and country 10 on select#superheros
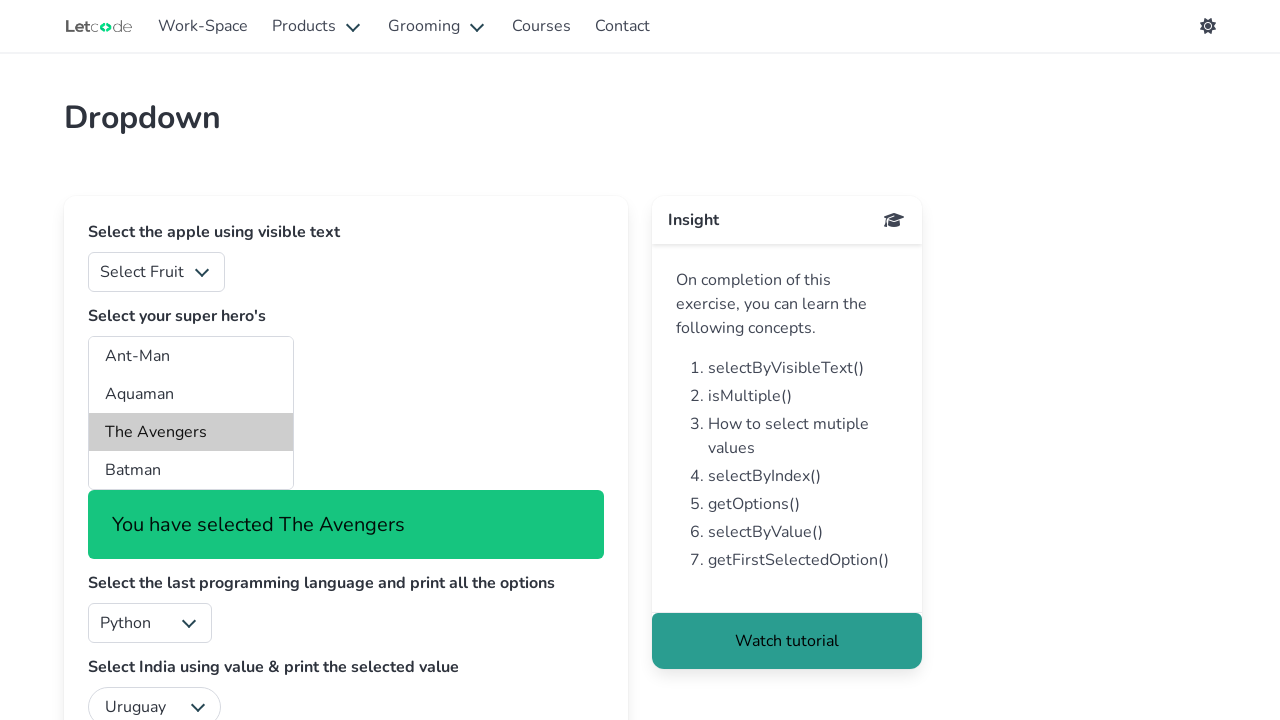

Selected country option at index 11 for language index 2 on select#country
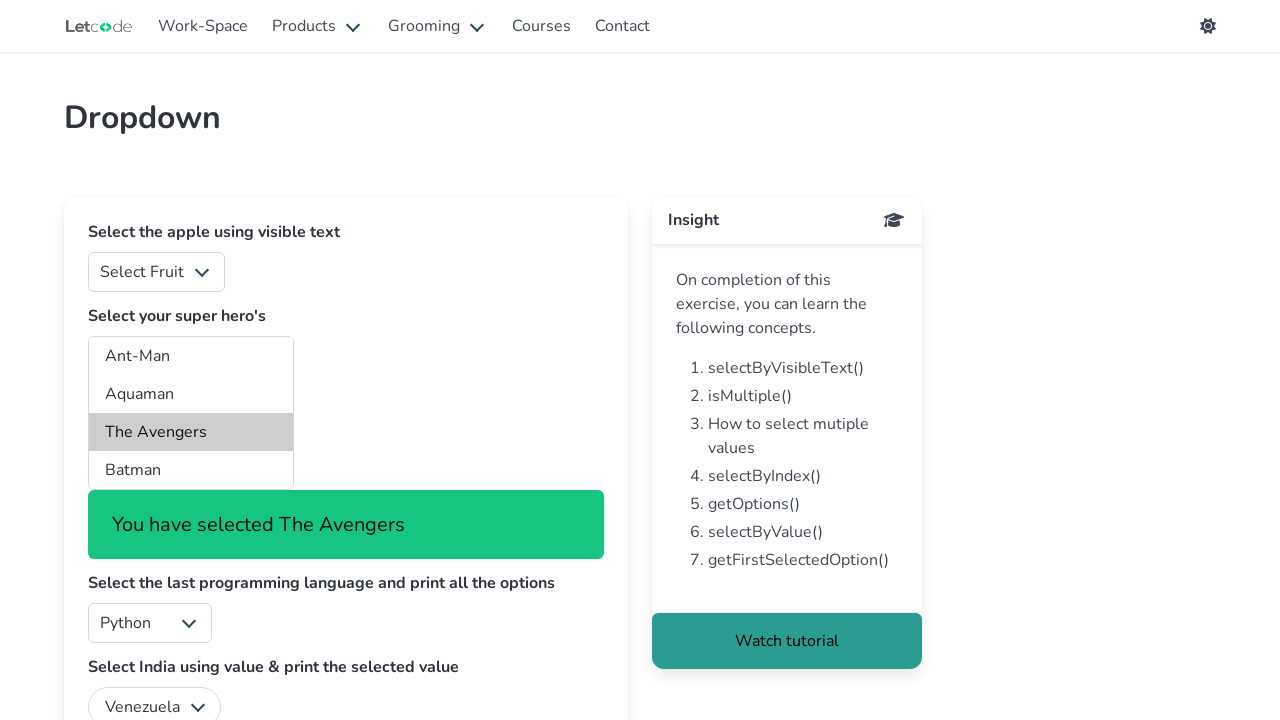

Selected superhero option at index 2 for language 2 and country 11 on select#superheros
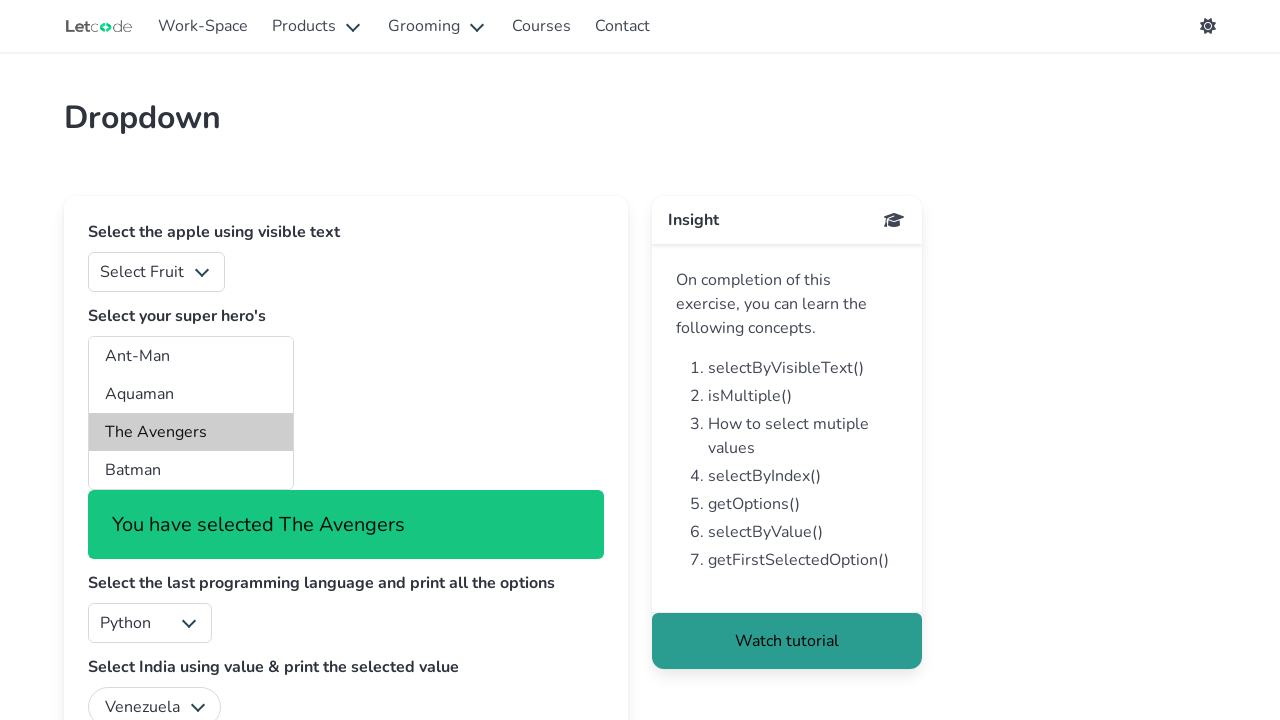

Selected language option at index 3 on select#lang
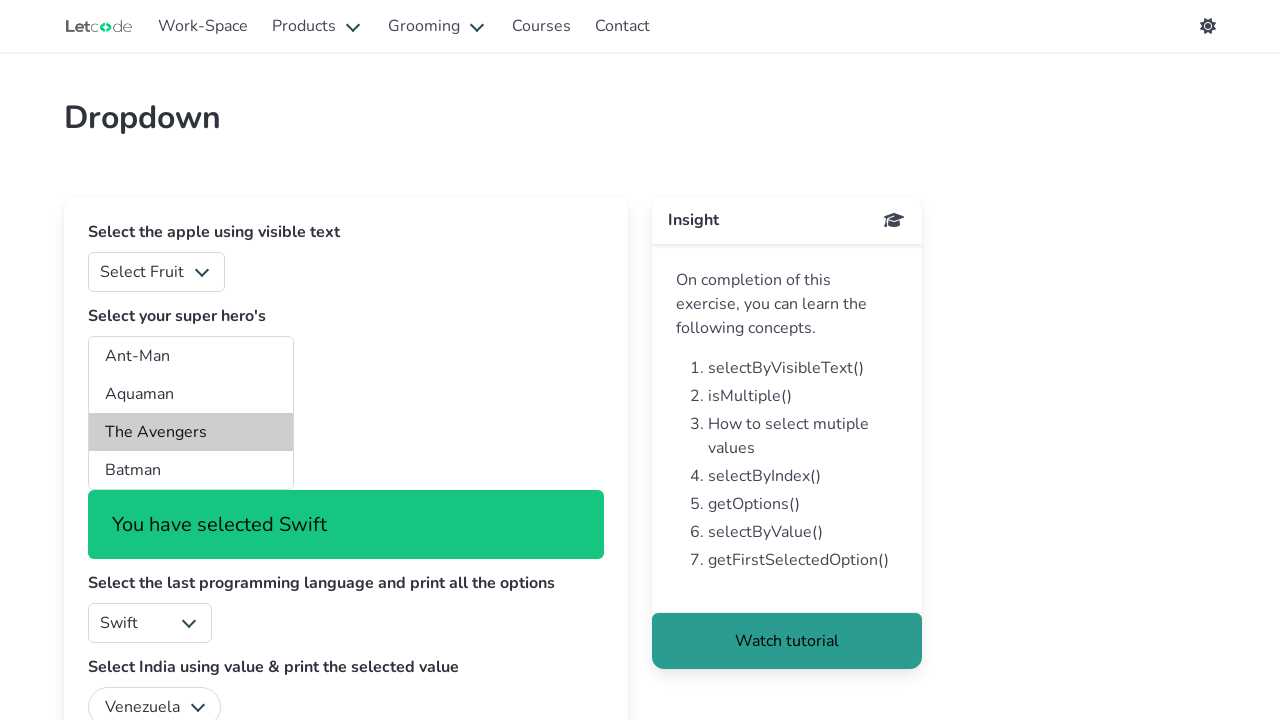

Selected country option at index 0 for language index 3 on select#country
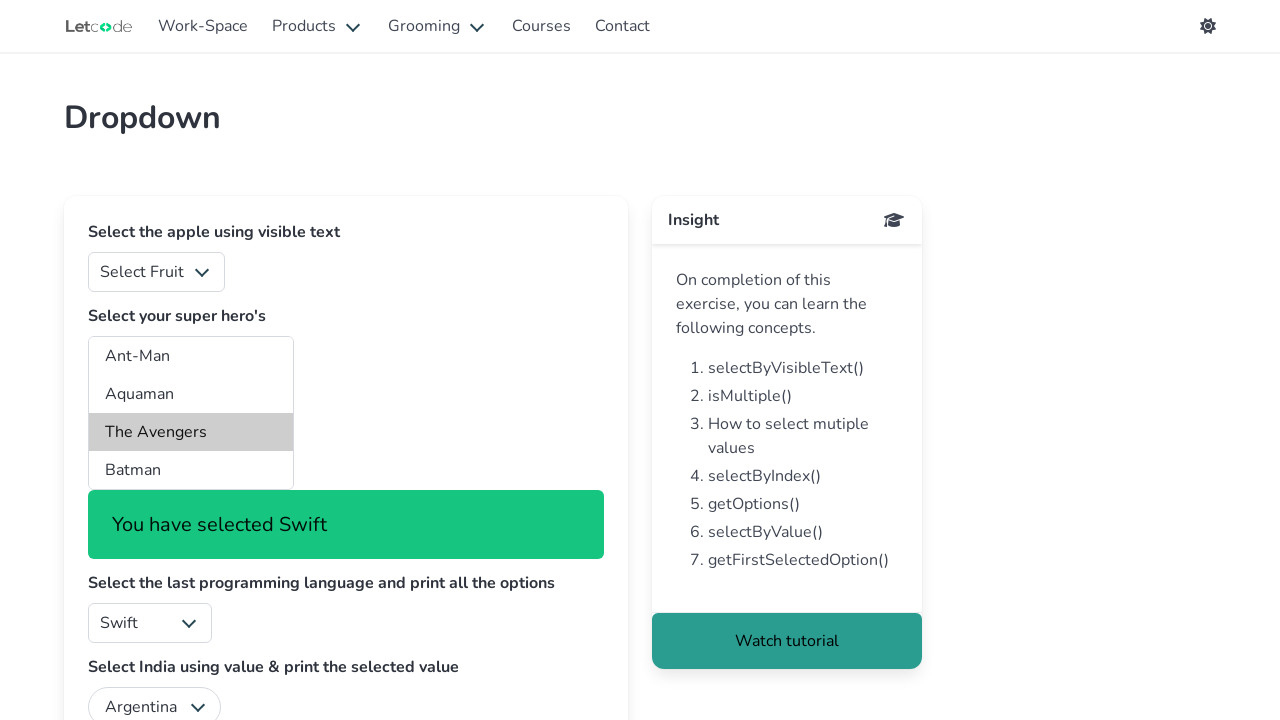

Selected superhero option at index 2 for language 3 and country 0 on select#superheros
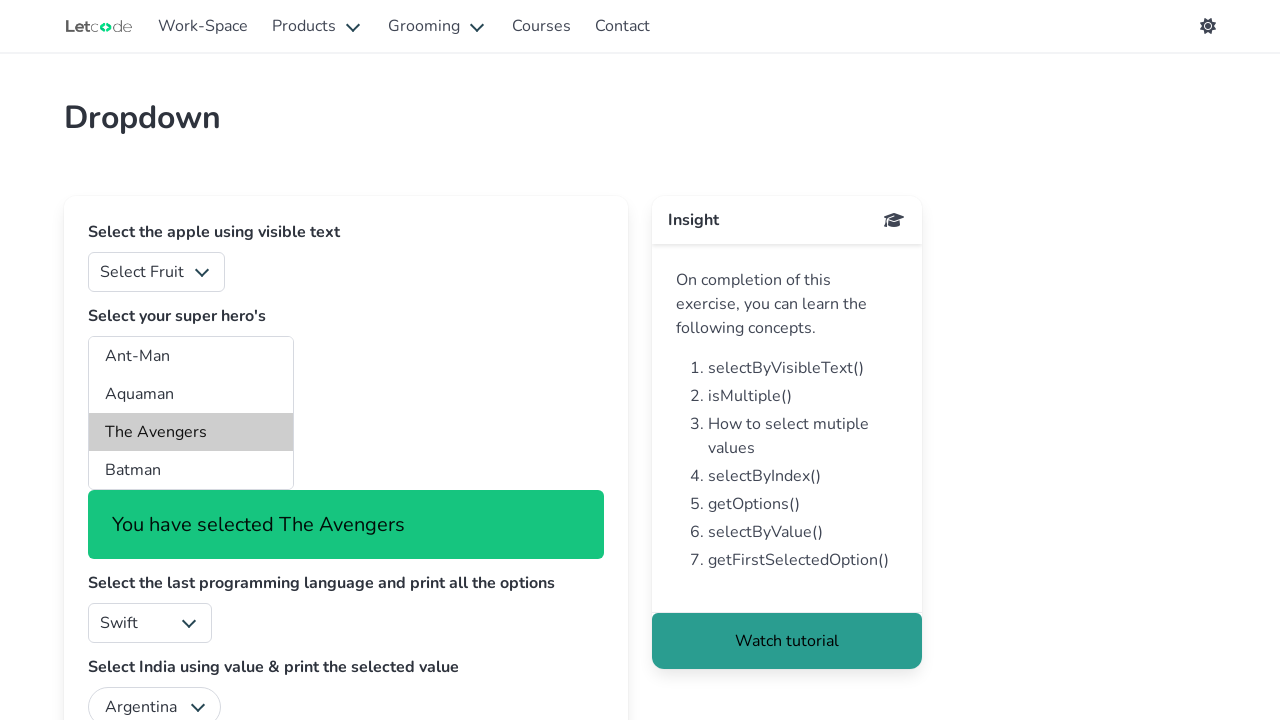

Selected country option at index 1 for language index 3 on select#country
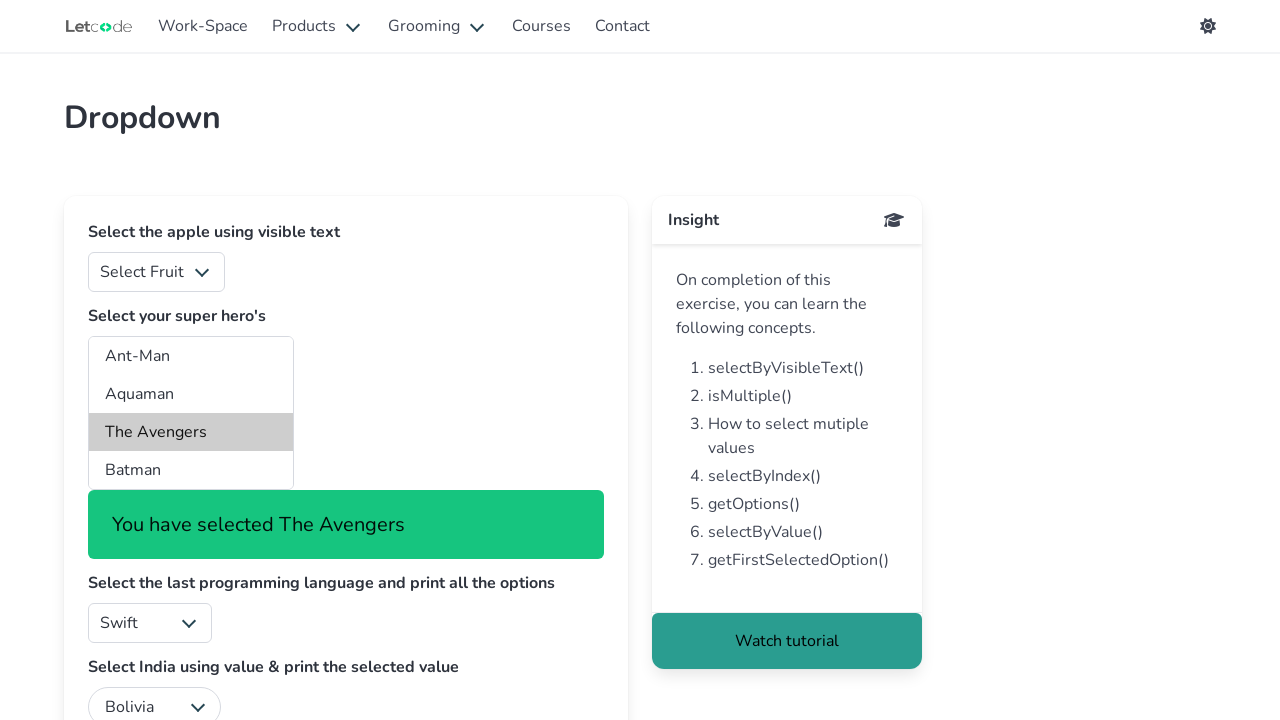

Selected superhero option at index 2 for language 3 and country 1 on select#superheros
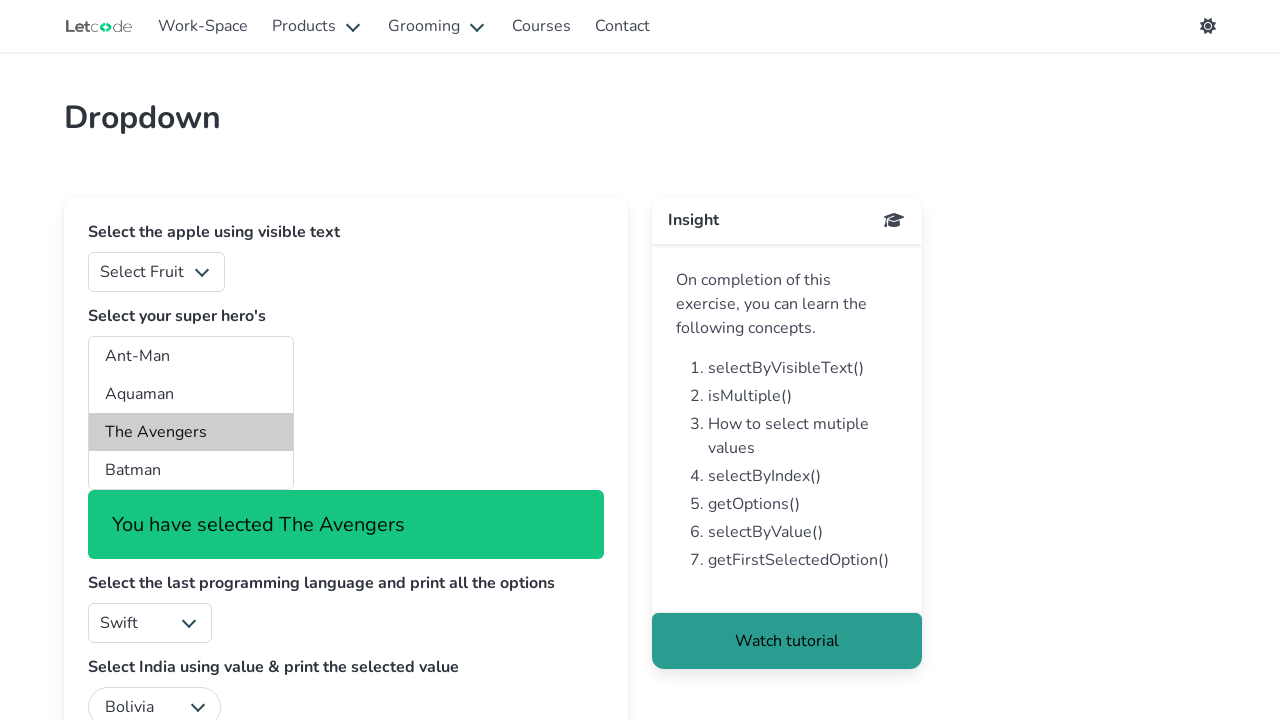

Selected country option at index 2 for language index 3 on select#country
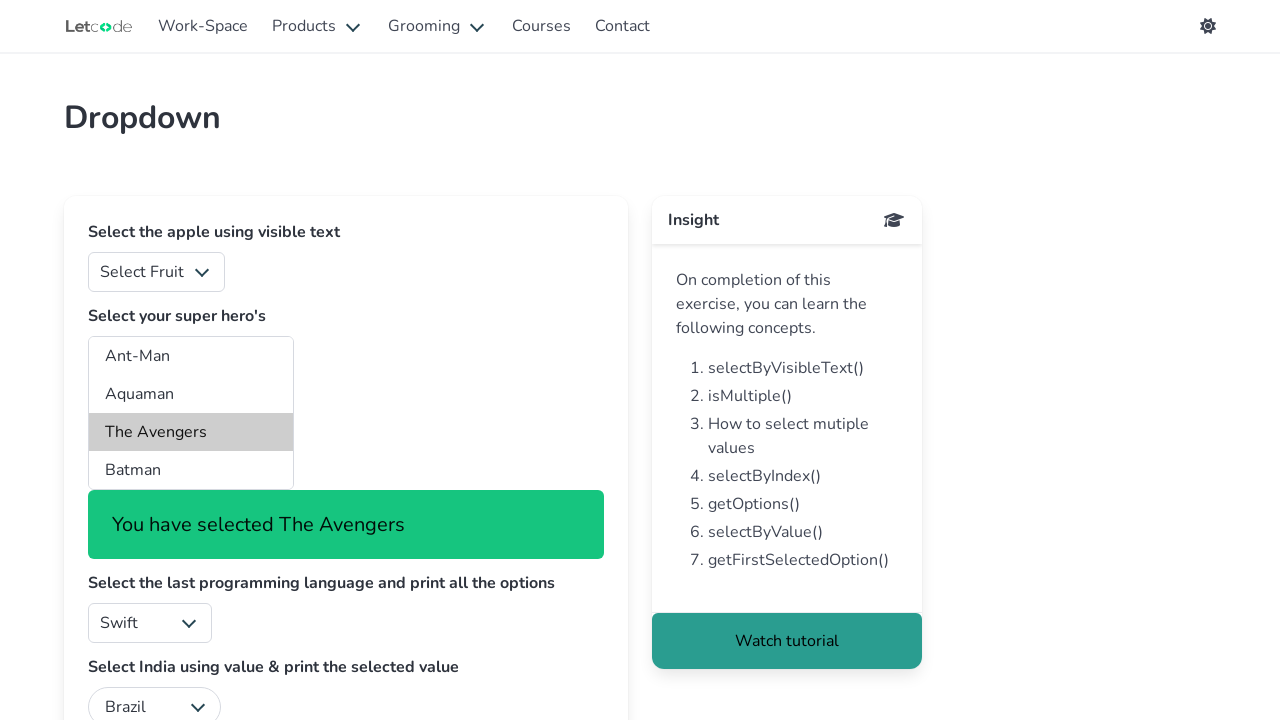

Selected superhero option at index 2 for language 3 and country 2 on select#superheros
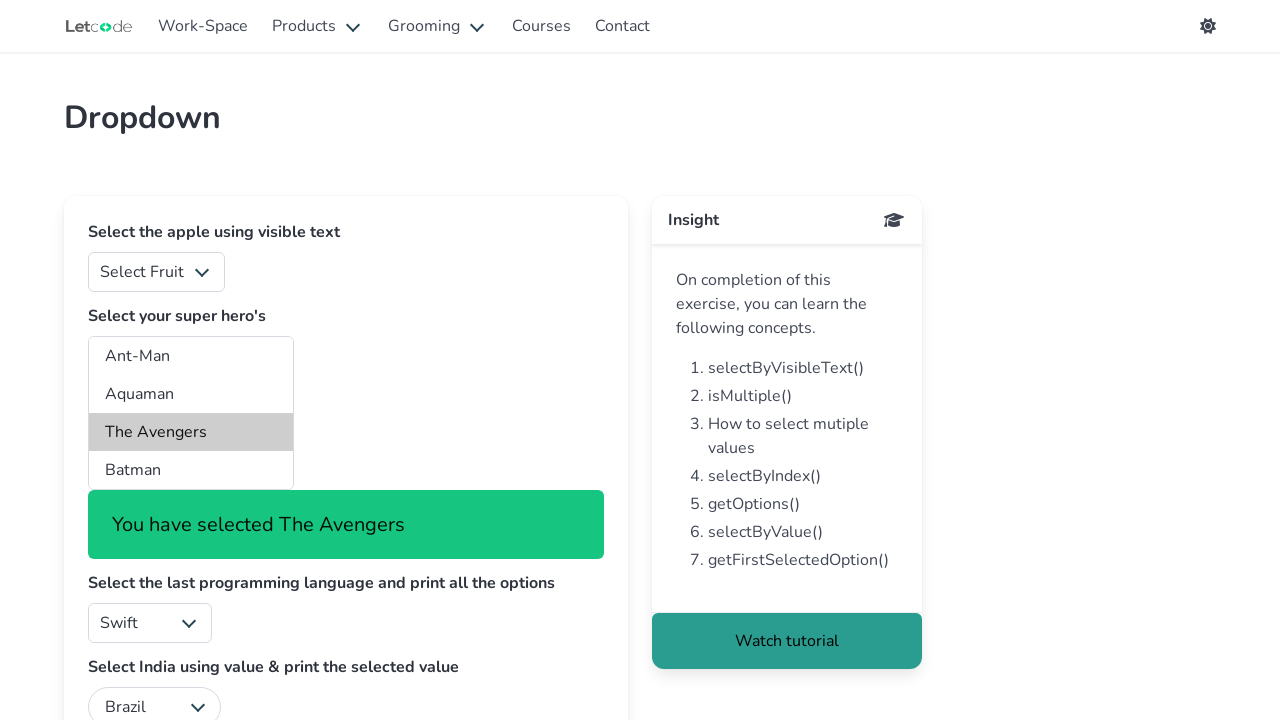

Selected country option at index 3 for language index 3 on select#country
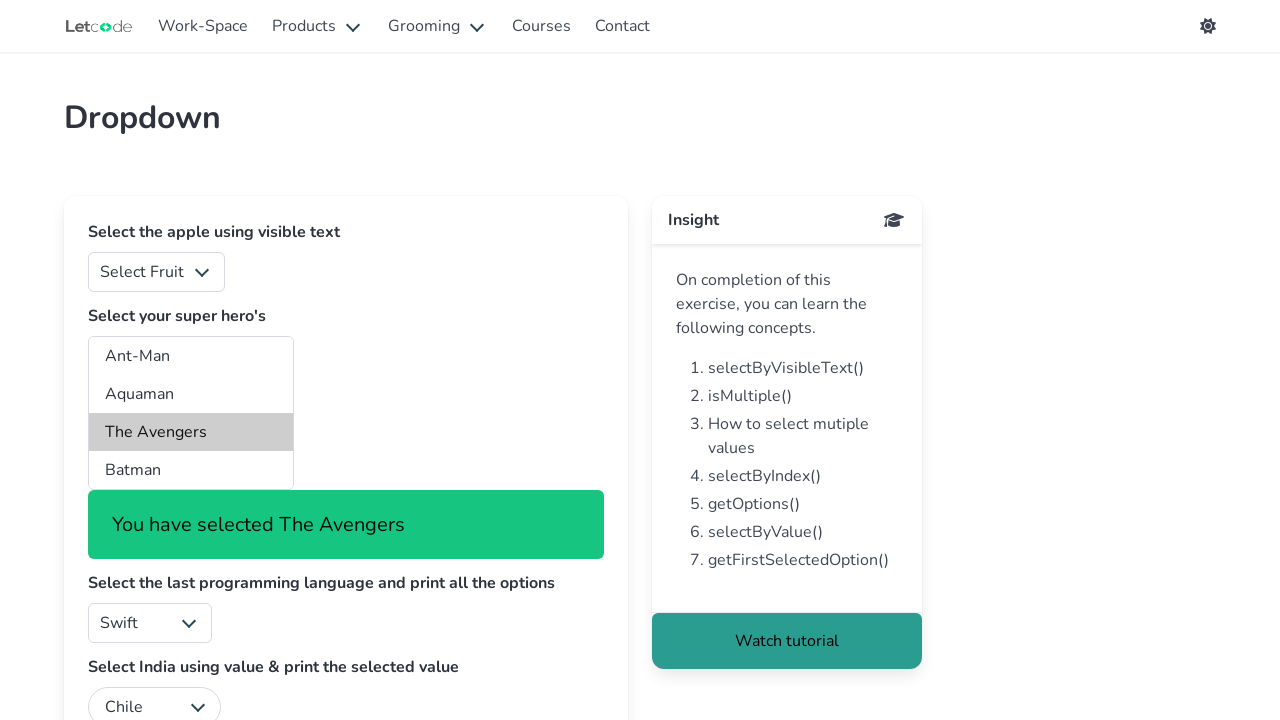

Selected superhero option at index 2 for language 3 and country 3 on select#superheros
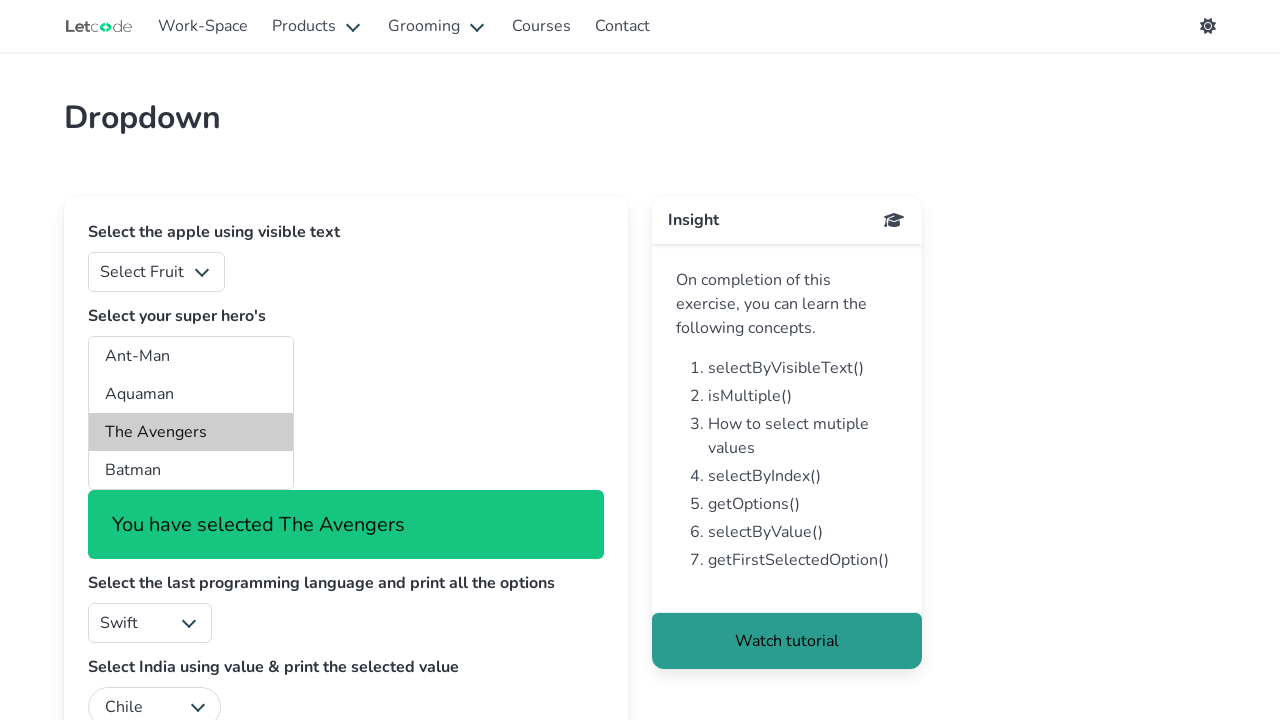

Selected country option at index 4 for language index 3 on select#country
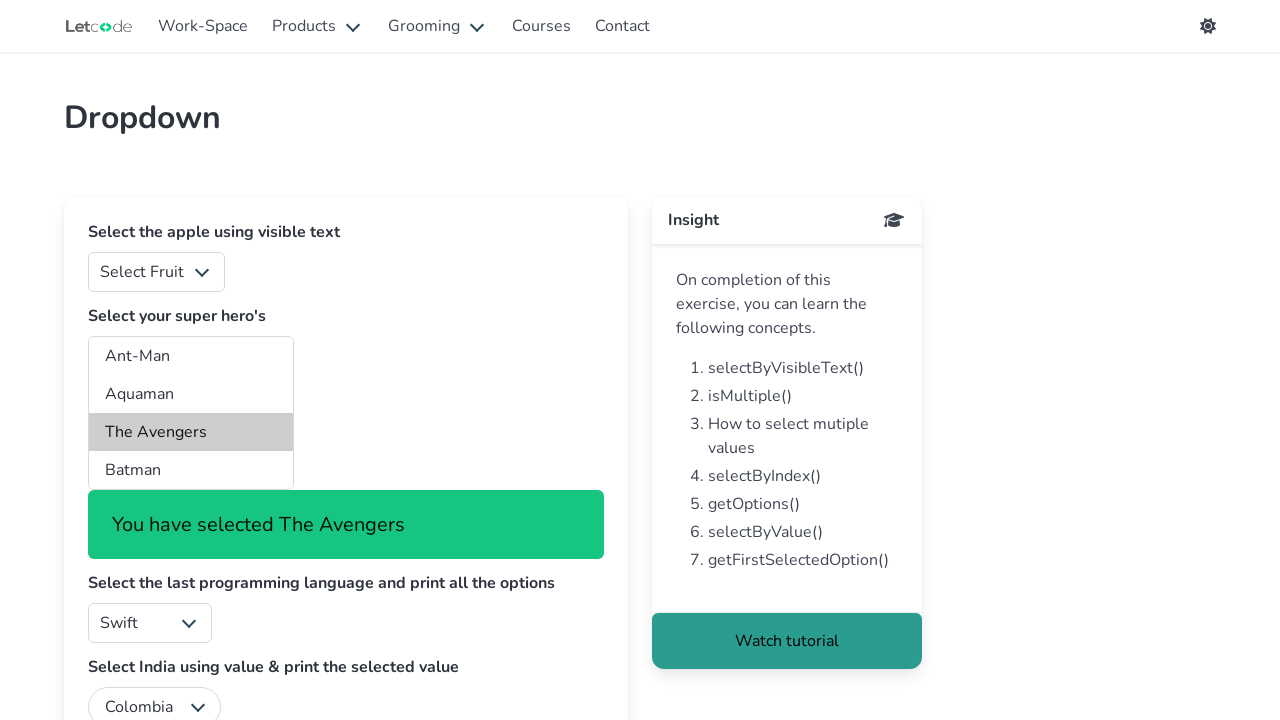

Selected superhero option at index 2 for language 3 and country 4 on select#superheros
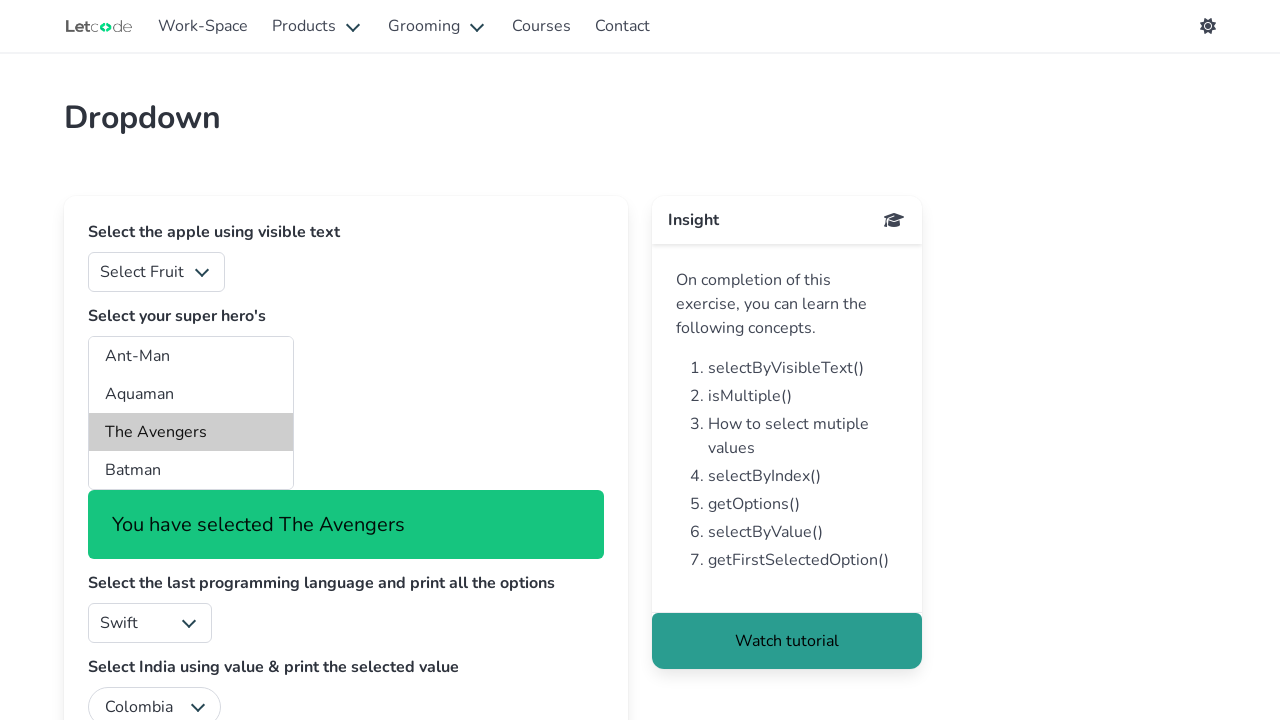

Selected country option at index 5 for language index 3 on select#country
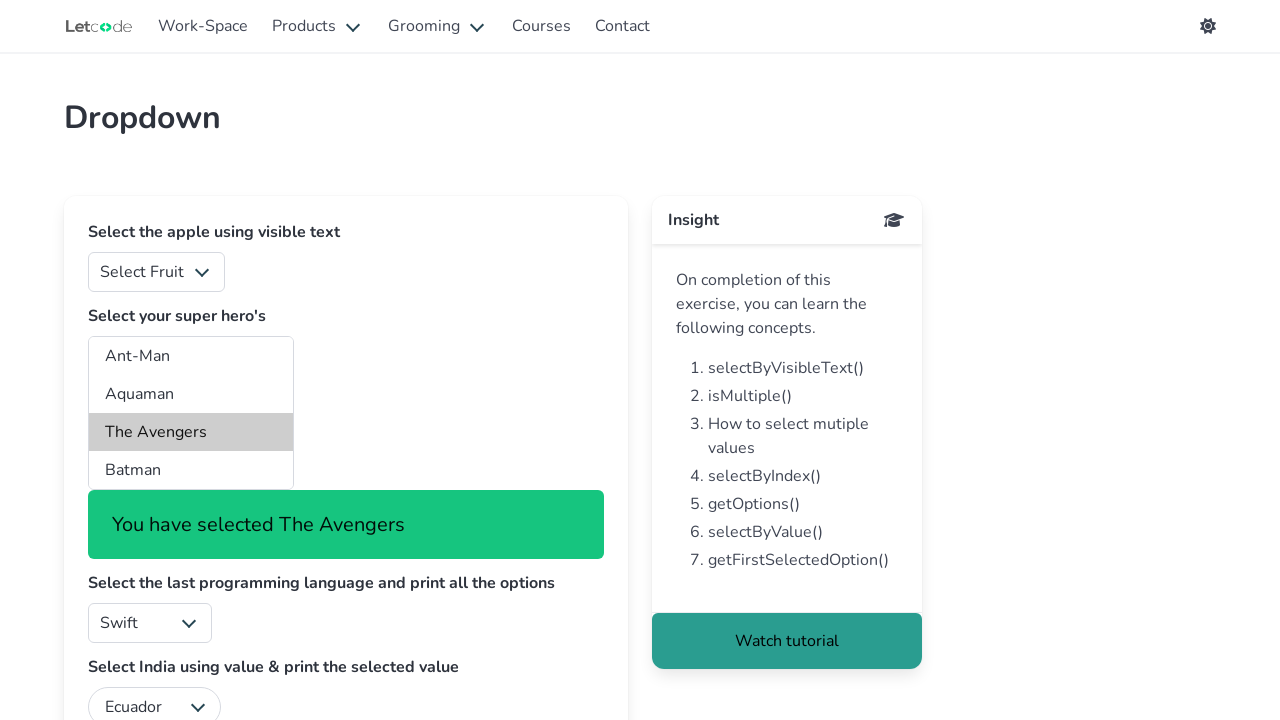

Selected superhero option at index 2 for language 3 and country 5 on select#superheros
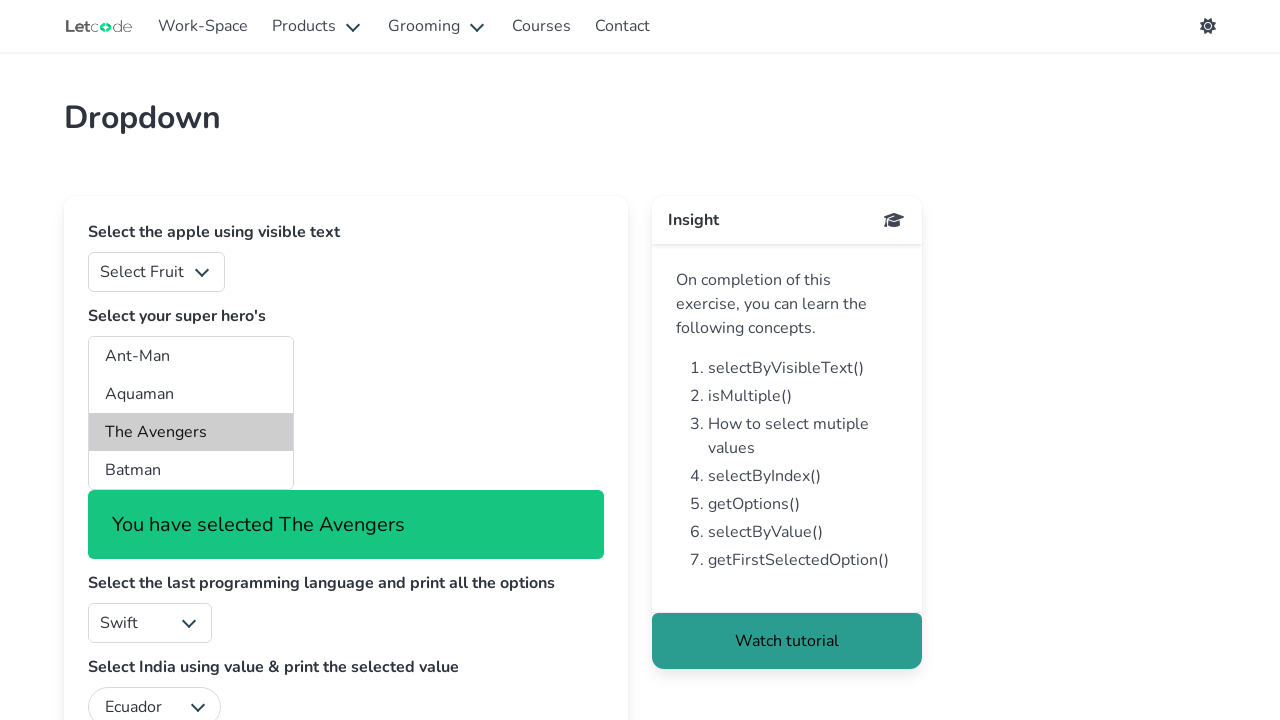

Selected country option at index 6 for language index 3 on select#country
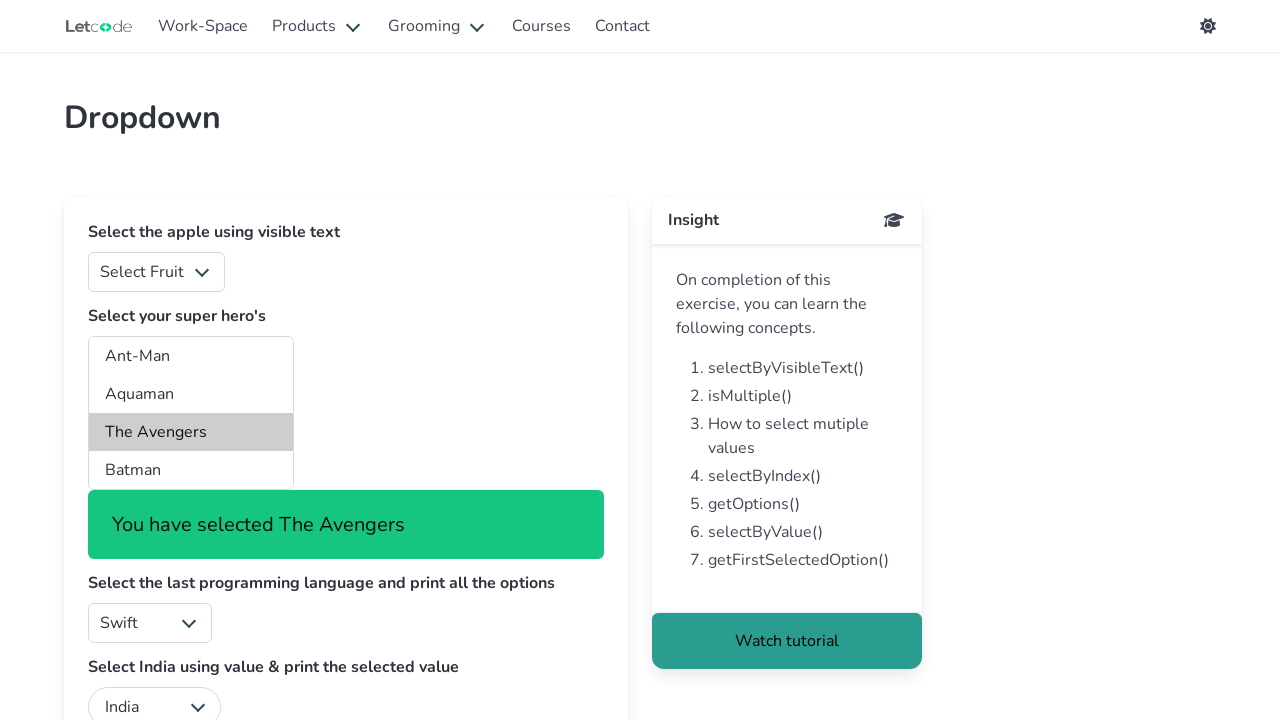

Selected superhero option at index 2 for language 3 and country 6 on select#superheros
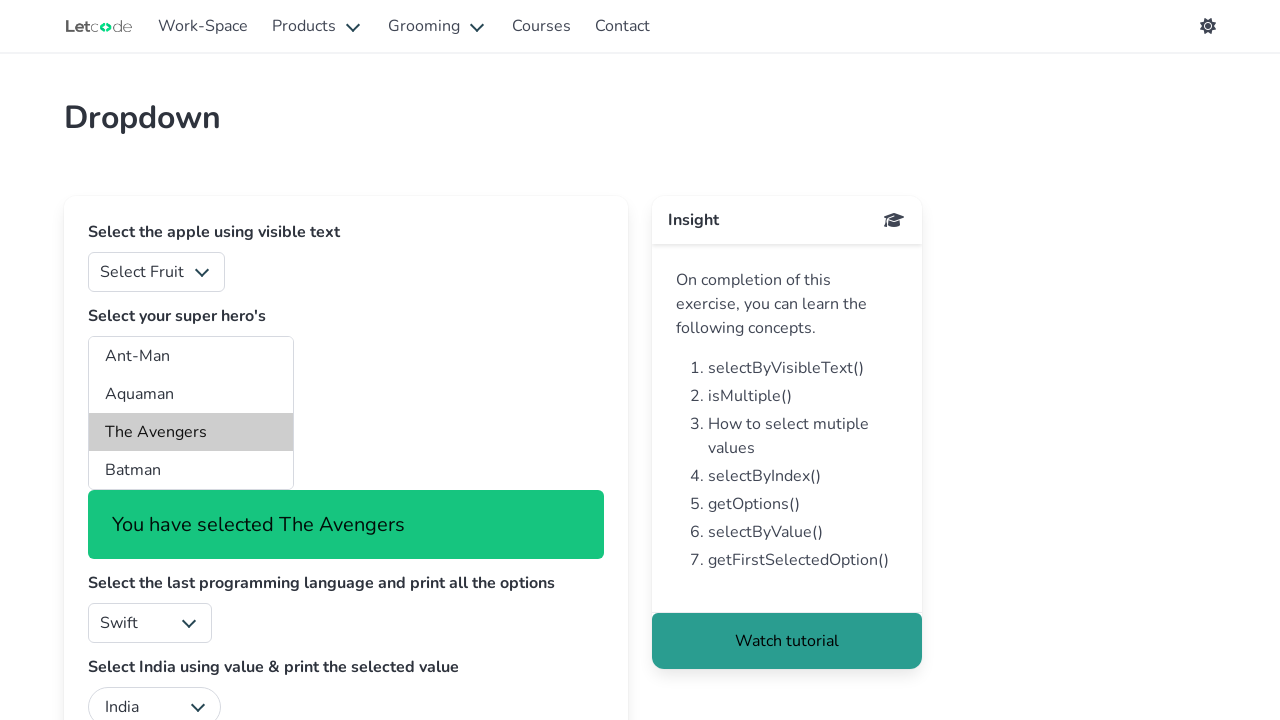

Selected country option at index 7 for language index 3 on select#country
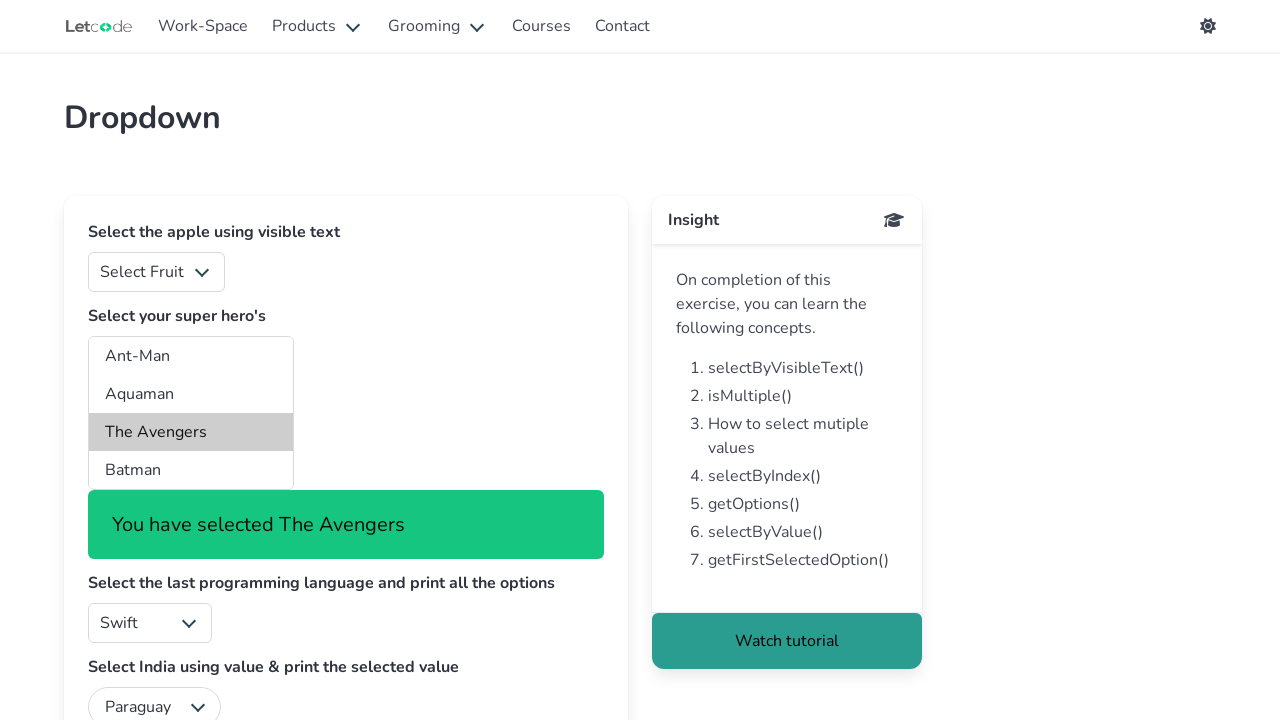

Selected superhero option at index 2 for language 3 and country 7 on select#superheros
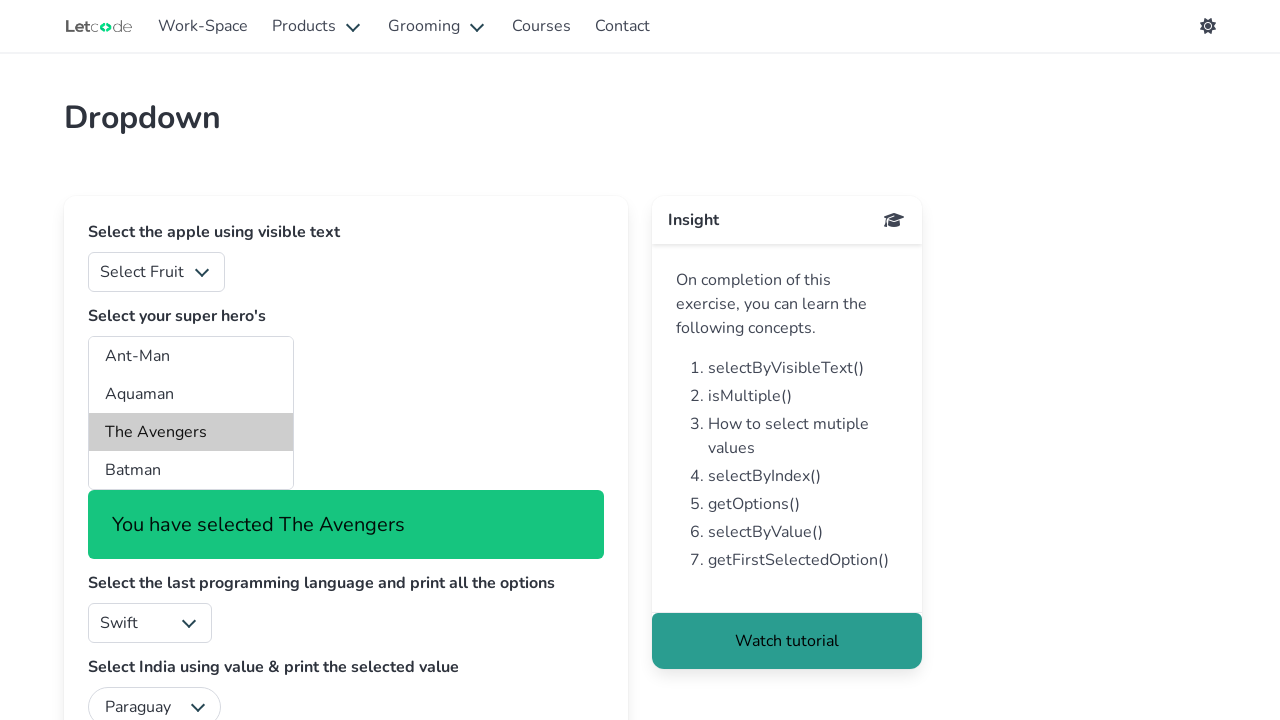

Selected country option at index 8 for language index 3 on select#country
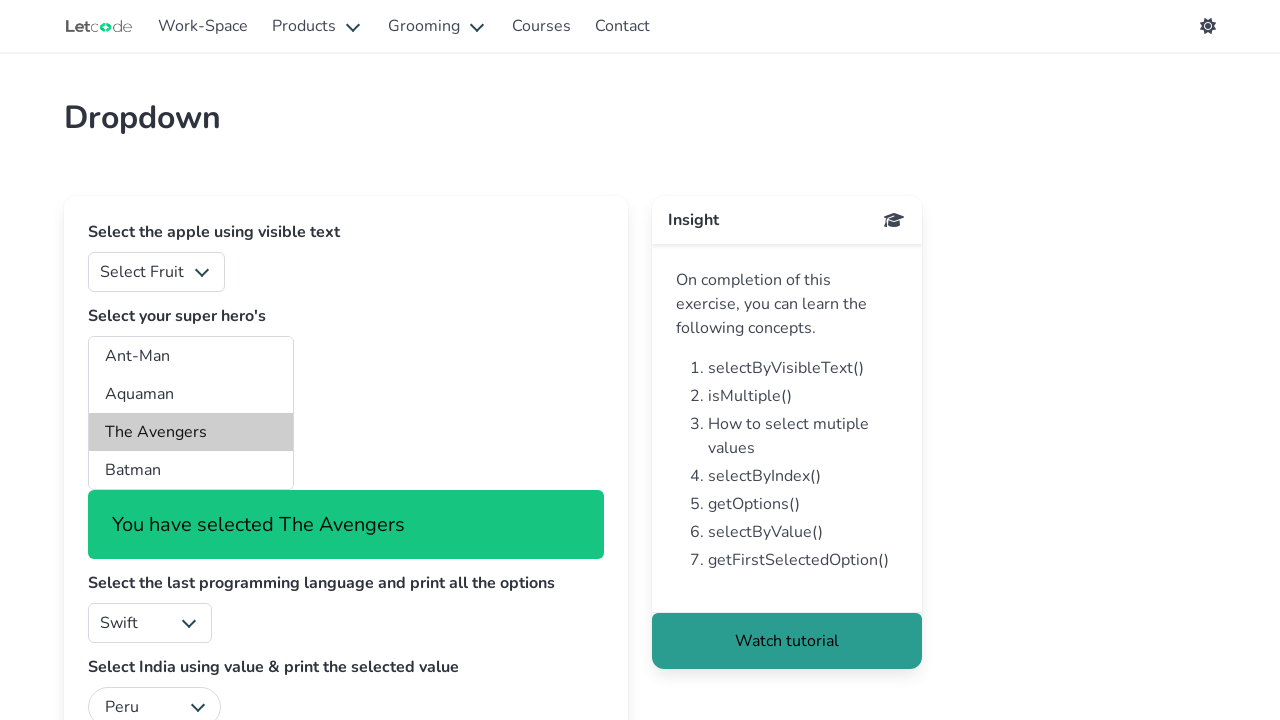

Selected superhero option at index 2 for language 3 and country 8 on select#superheros
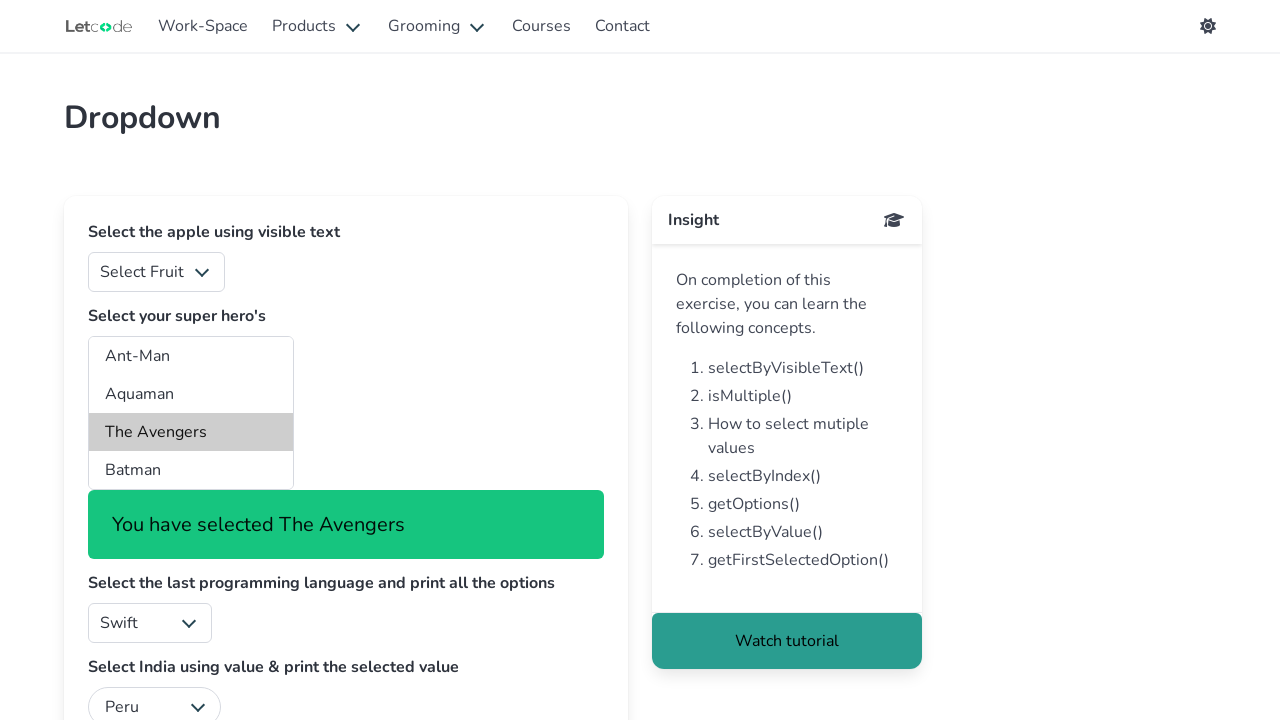

Selected country option at index 9 for language index 3 on select#country
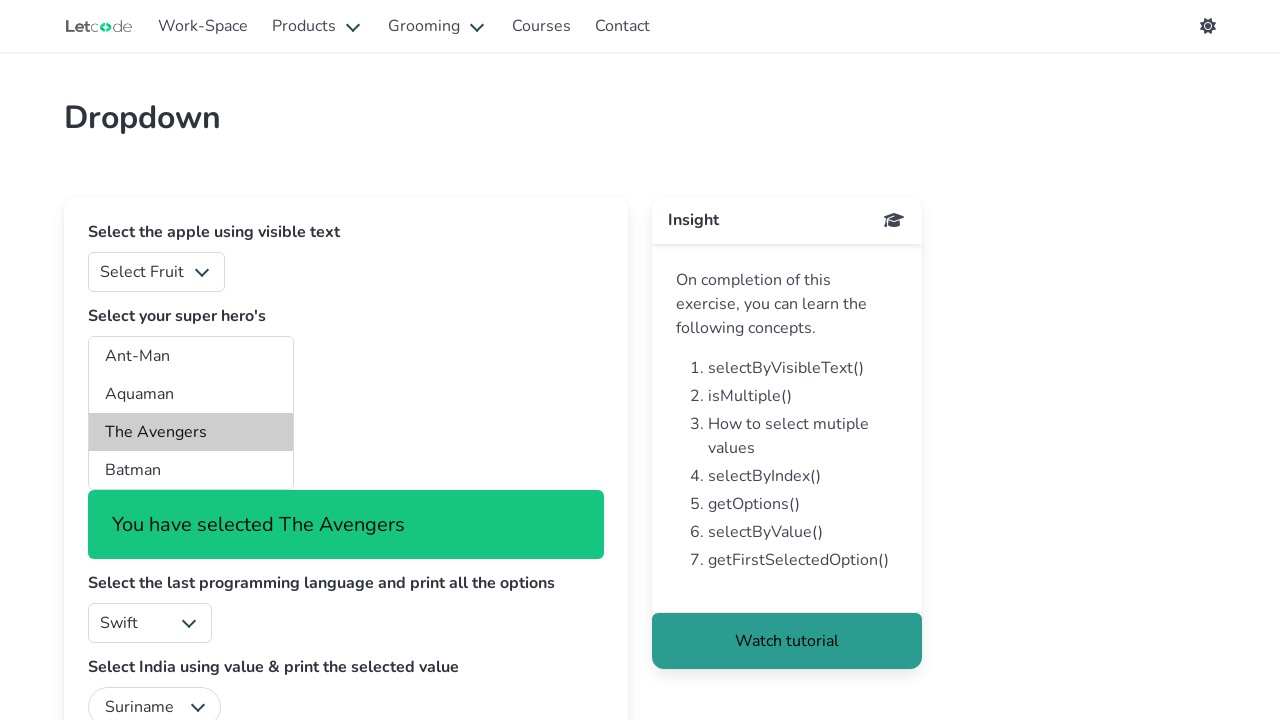

Selected superhero option at index 2 for language 3 and country 9 on select#superheros
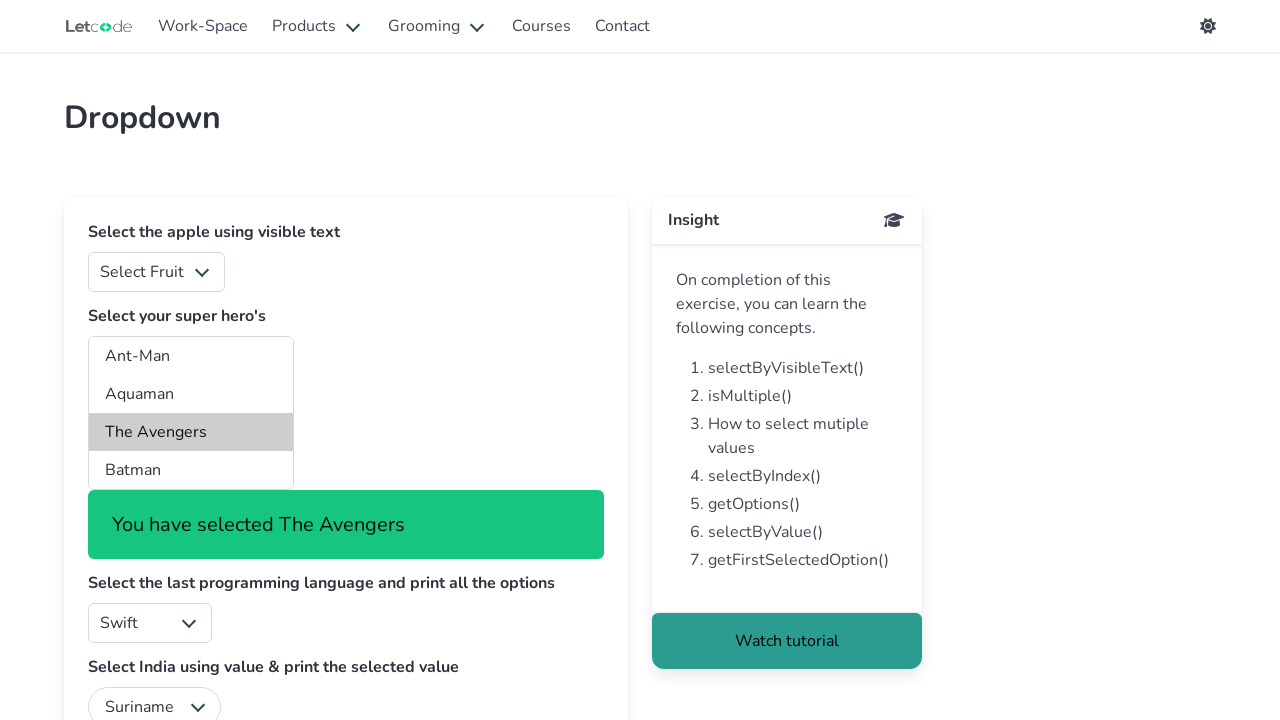

Selected country option at index 10 for language index 3 on select#country
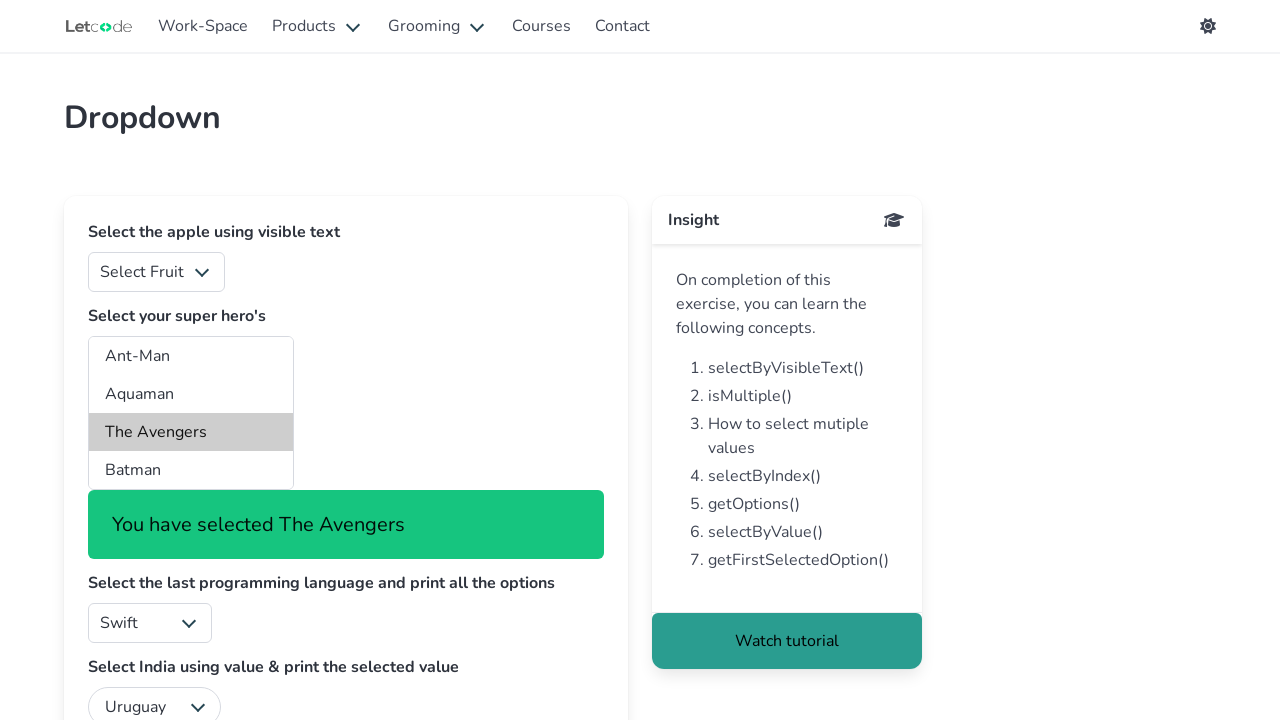

Selected superhero option at index 2 for language 3 and country 10 on select#superheros
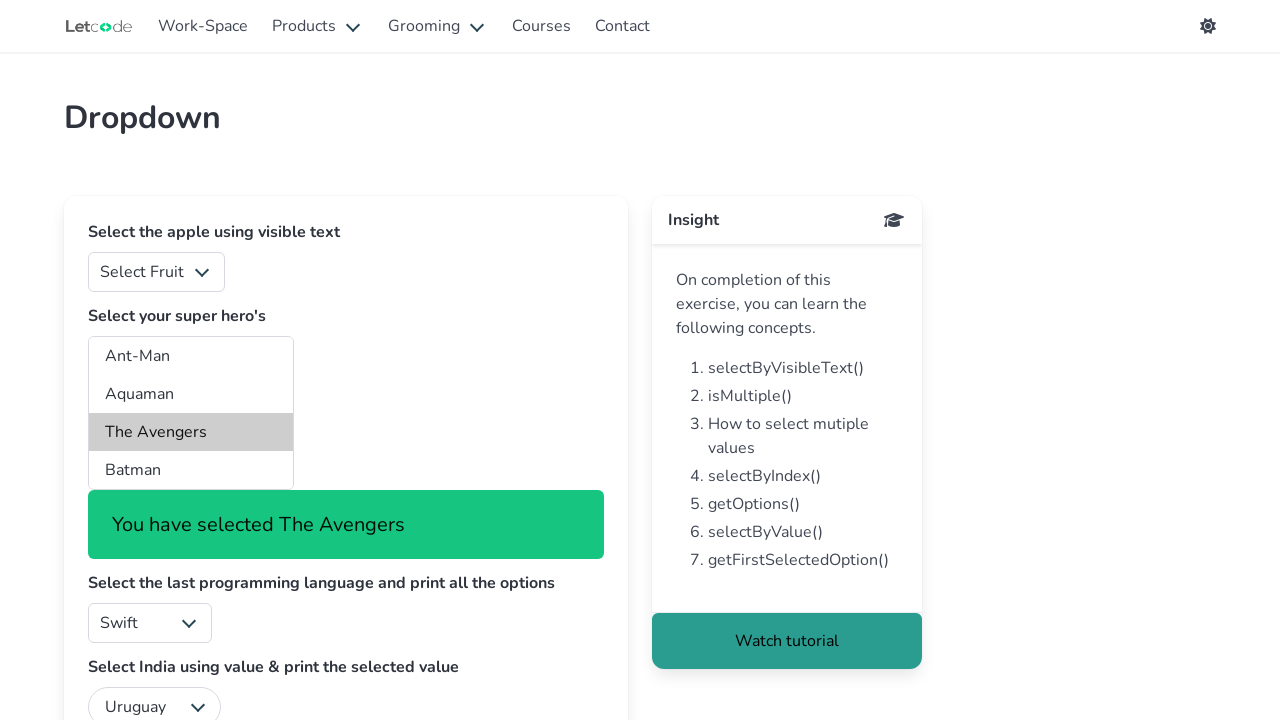

Selected country option at index 11 for language index 3 on select#country
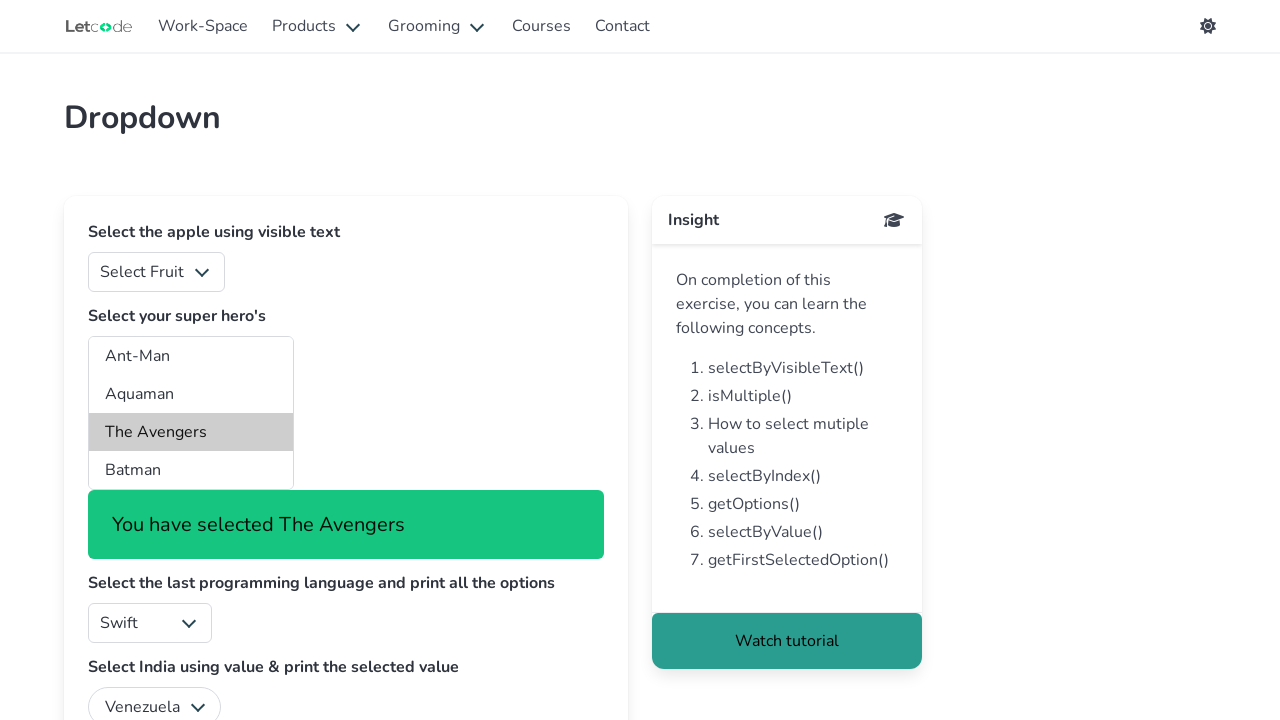

Selected superhero option at index 2 for language 3 and country 11 on select#superheros
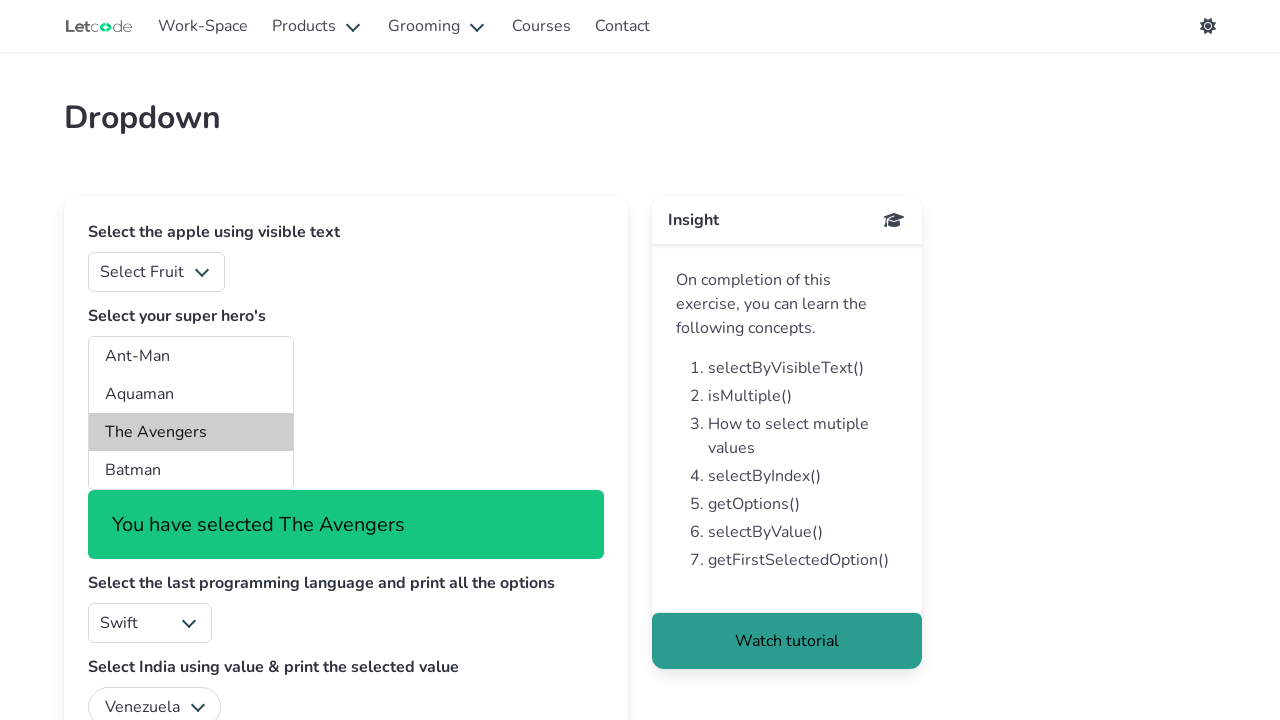

Selected language option at index 4 on select#lang
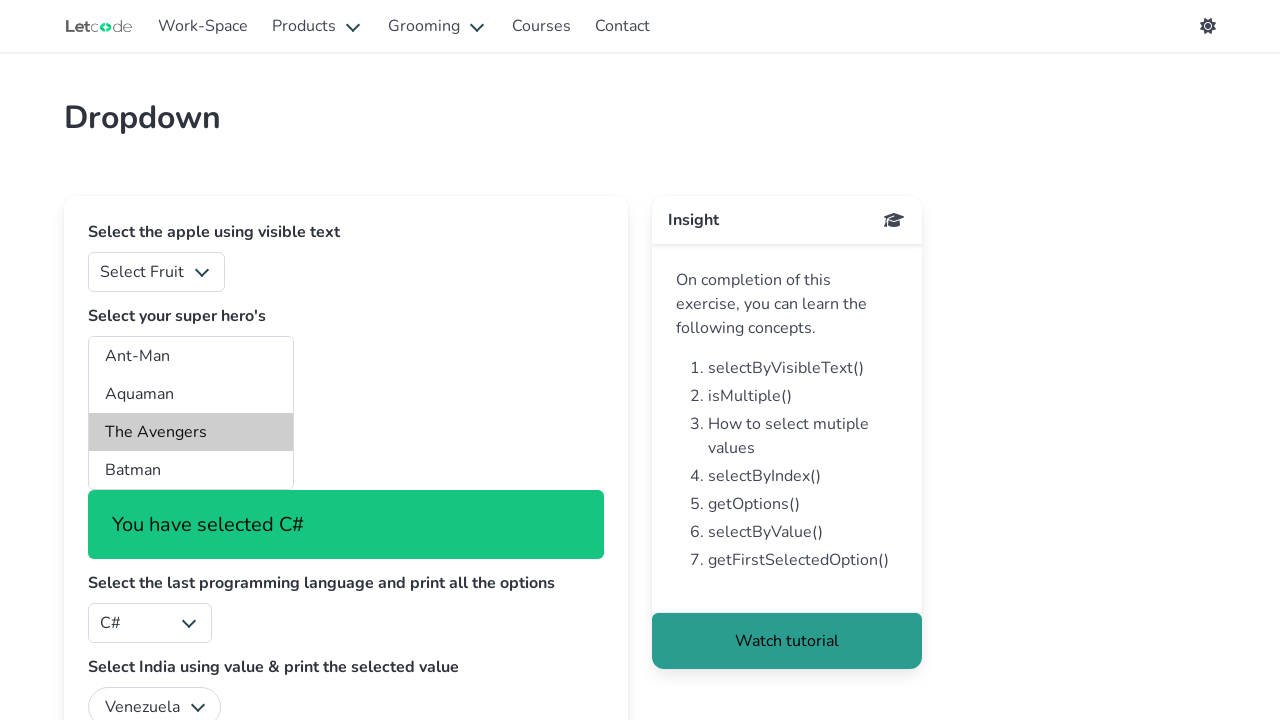

Selected country option at index 0 for language index 4 on select#country
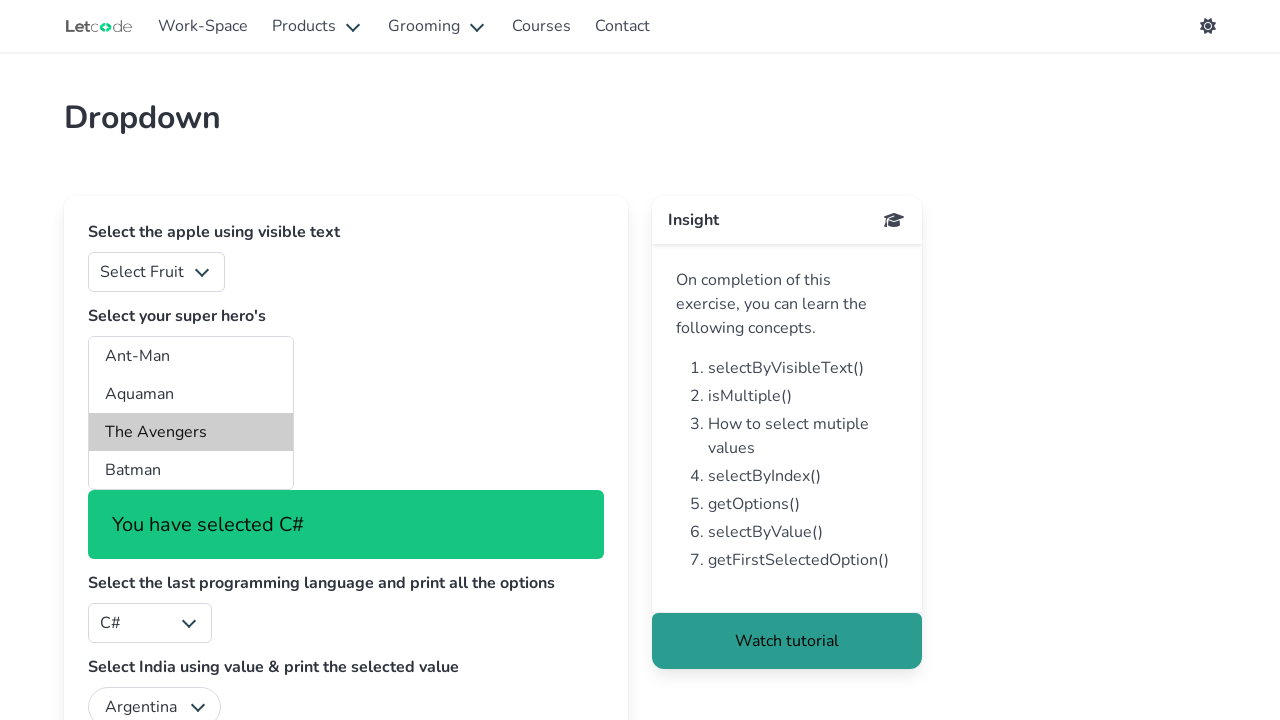

Selected superhero option at index 2 for language 4 and country 0 on select#superheros
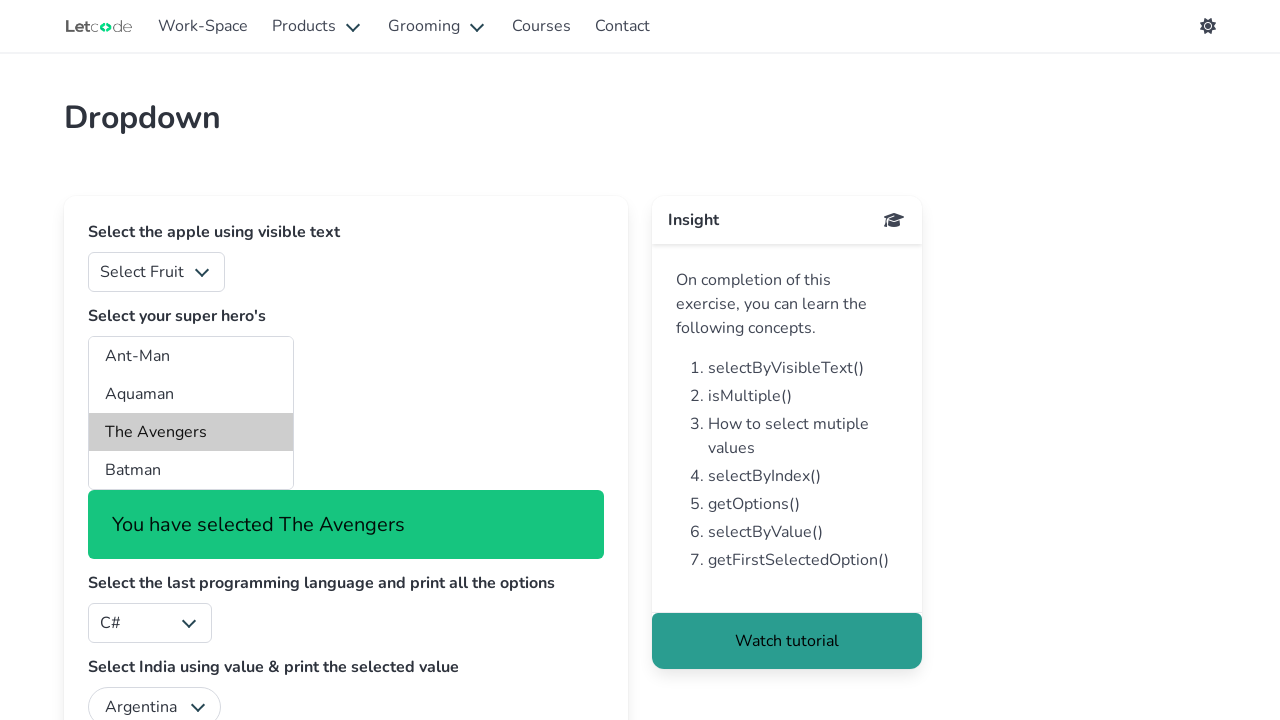

Selected country option at index 1 for language index 4 on select#country
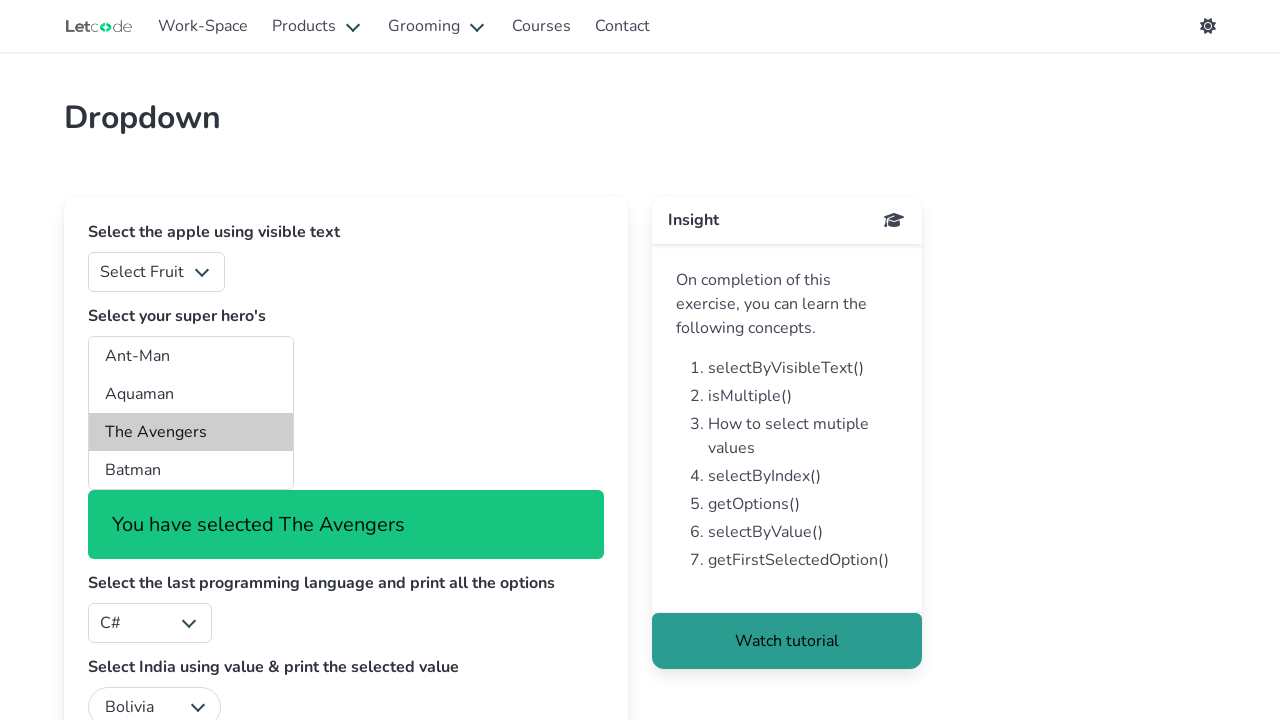

Selected superhero option at index 2 for language 4 and country 1 on select#superheros
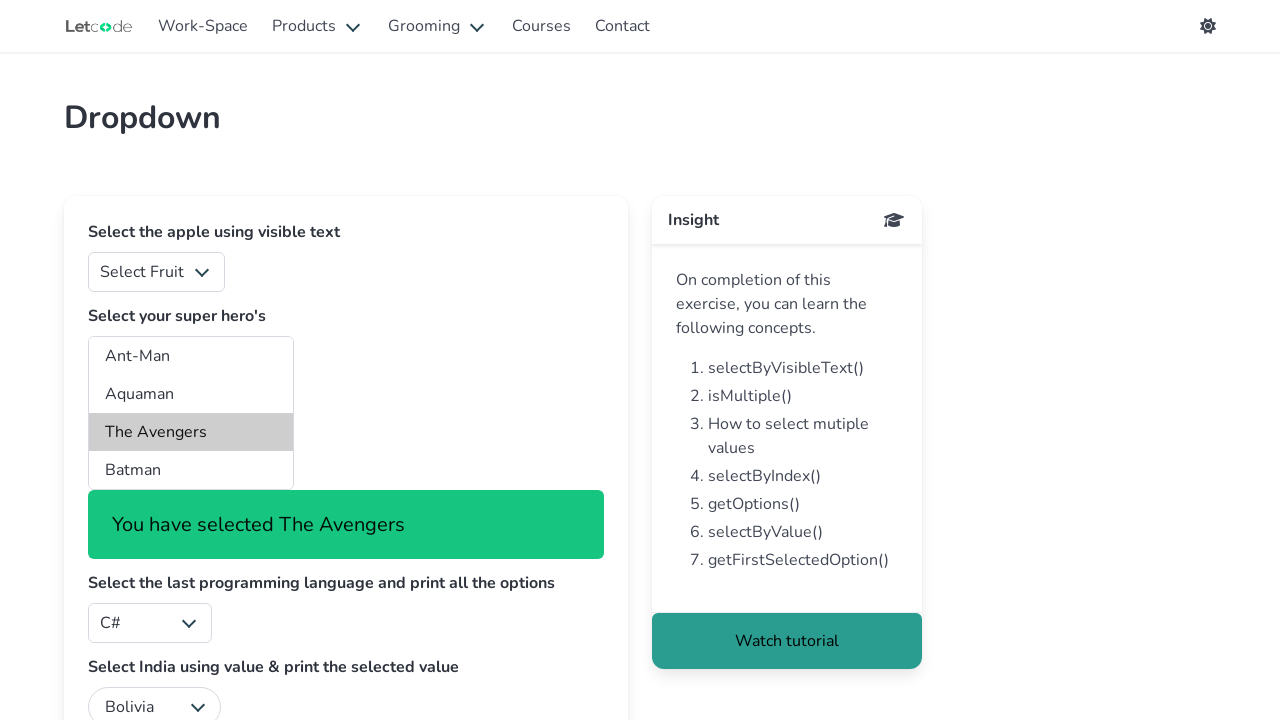

Selected country option at index 2 for language index 4 on select#country
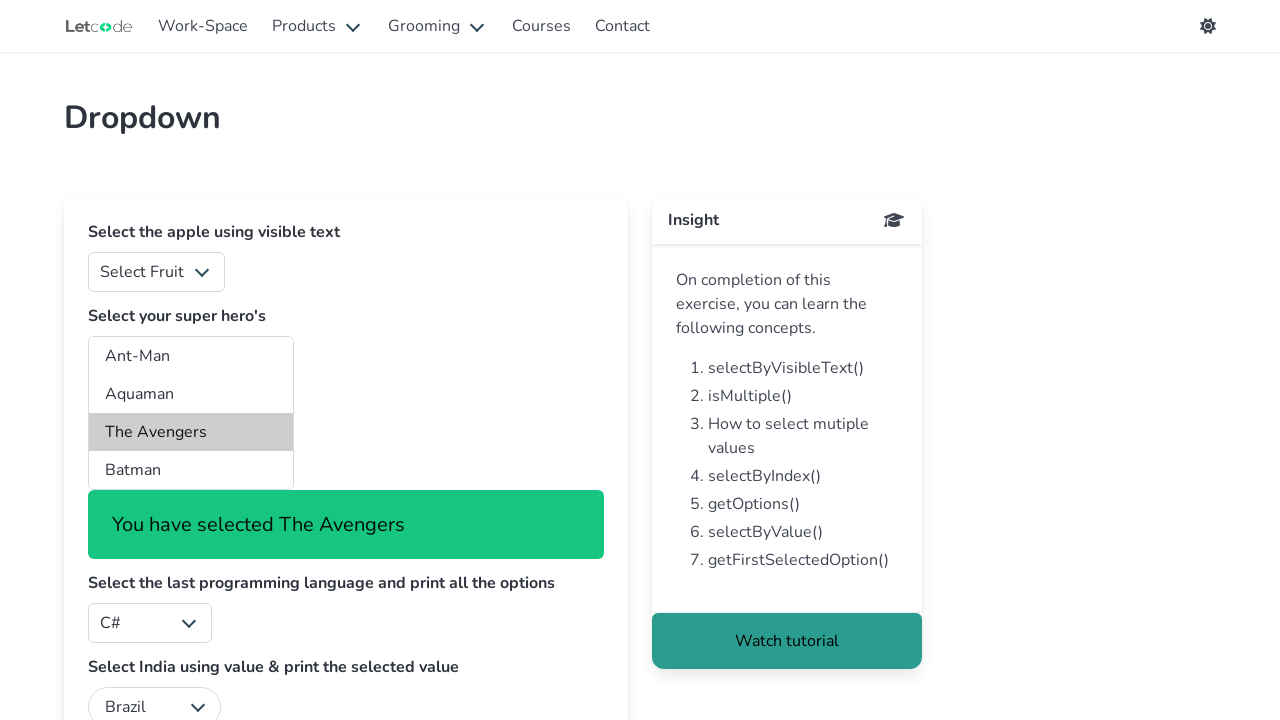

Selected superhero option at index 2 for language 4 and country 2 on select#superheros
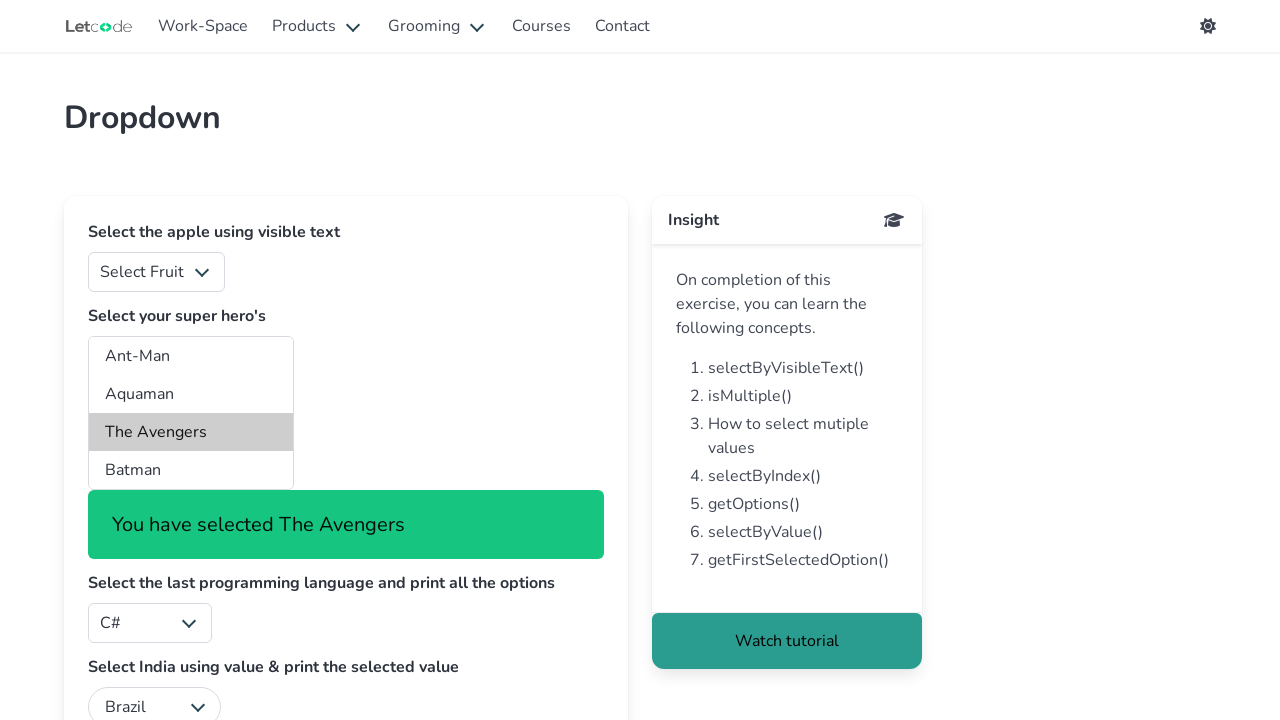

Selected country option at index 3 for language index 4 on select#country
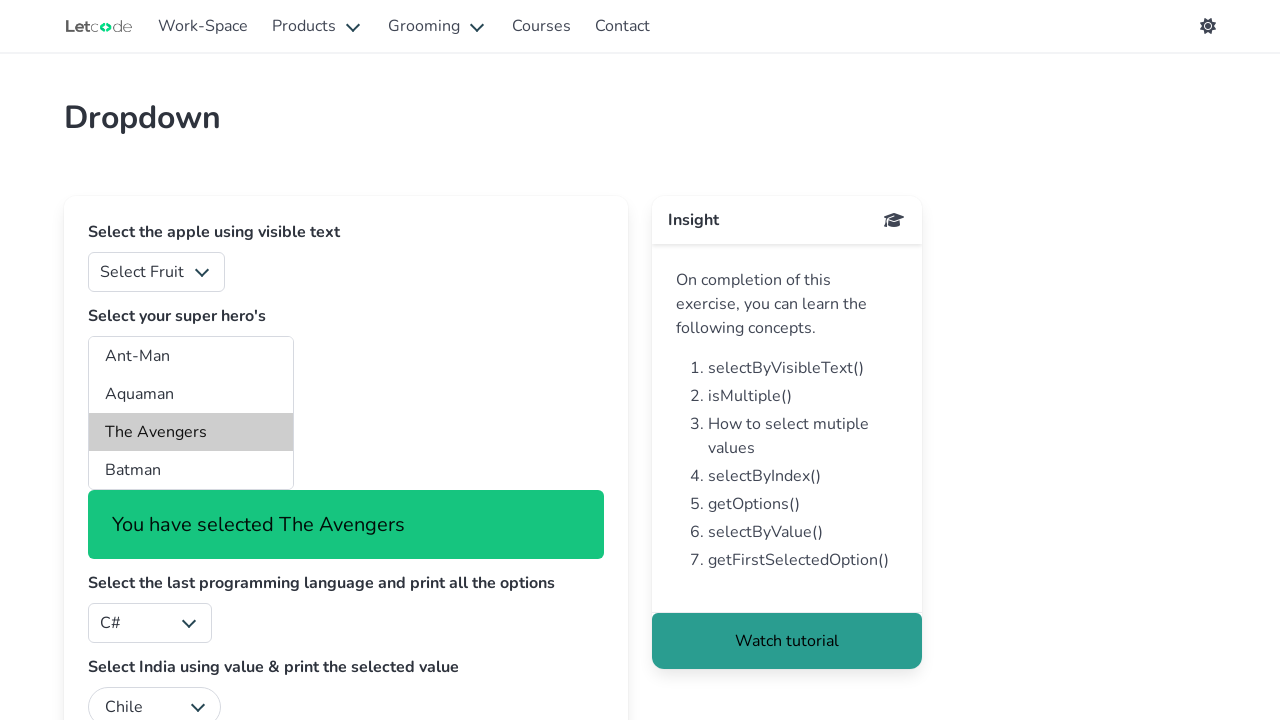

Selected superhero option at index 2 for language 4 and country 3 on select#superheros
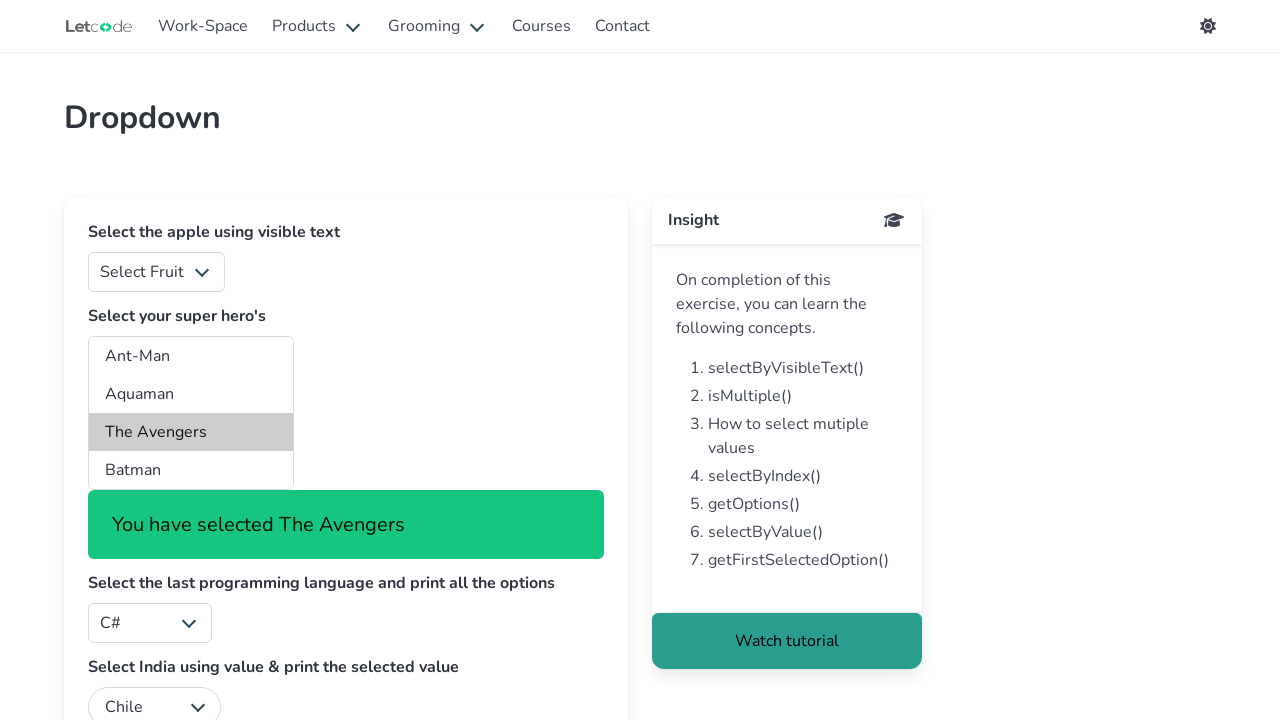

Selected country option at index 4 for language index 4 on select#country
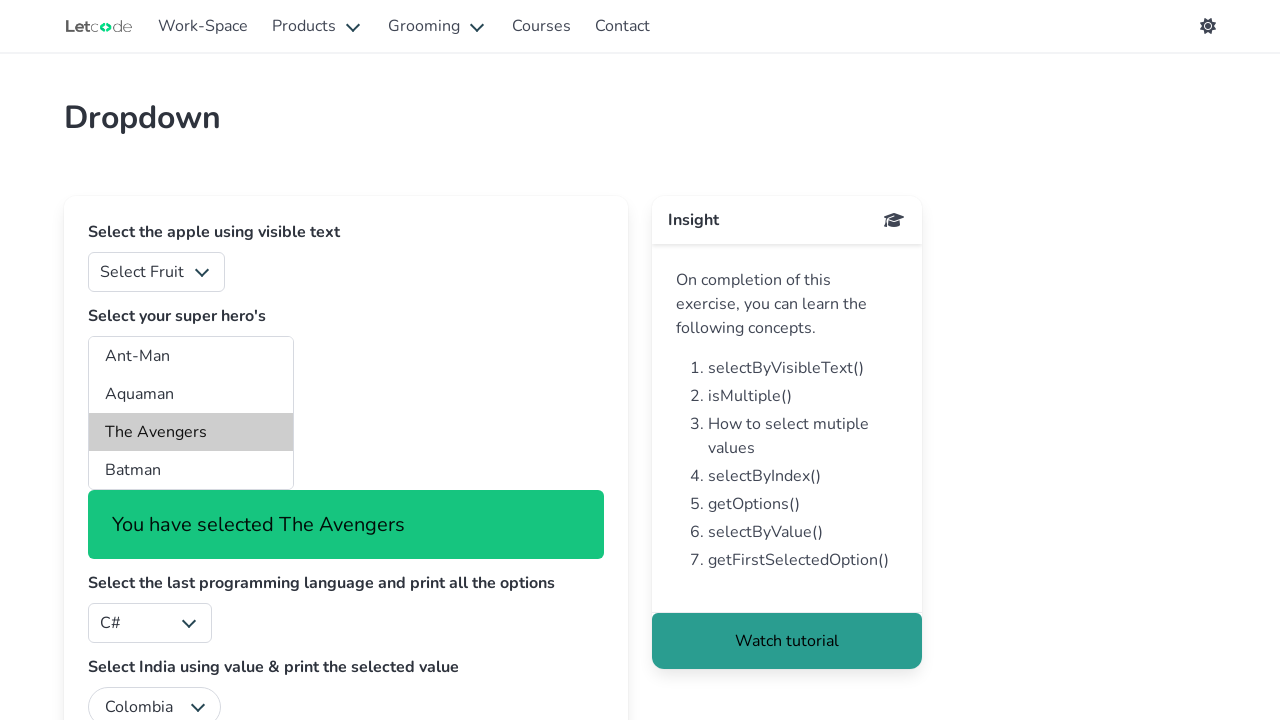

Selected superhero option at index 2 for language 4 and country 4 on select#superheros
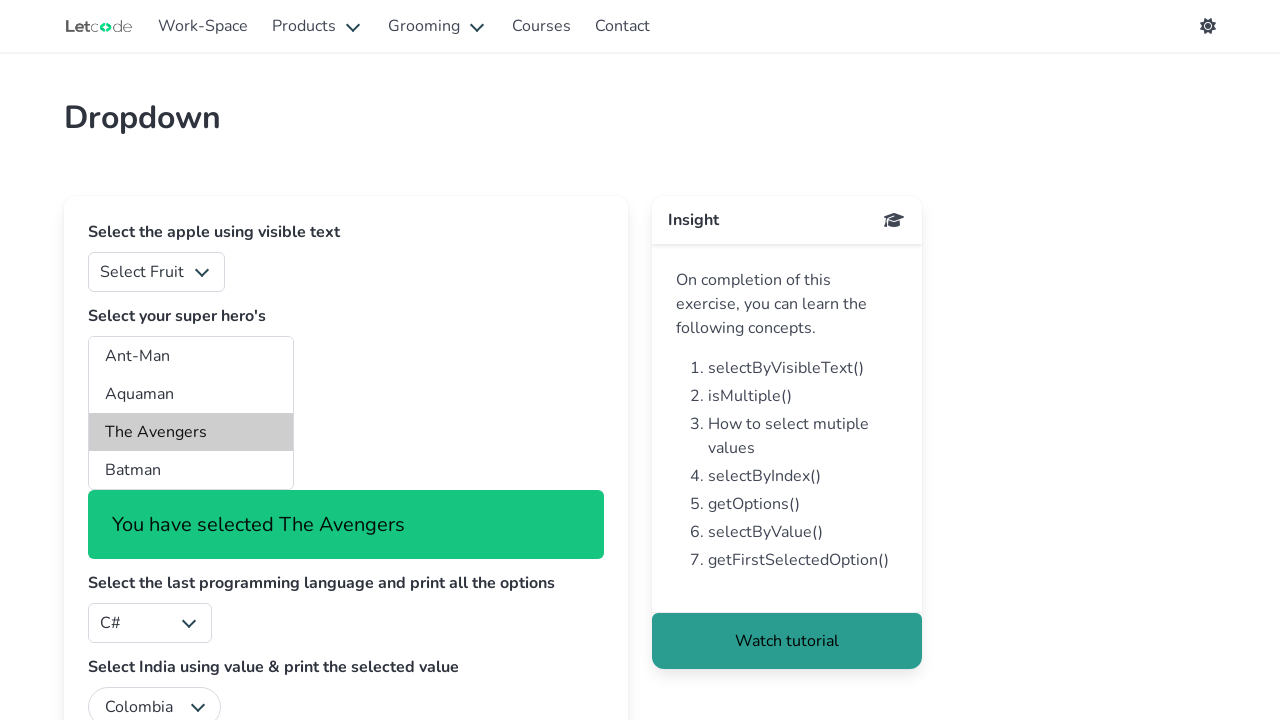

Selected country option at index 5 for language index 4 on select#country
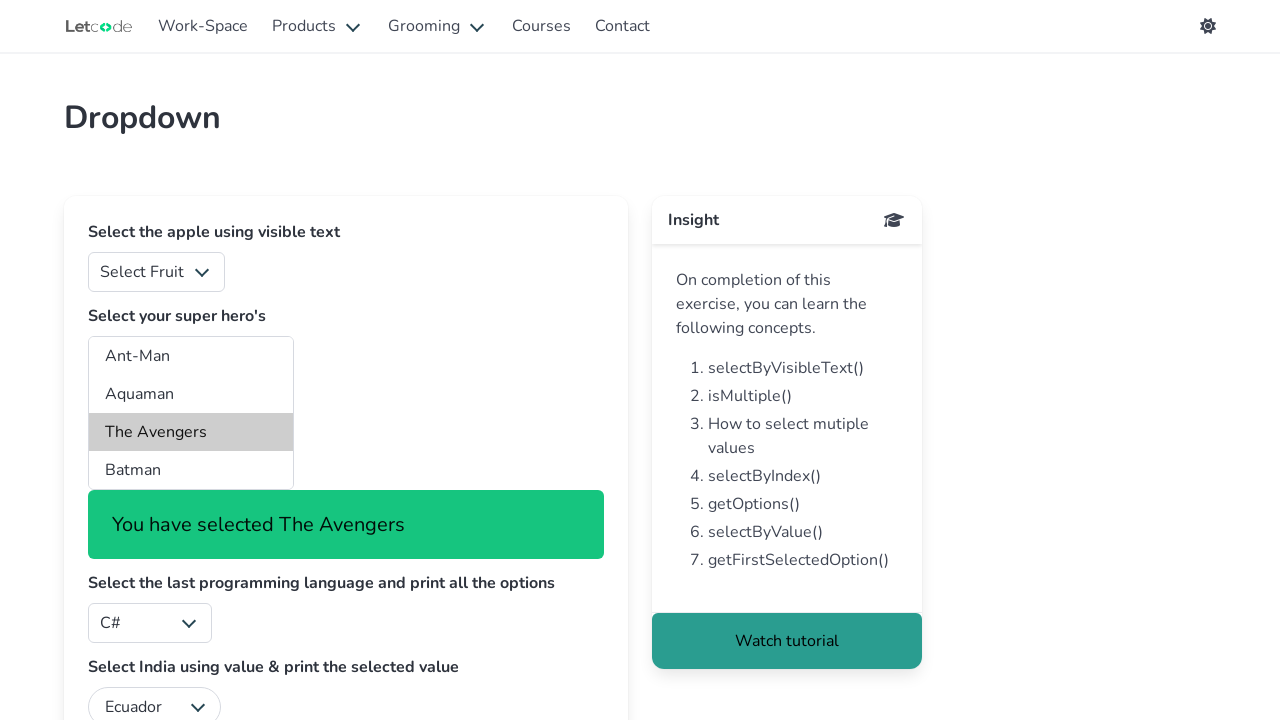

Selected superhero option at index 2 for language 4 and country 5 on select#superheros
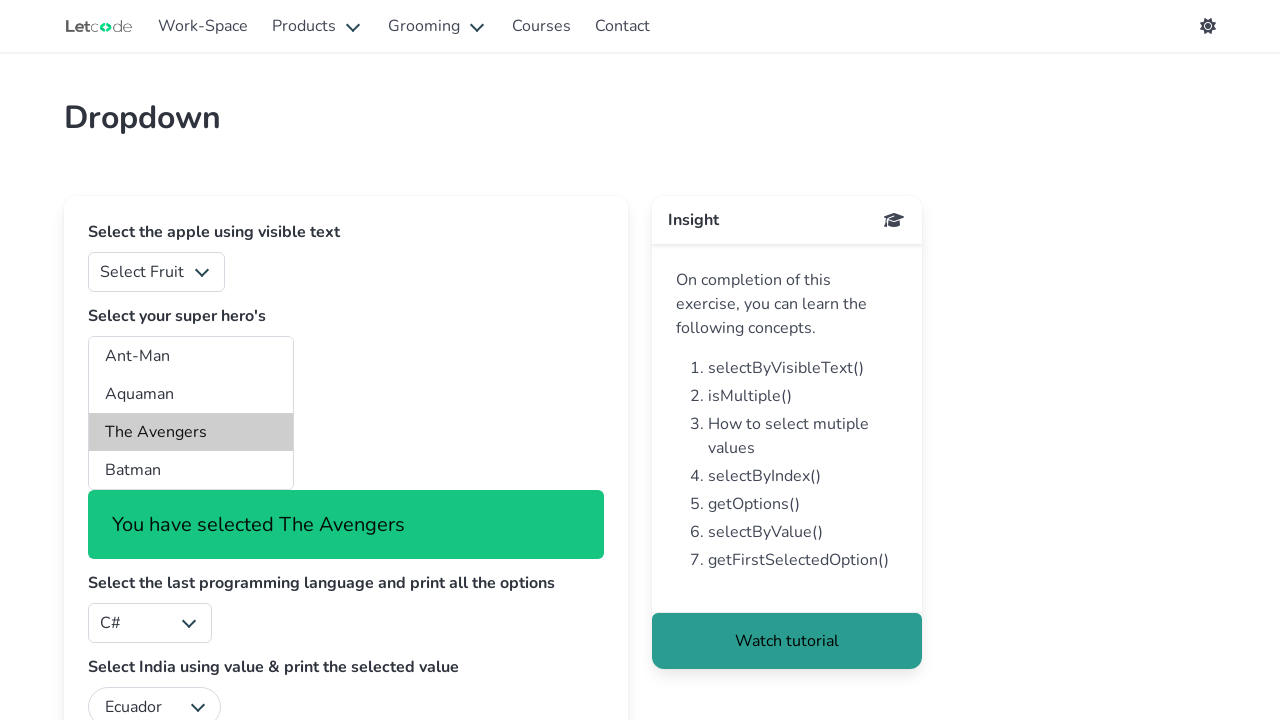

Selected country option at index 6 for language index 4 on select#country
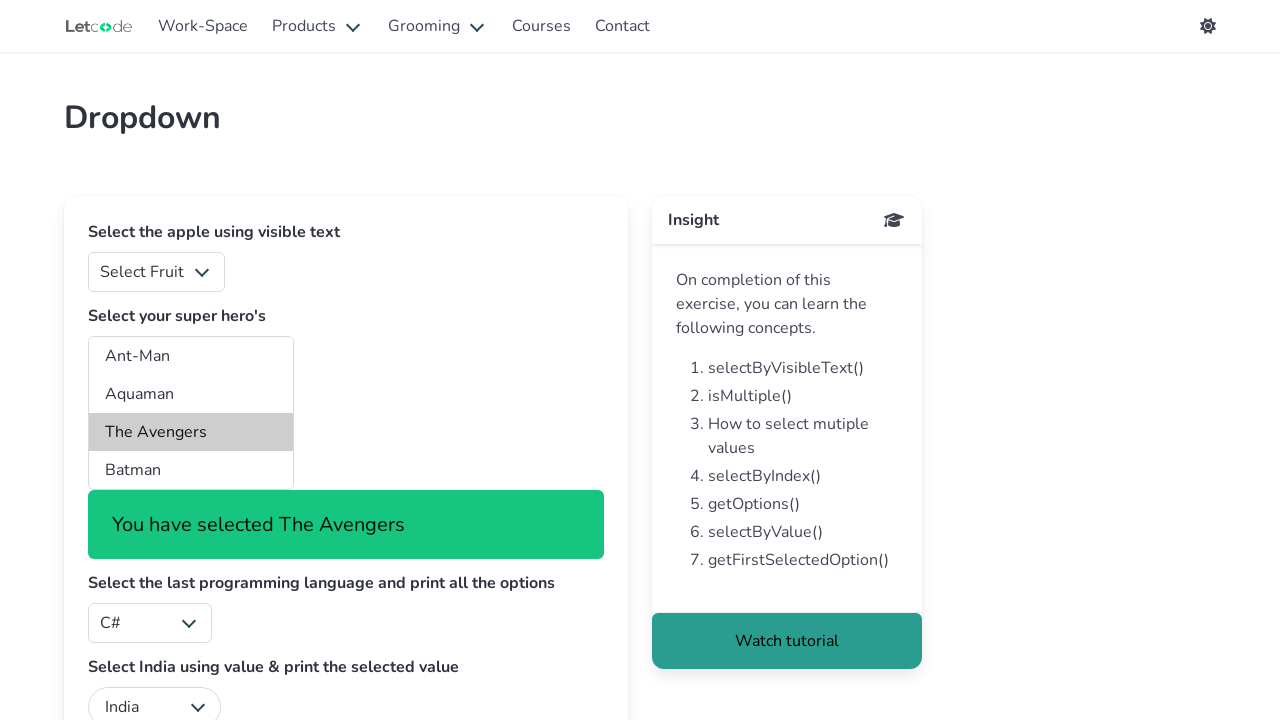

Selected superhero option at index 2 for language 4 and country 6 on select#superheros
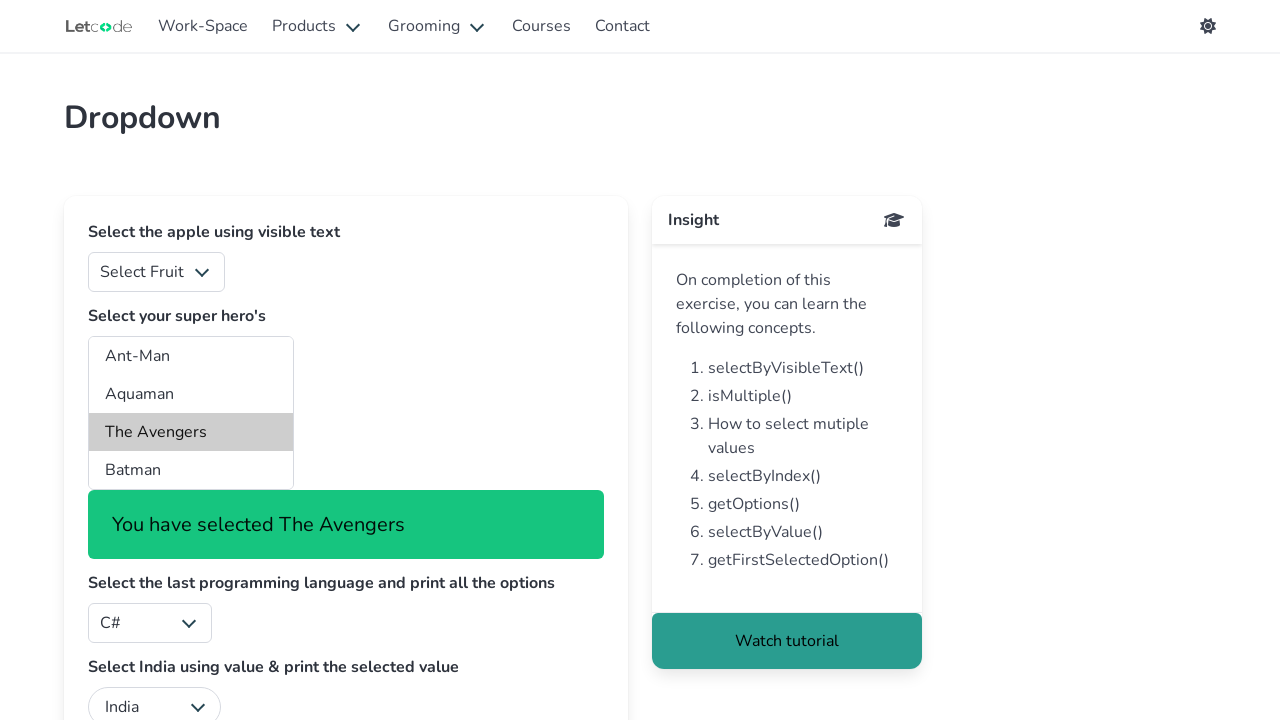

Selected country option at index 7 for language index 4 on select#country
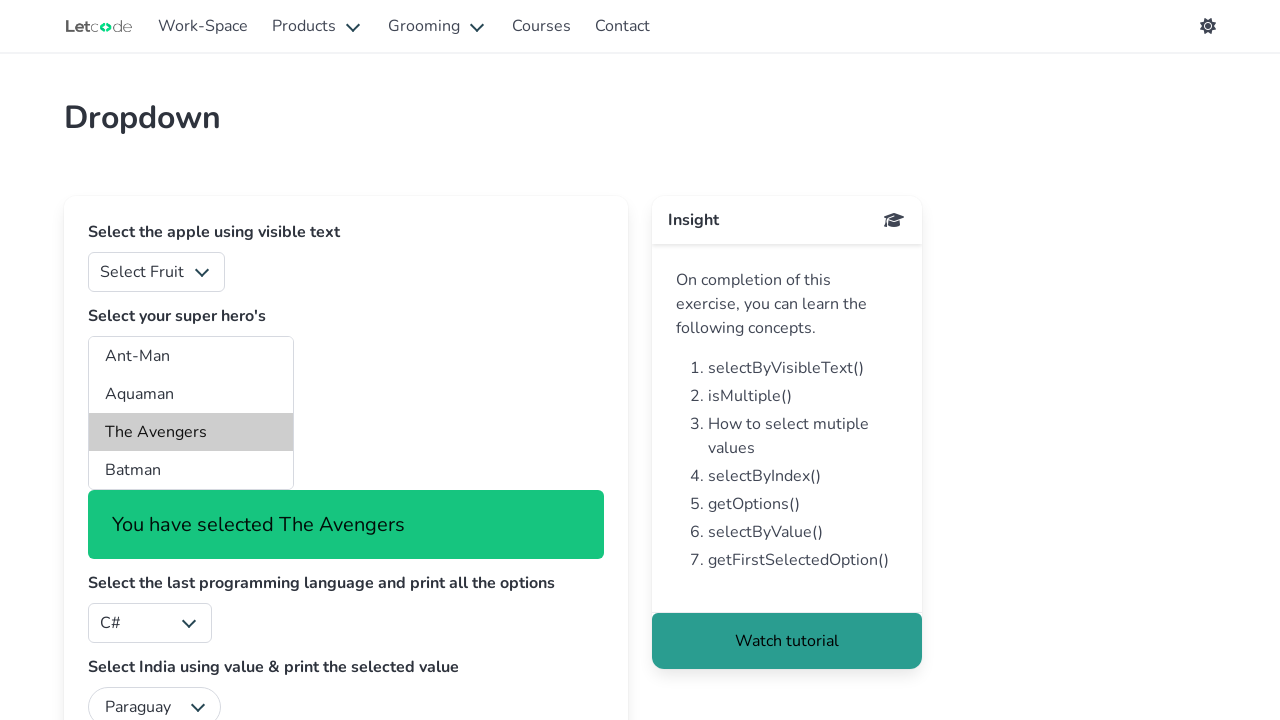

Selected superhero option at index 2 for language 4 and country 7 on select#superheros
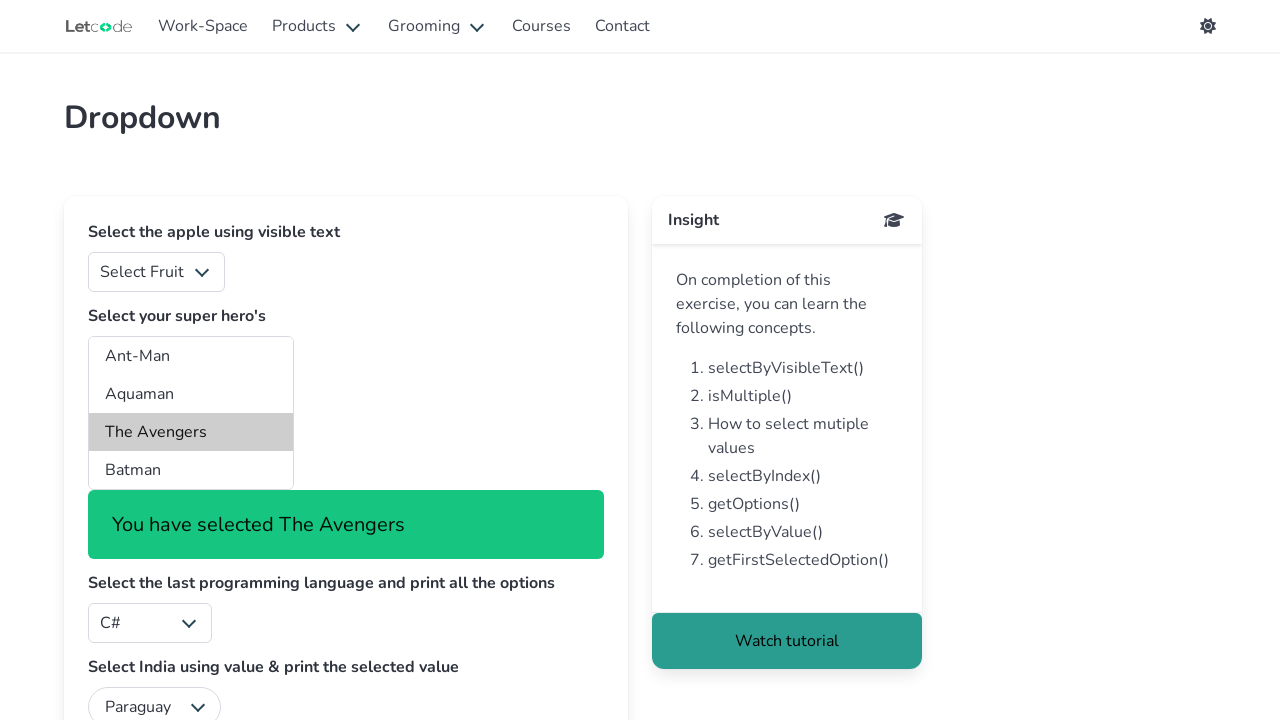

Selected country option at index 8 for language index 4 on select#country
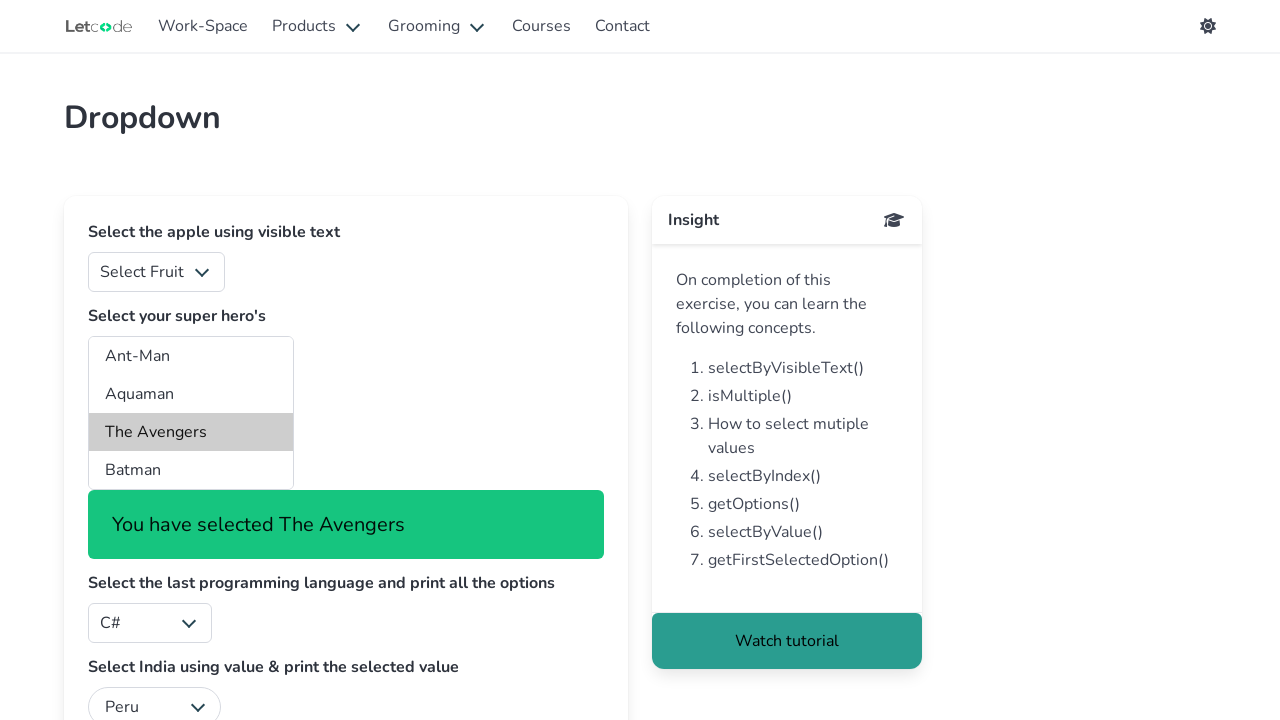

Selected superhero option at index 2 for language 4 and country 8 on select#superheros
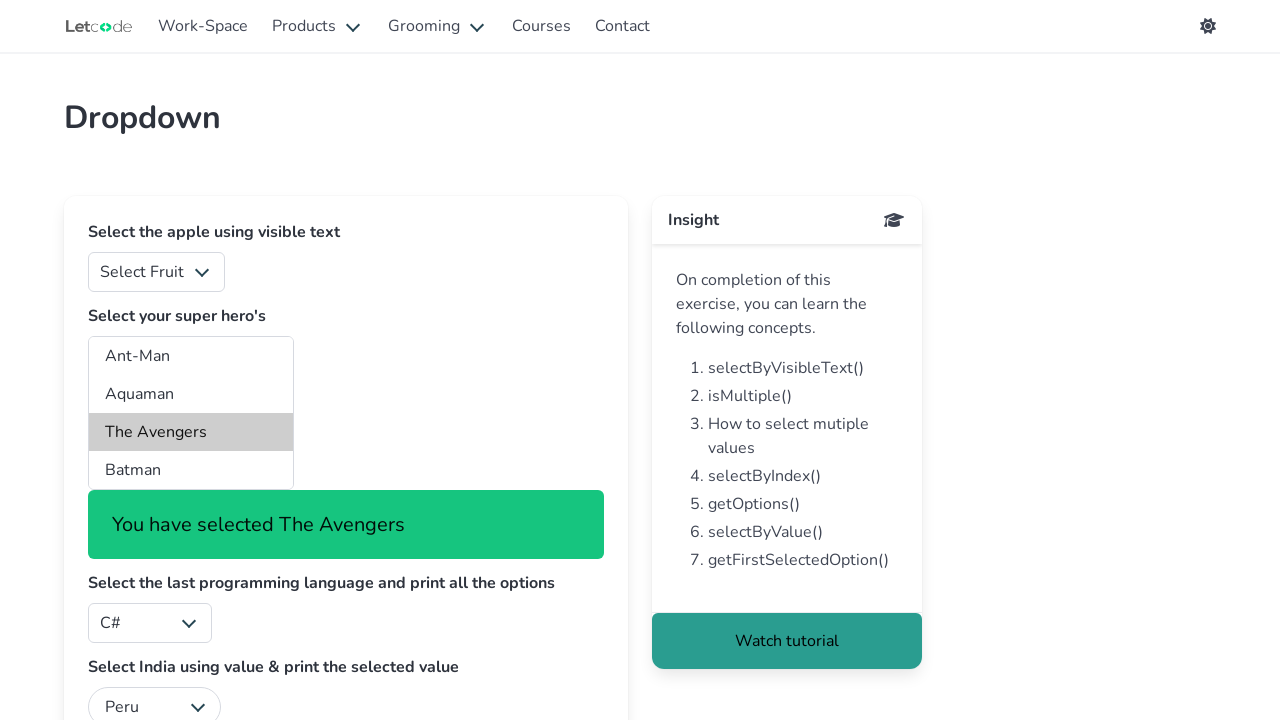

Selected country option at index 9 for language index 4 on select#country
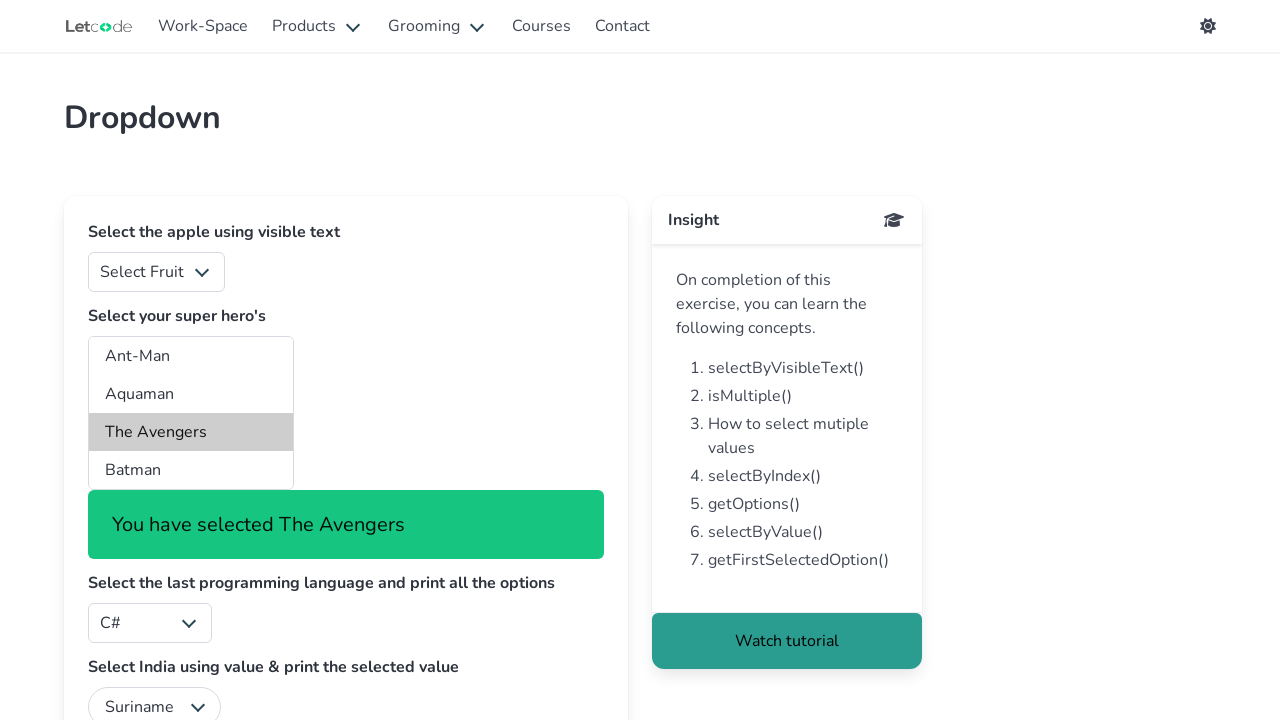

Selected superhero option at index 2 for language 4 and country 9 on select#superheros
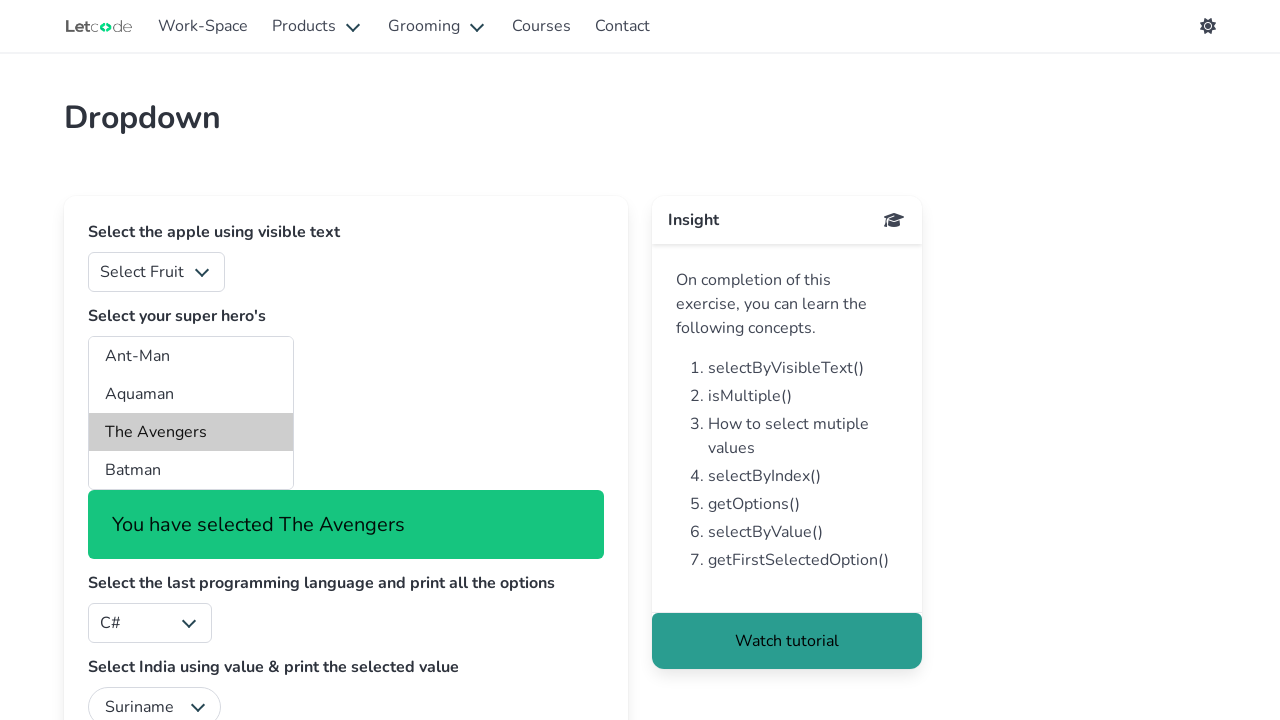

Selected country option at index 10 for language index 4 on select#country
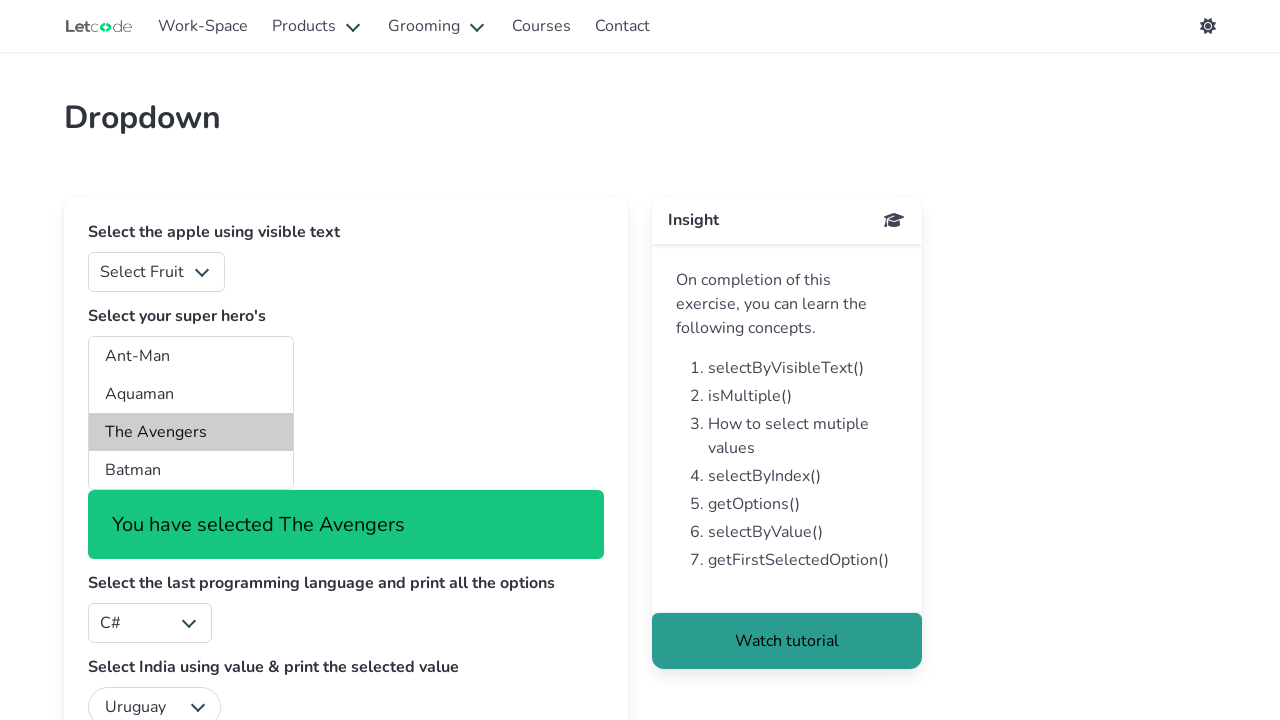

Selected superhero option at index 2 for language 4 and country 10 on select#superheros
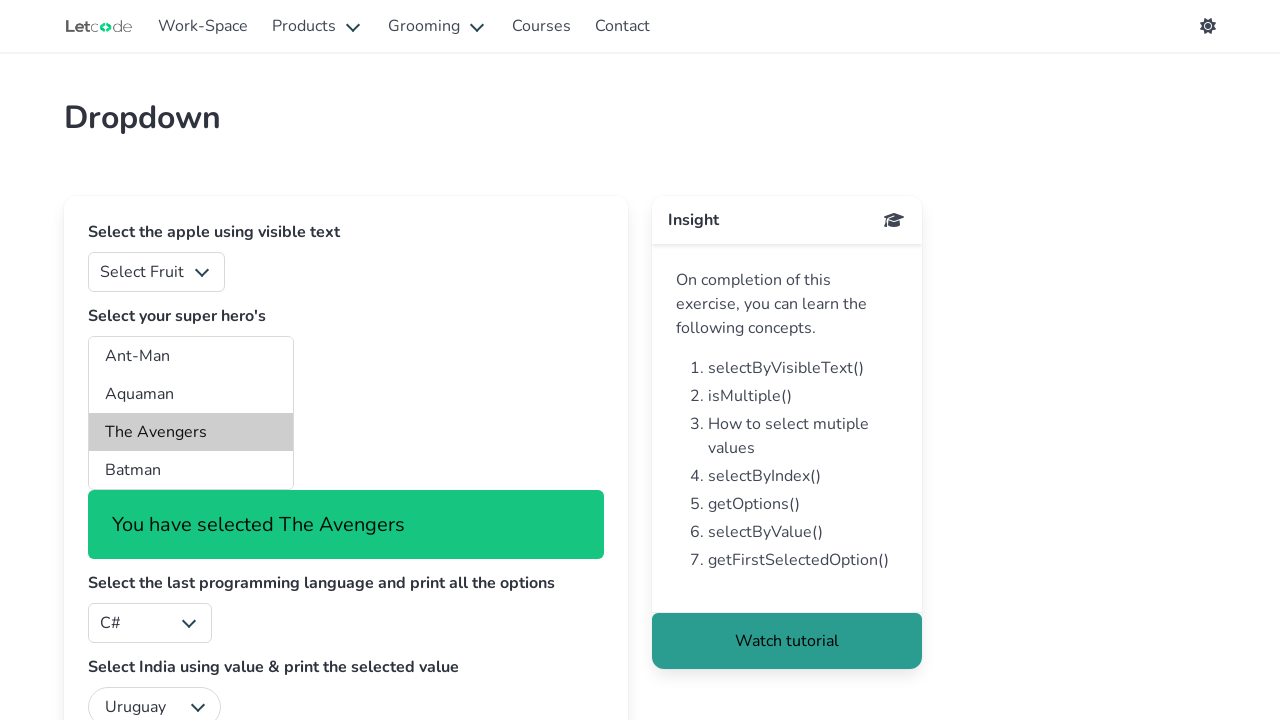

Selected country option at index 11 for language index 4 on select#country
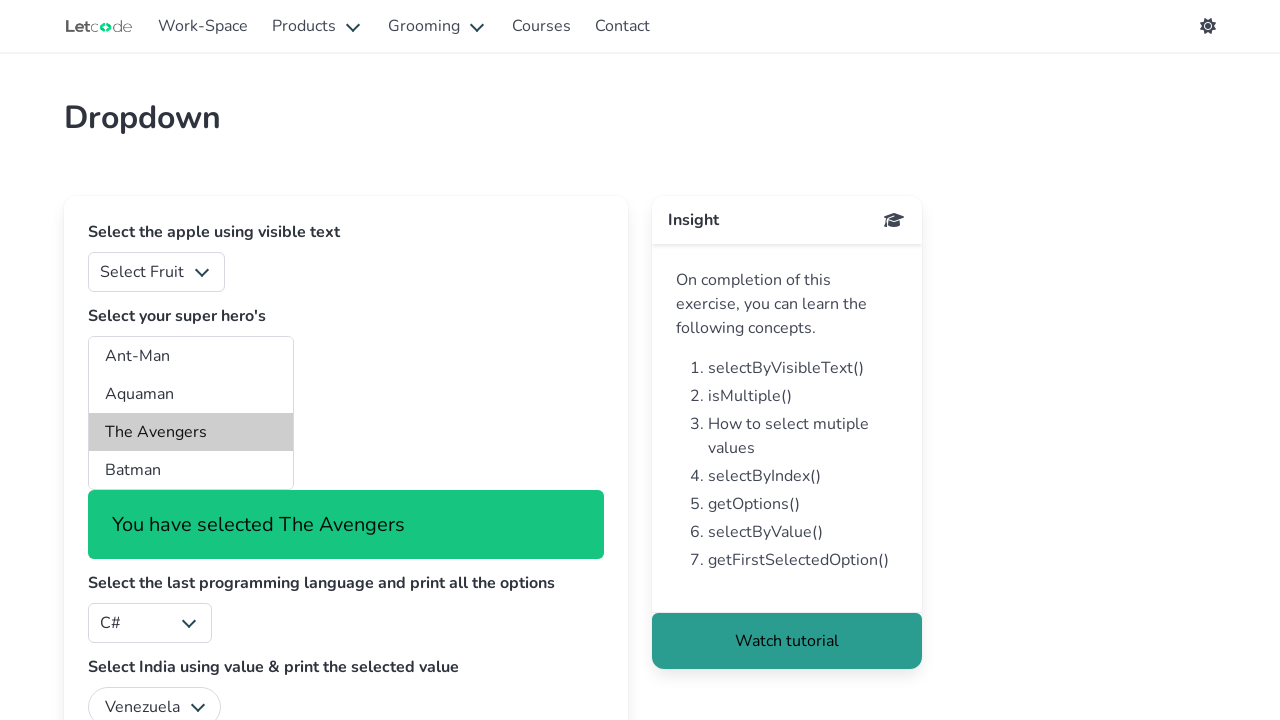

Selected superhero option at index 2 for language 4 and country 11 on select#superheros
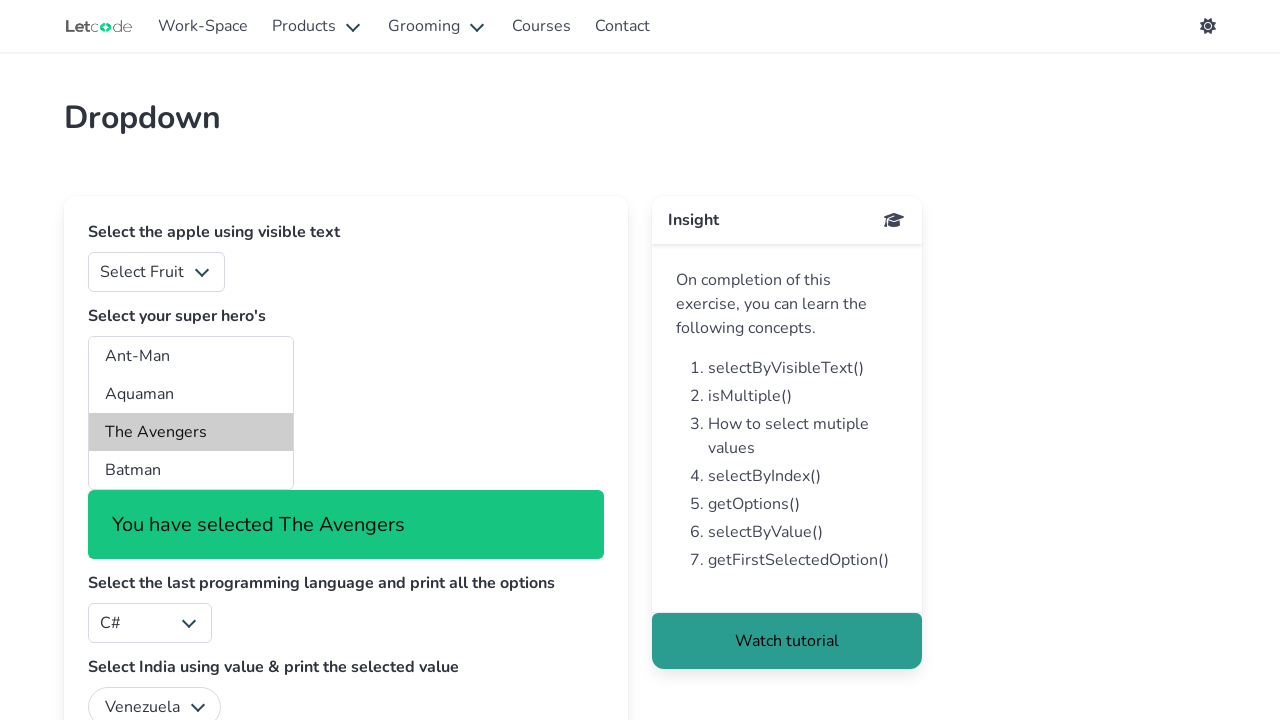

Final verification: superhero dropdown is visible
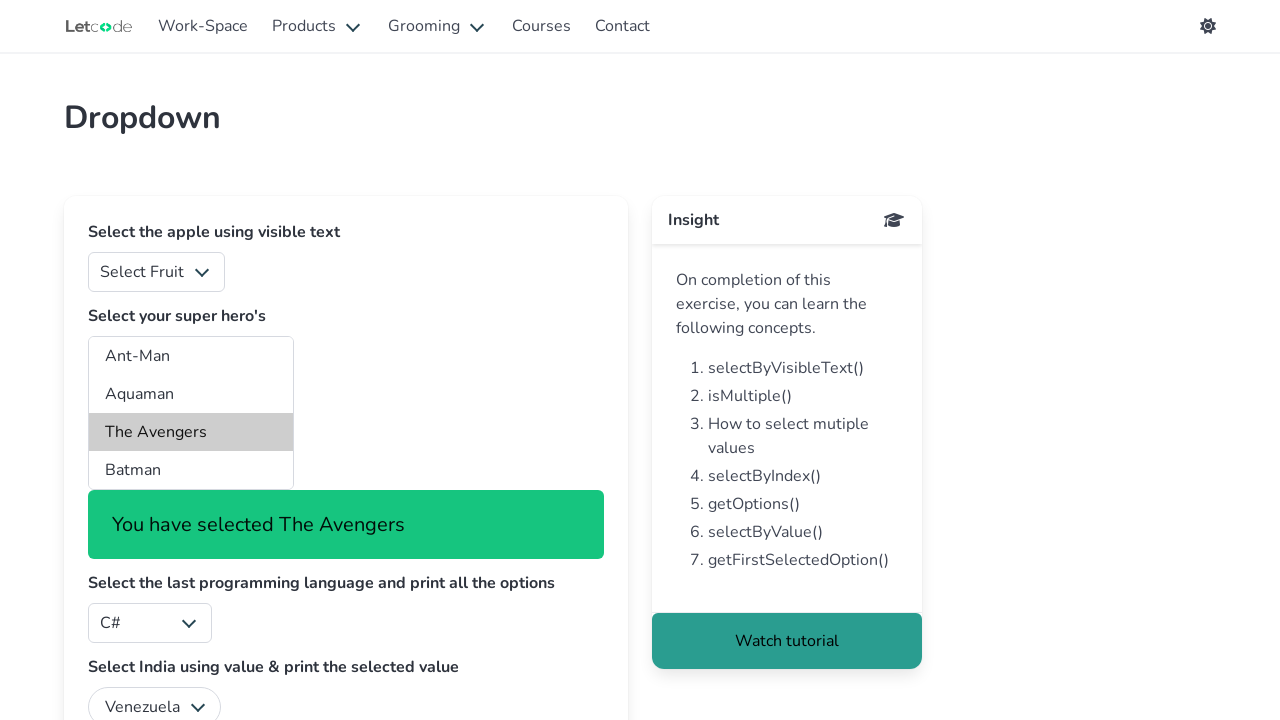

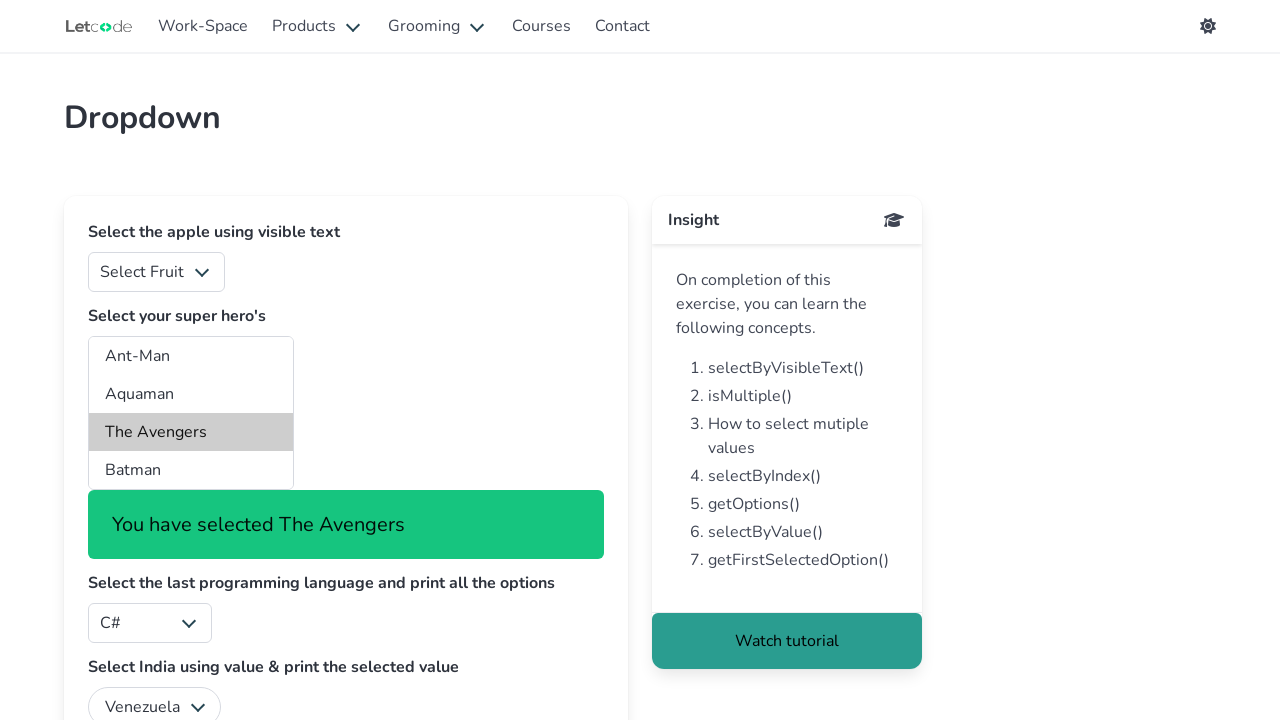